Tests the 12306 railway registration form by filling in multiple sets of user registration data including username, password, personal details, and contact information

Starting URL: https://kyfw.12306.cn/otn/regist/init

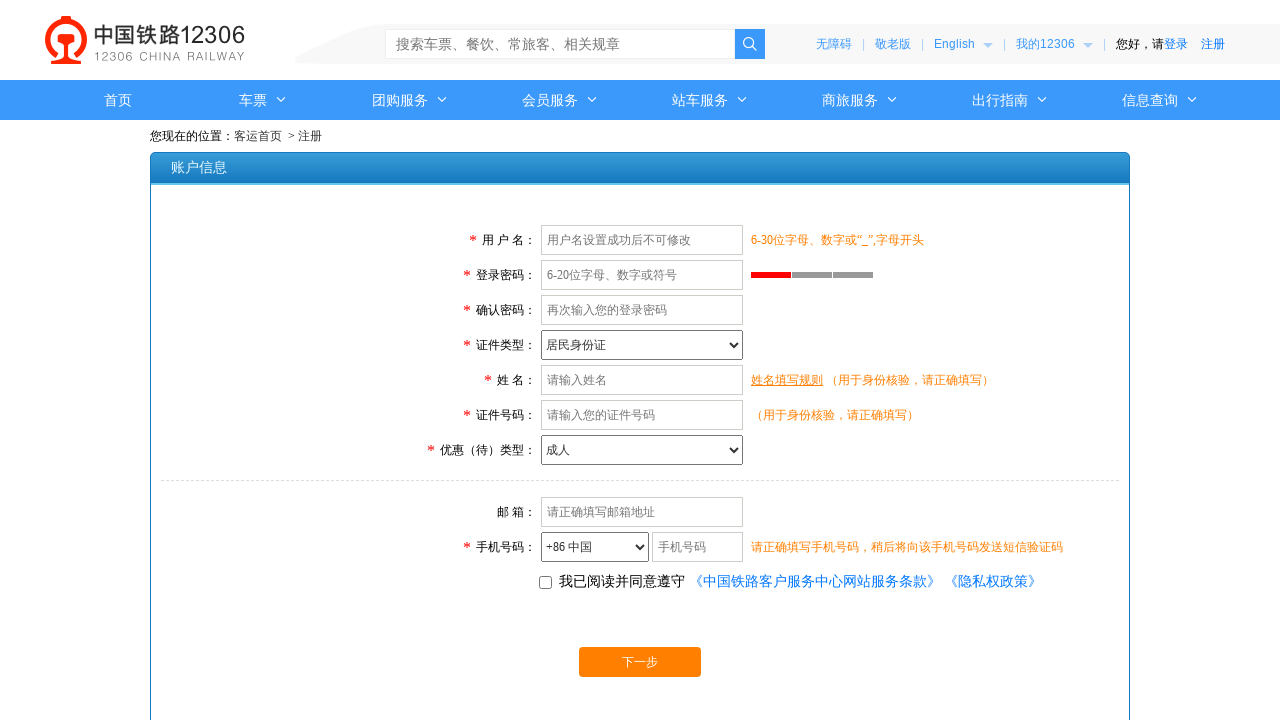

Filled username field with 'testuser2024_1' for registration 1 on #userName
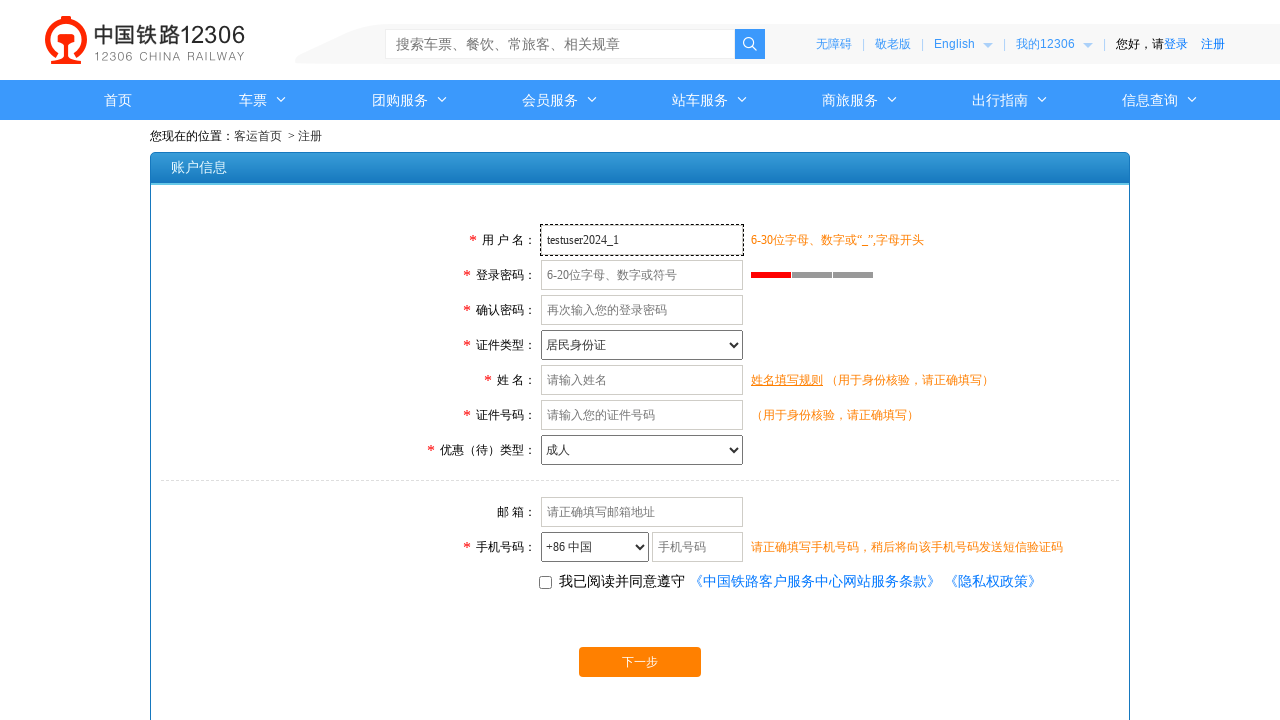

Filled password field for registration 1 on #passWord
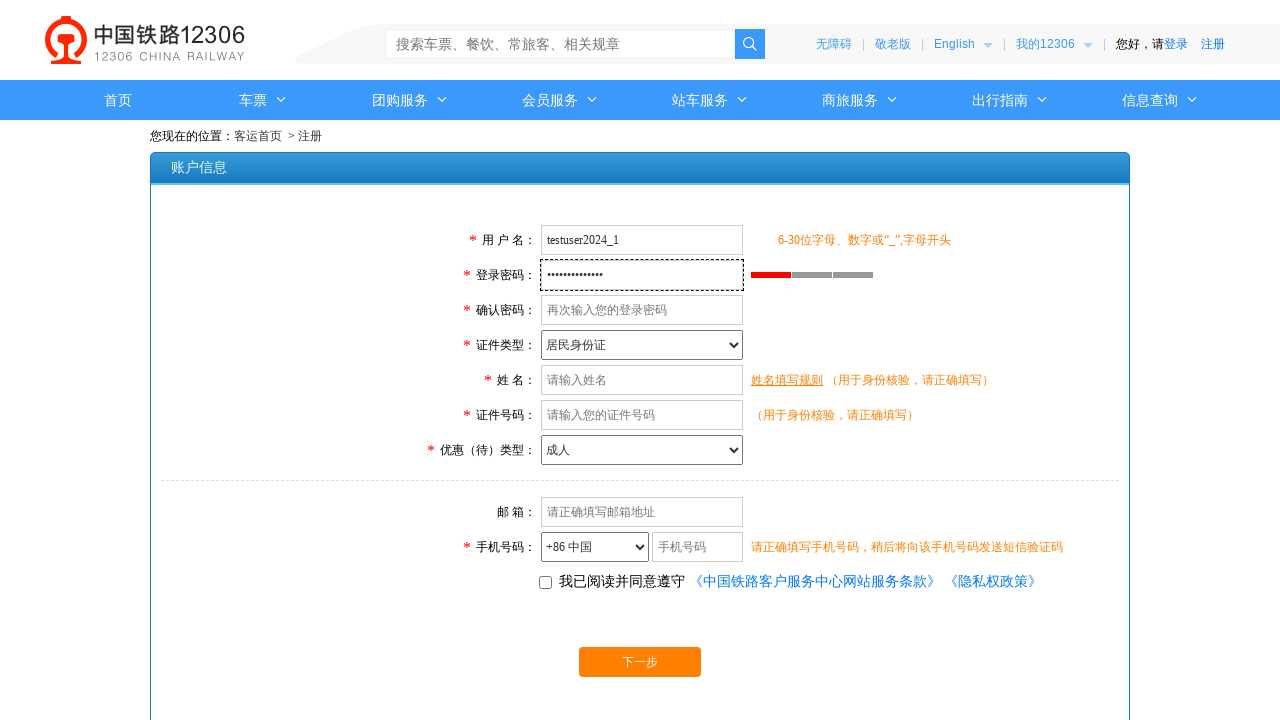

Filled confirm password field for registration 1 on #confirmPassWord
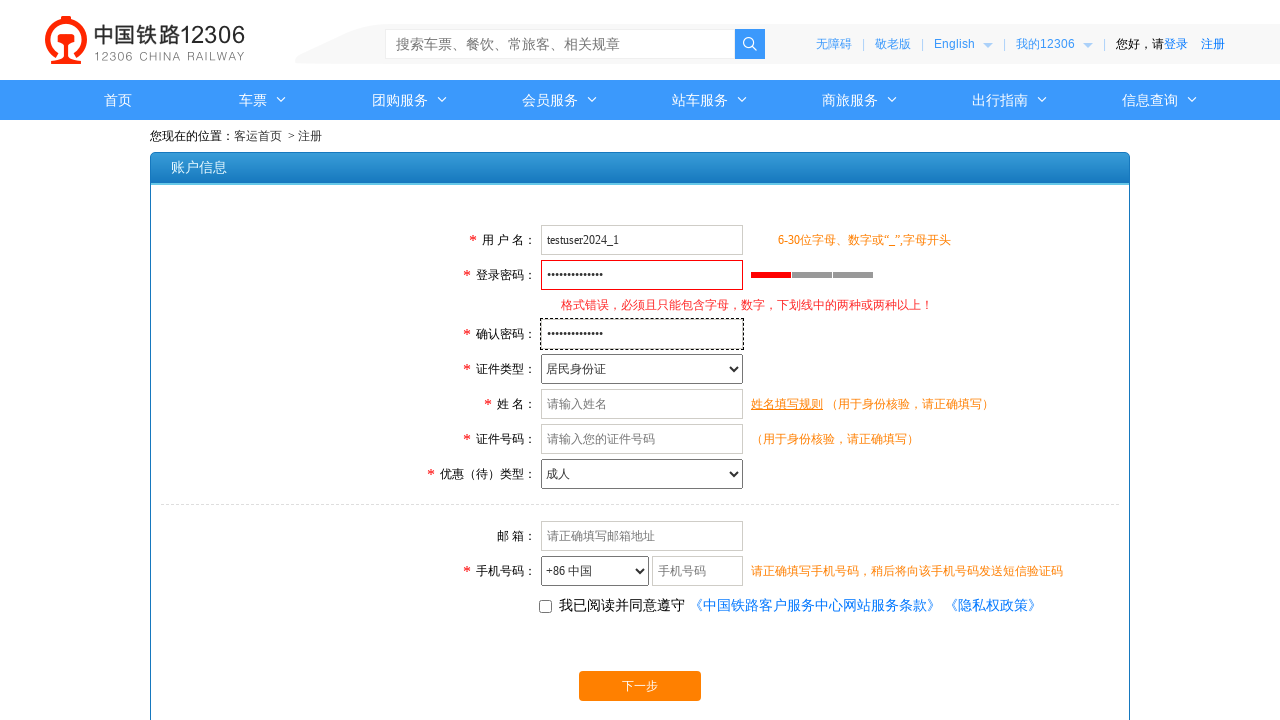

Filled name field with '张三' for registration 1 on xpath=.//*[@name='loginUserDTO.name']
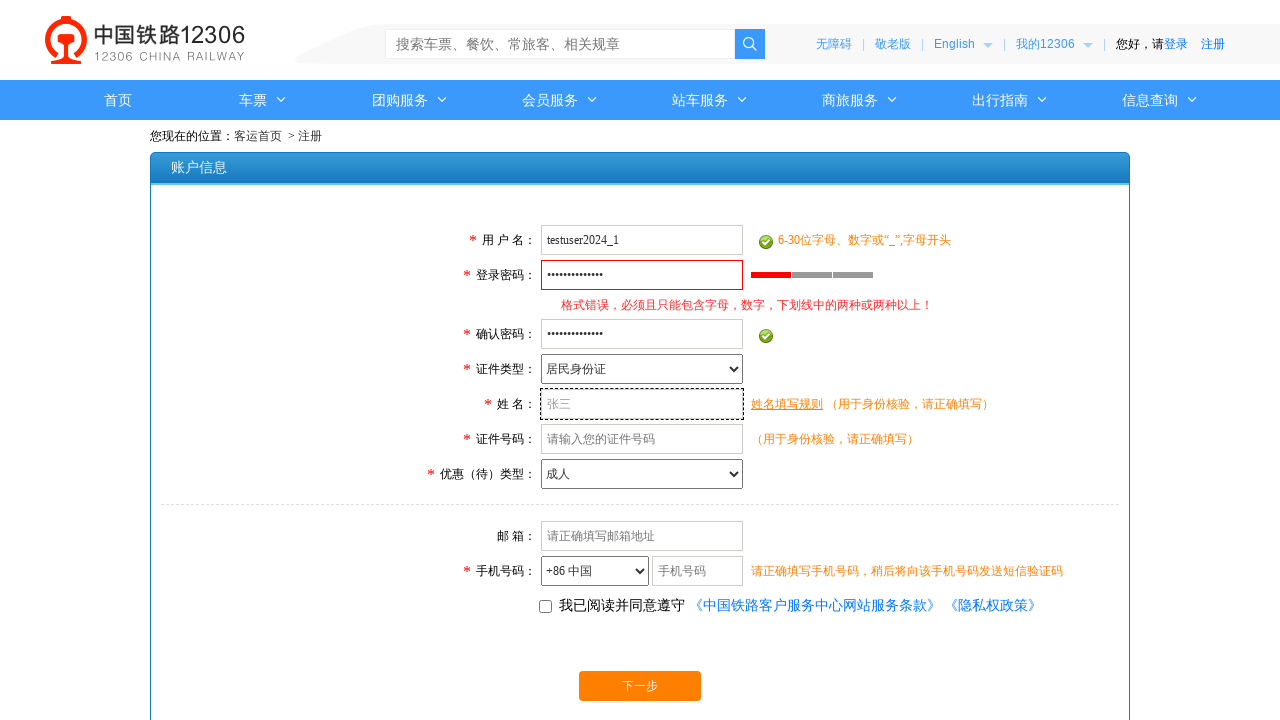

Filled ID card number field with '110101199001011234' for registration 1 on #cardCode
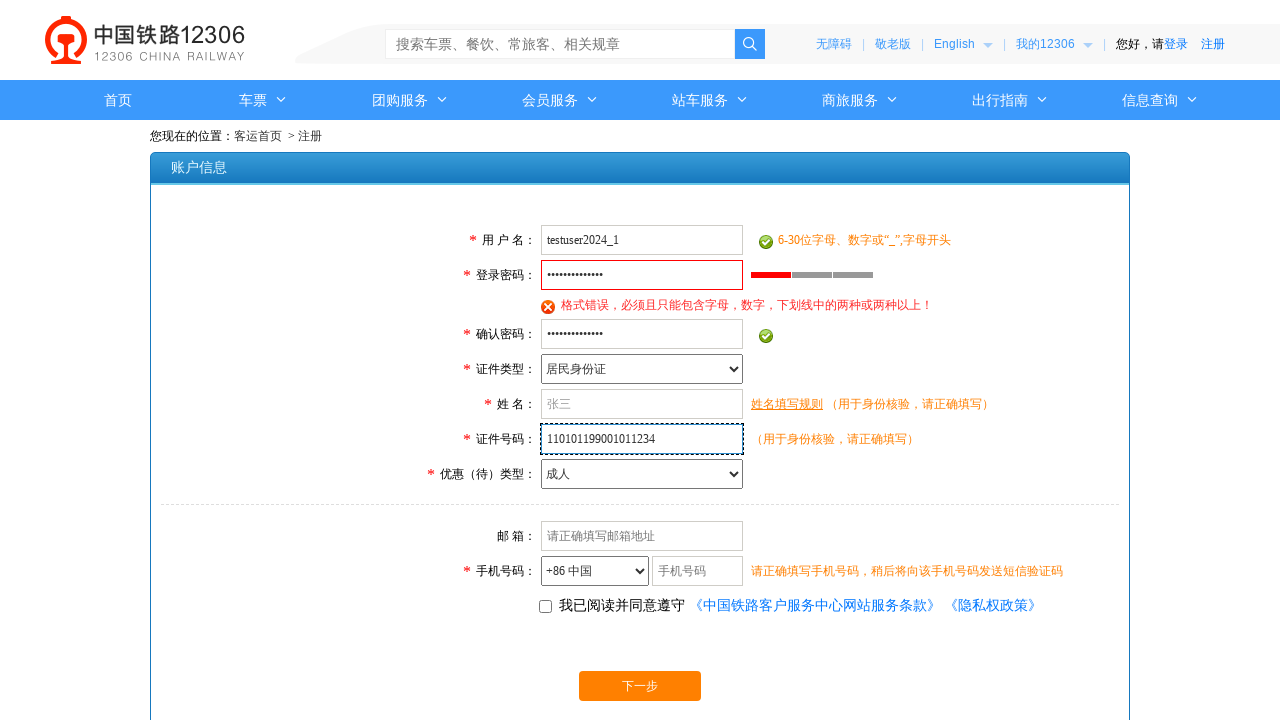

Filled email field with 'test1@example.com' for registration 1 on #email
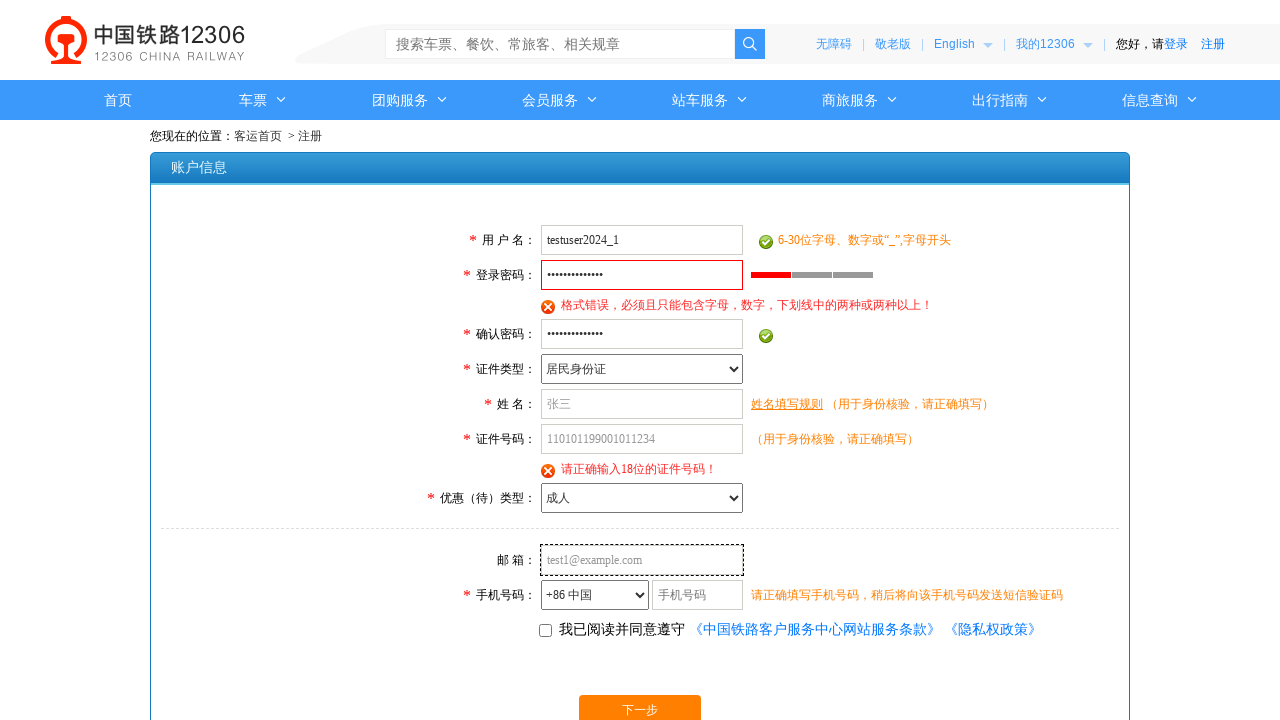

Filled mobile number field with '13800138001' for registration 1 on #mobileNo
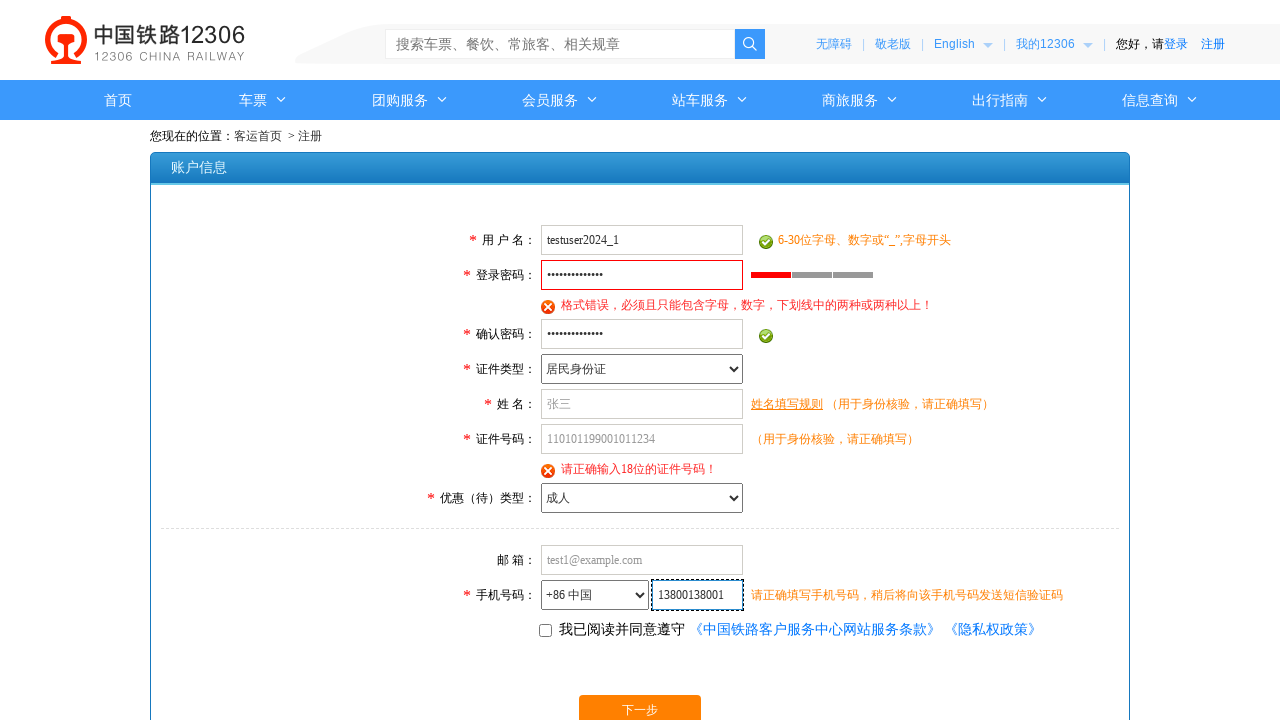

Clicked agreement checkbox for registration 1 at (546, 630) on #checkAgree
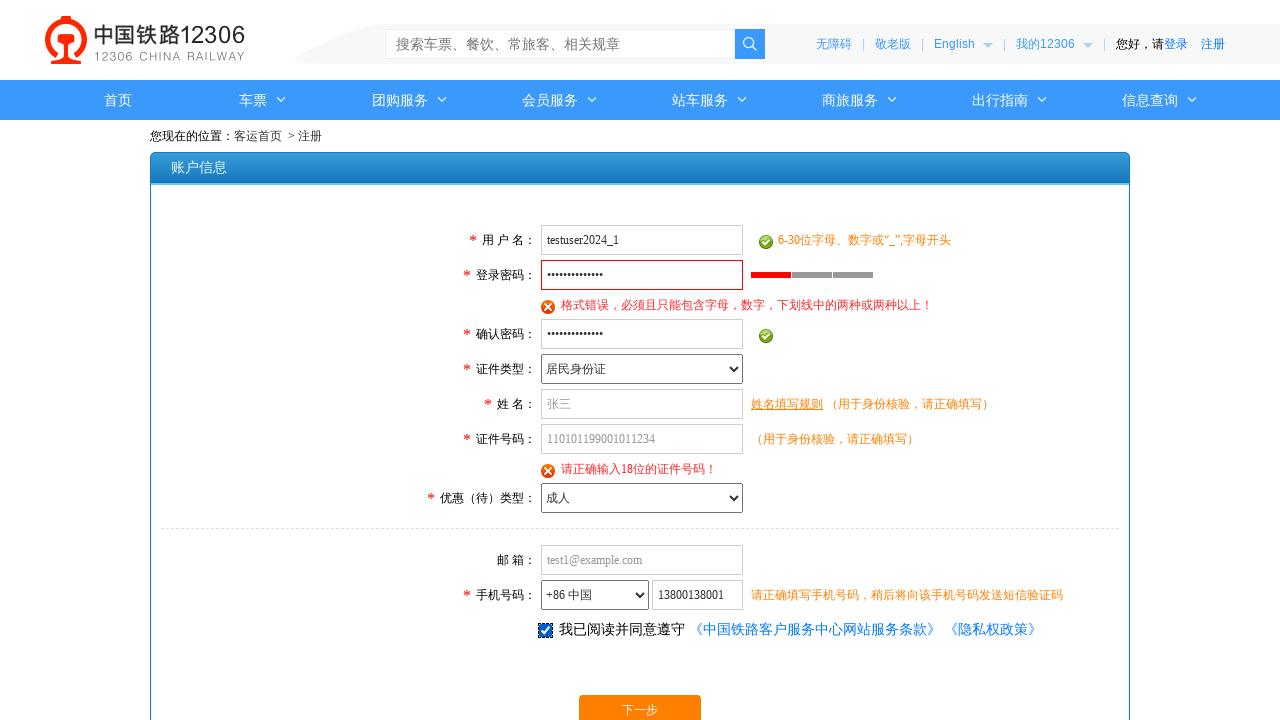

Clicked next button to submit registration 1 at (640, 705) on #nextBtn
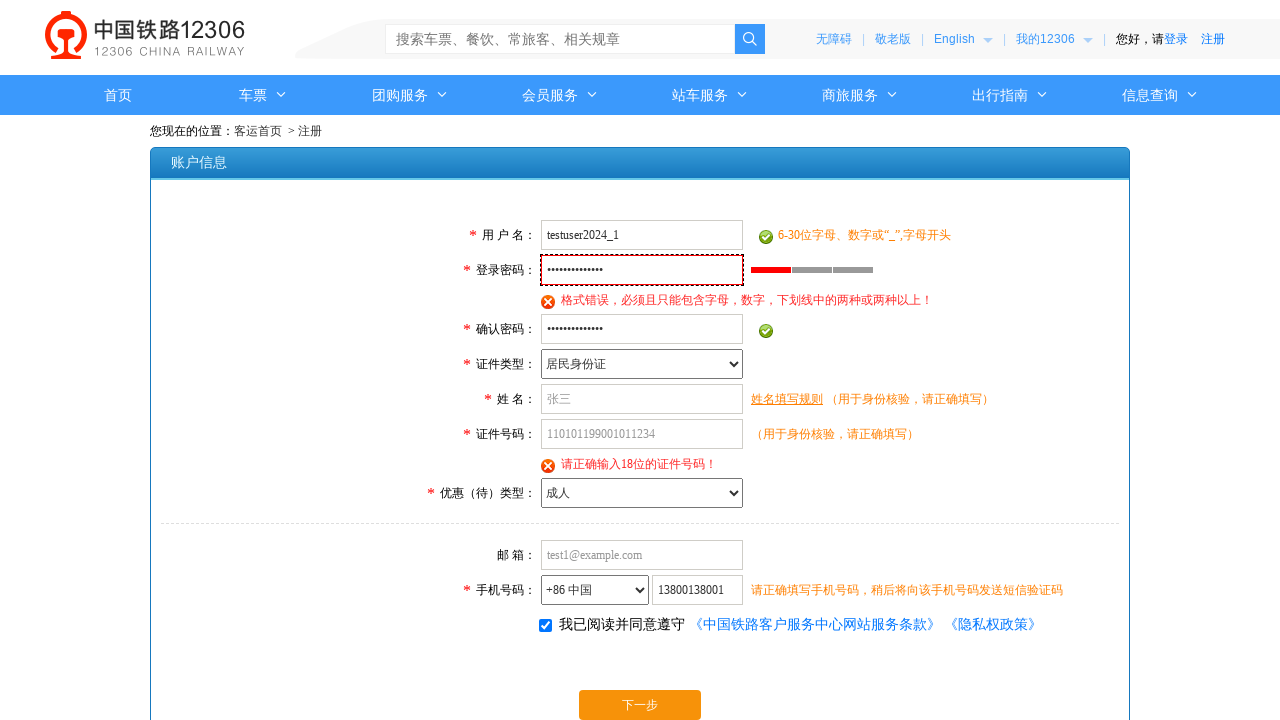

Waited for page processing after registration 1 submission
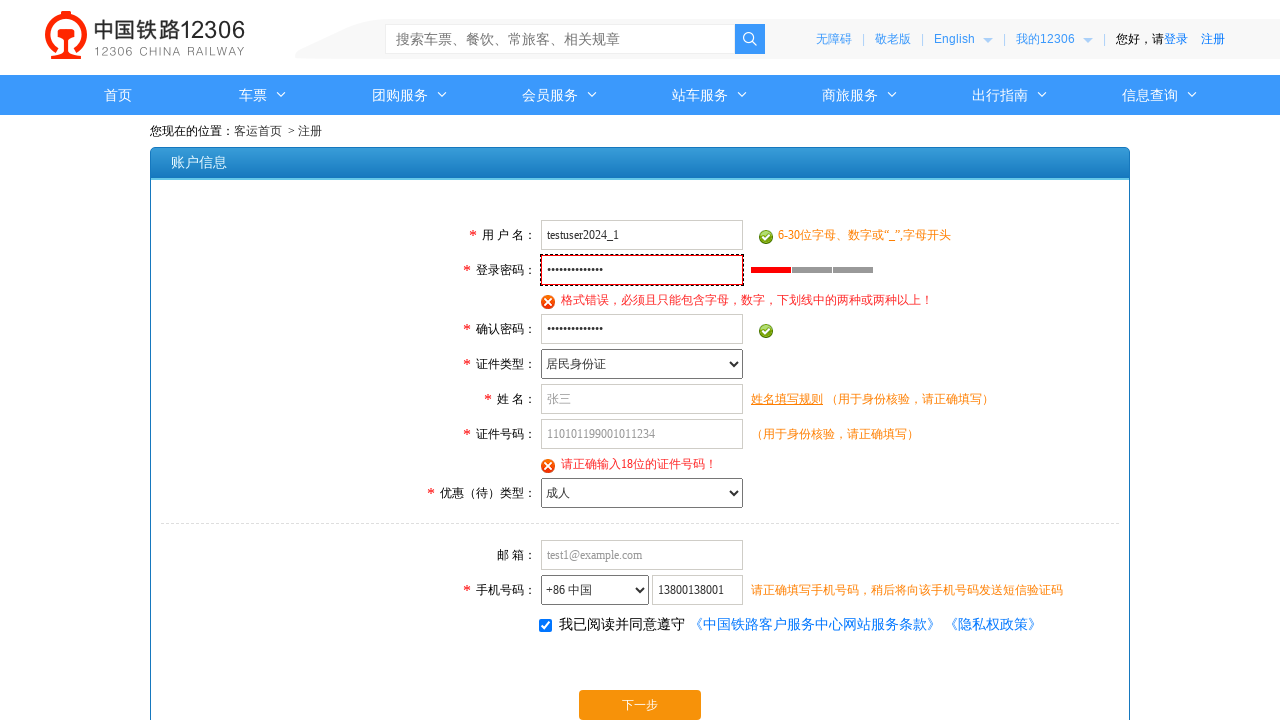

Navigated to registration page for registration attempt 2
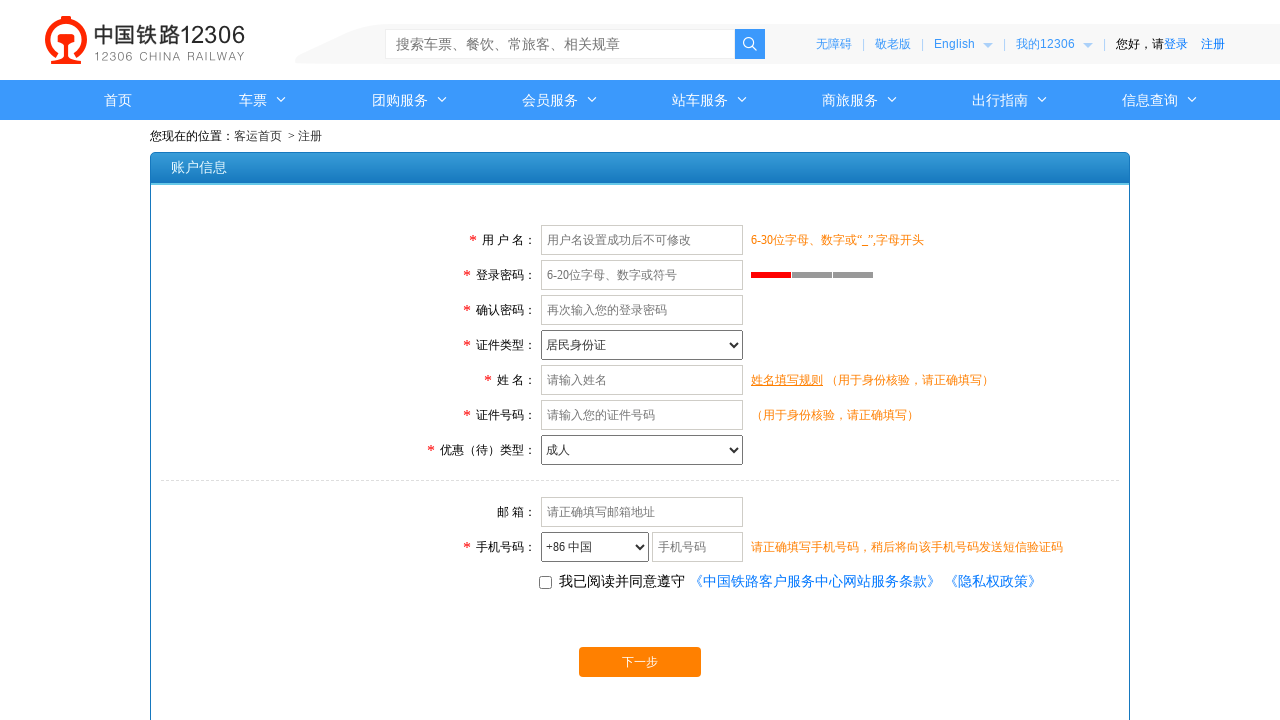

Filled username field with 'railuser_beta' for registration 2 on #userName
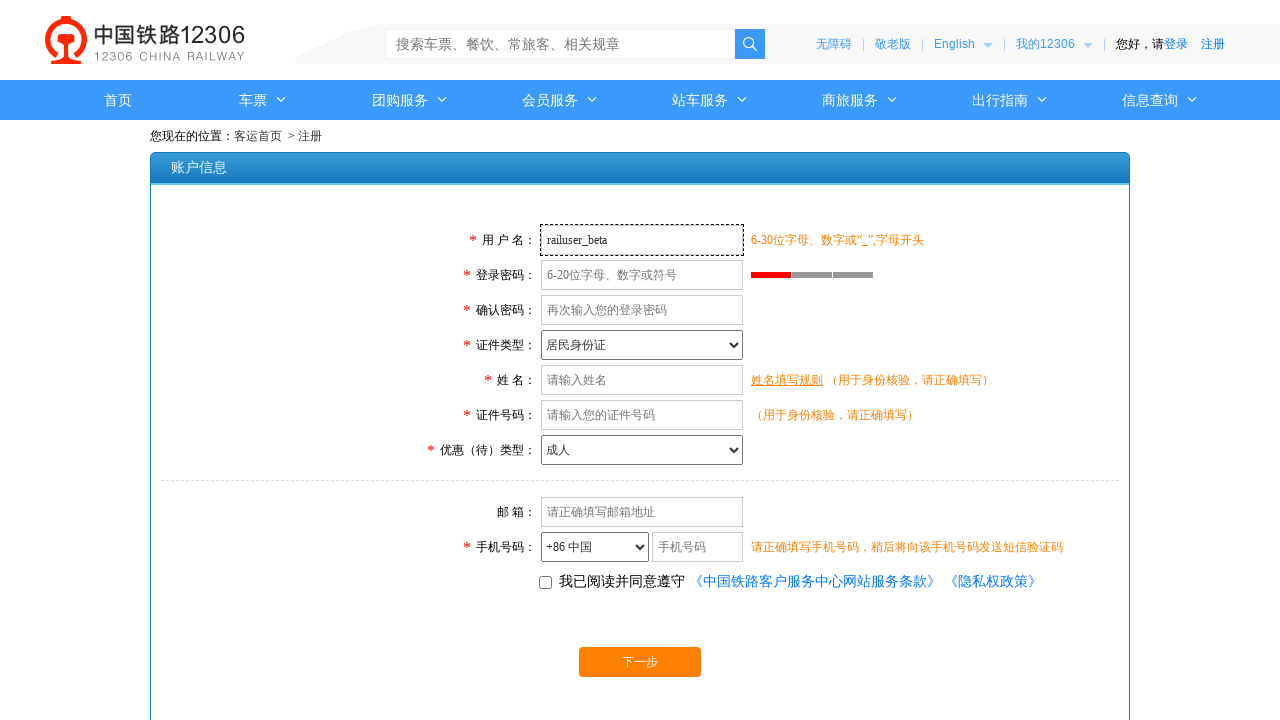

Filled password field for registration 2 on #passWord
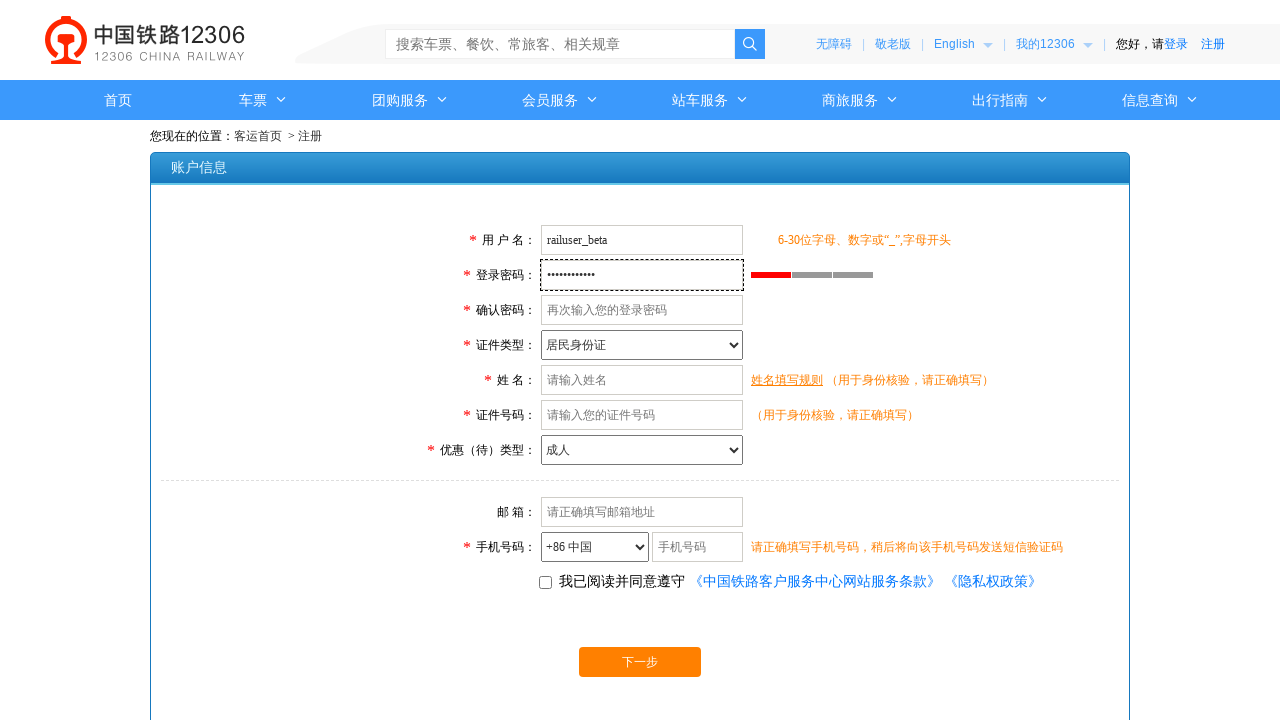

Filled confirm password field for registration 2 on #confirmPassWord
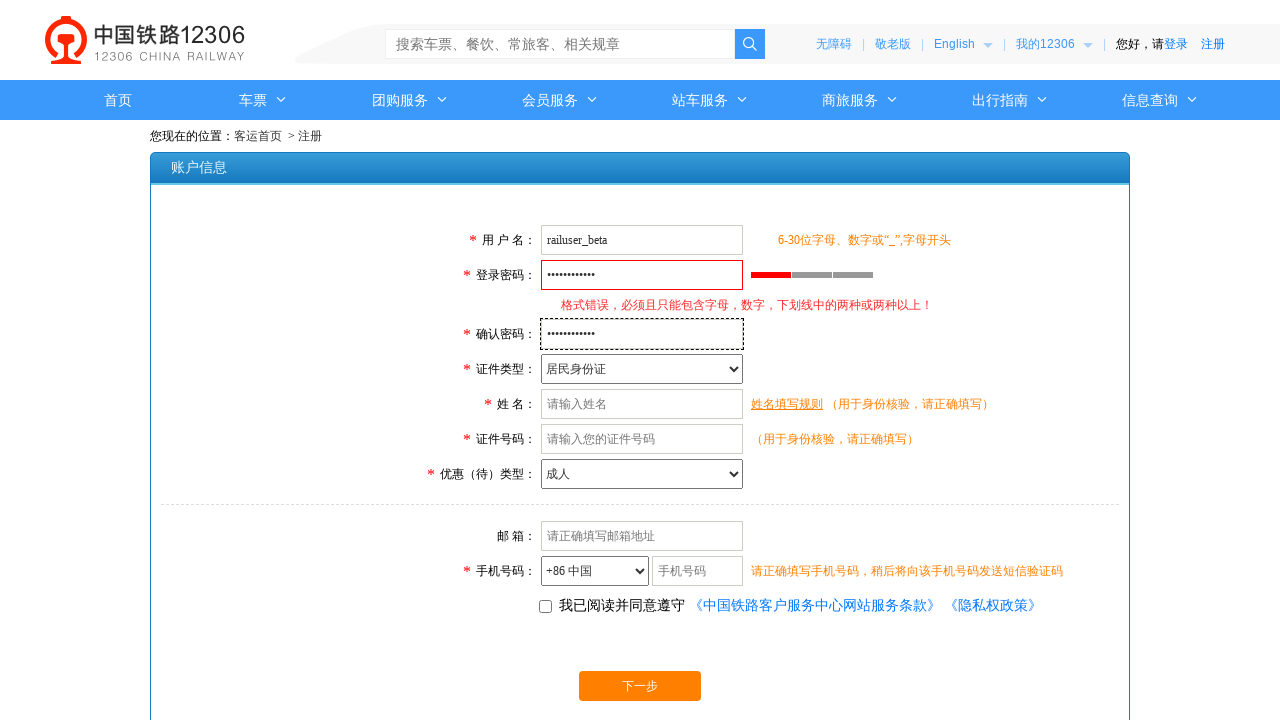

Filled name field with '李四' for registration 2 on xpath=.//*[@name='loginUserDTO.name']
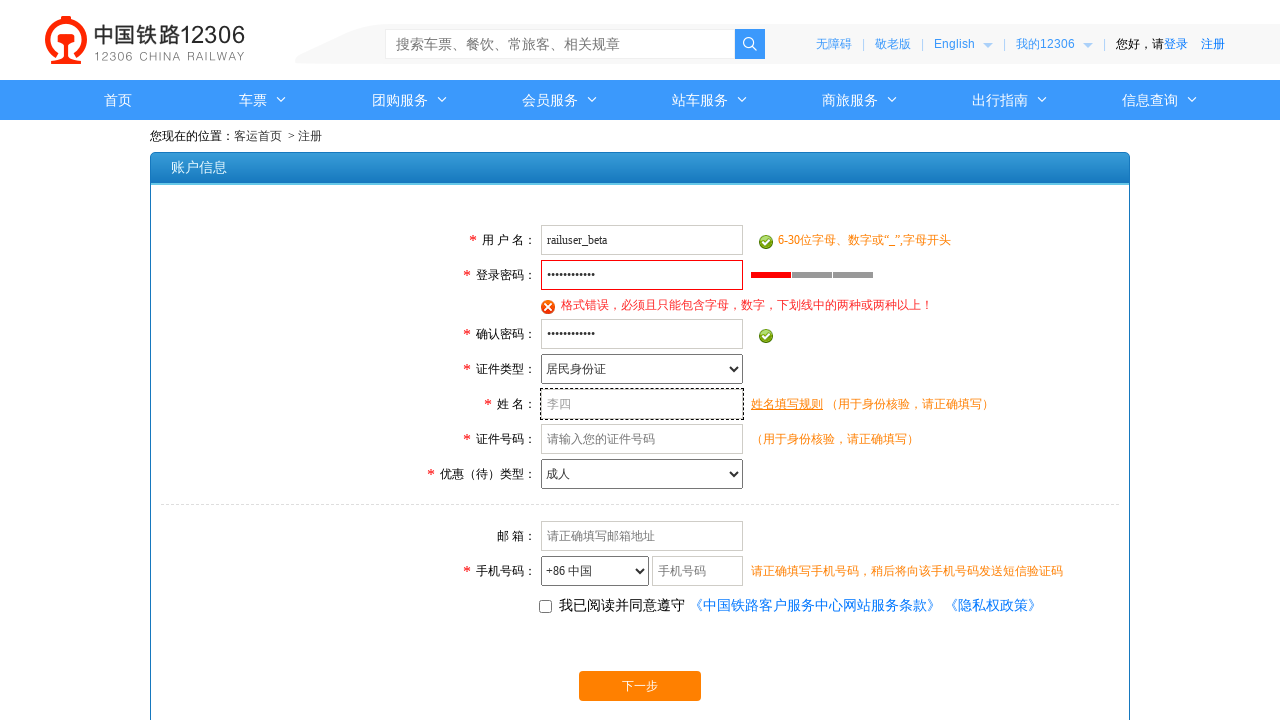

Filled ID card number field with '210102199202022345' for registration 2 on #cardCode
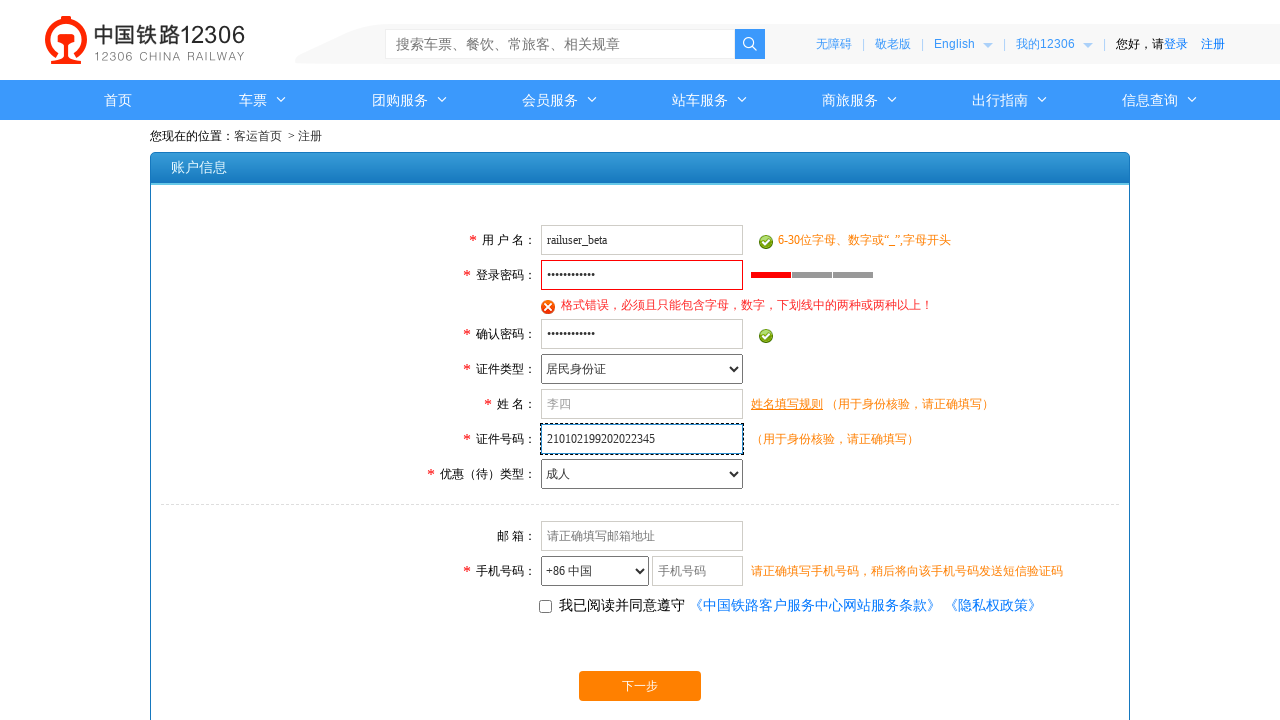

Filled email field with 'user2@mail.com' for registration 2 on #email
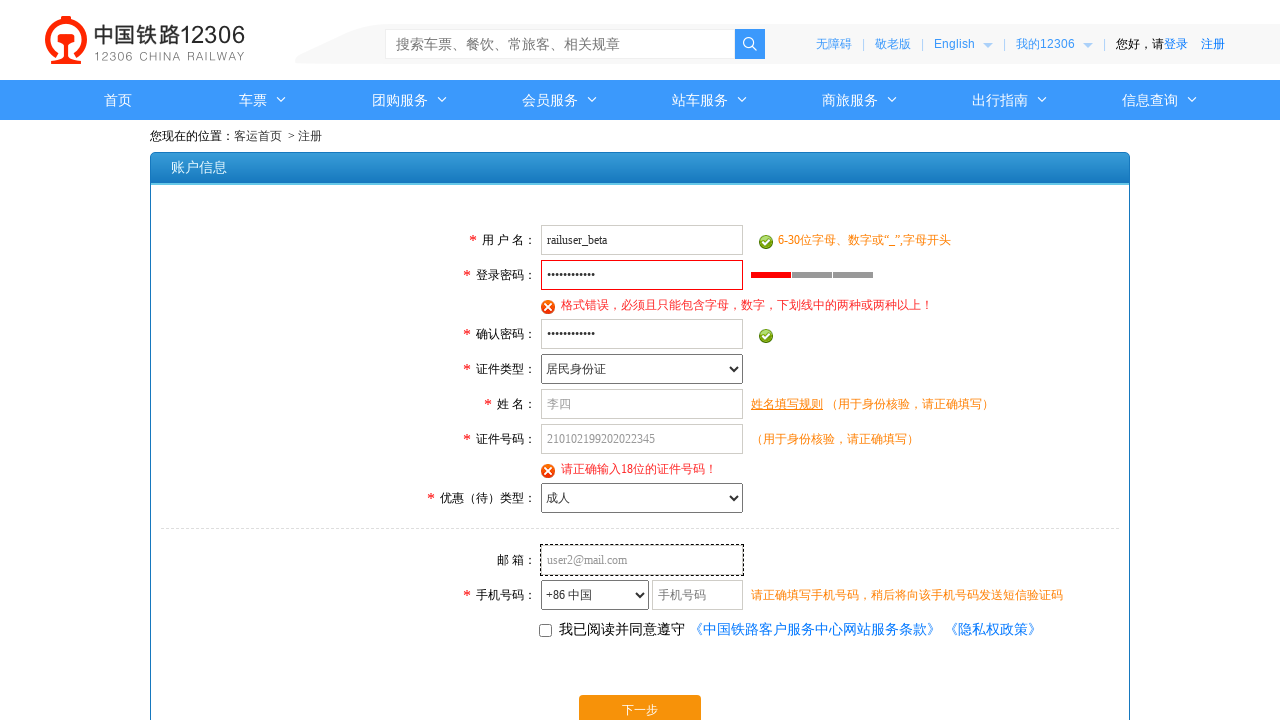

Filled mobile number field with '13900139002' for registration 2 on #mobileNo
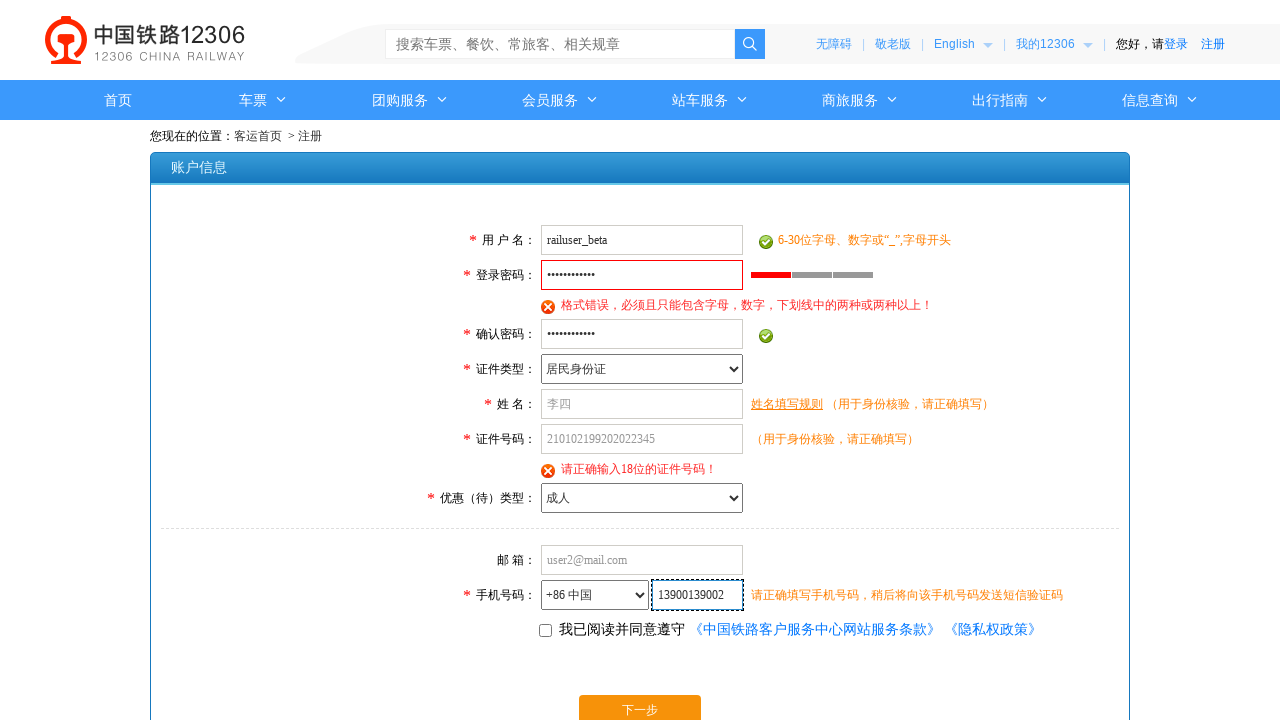

Clicked agreement checkbox for registration 2 at (546, 630) on #checkAgree
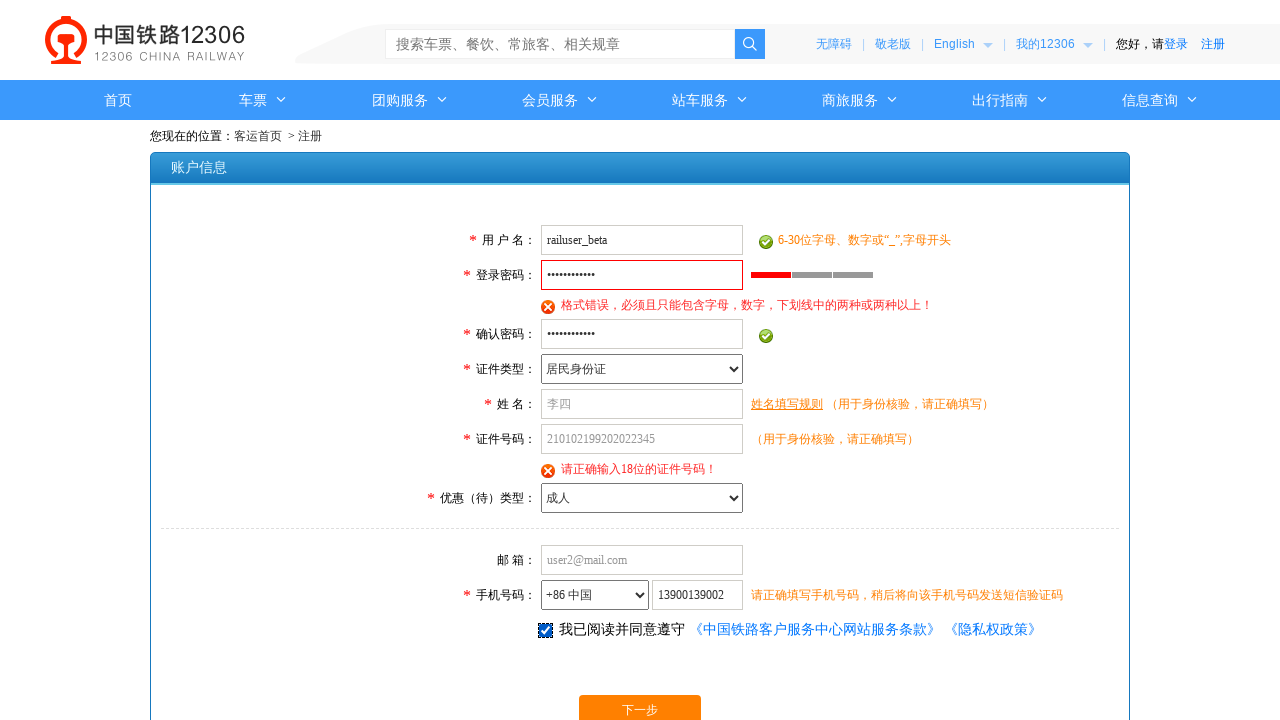

Clicked next button to submit registration 2 at (640, 705) on #nextBtn
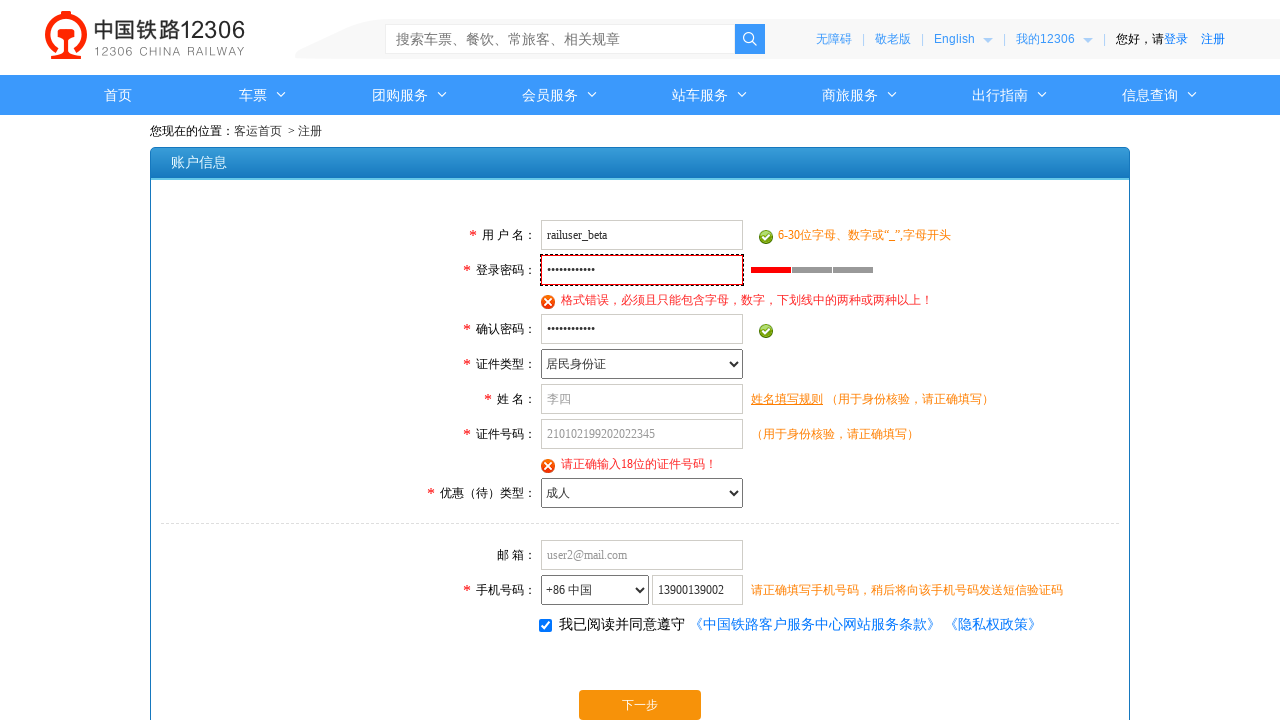

Waited for page processing after registration 2 submission
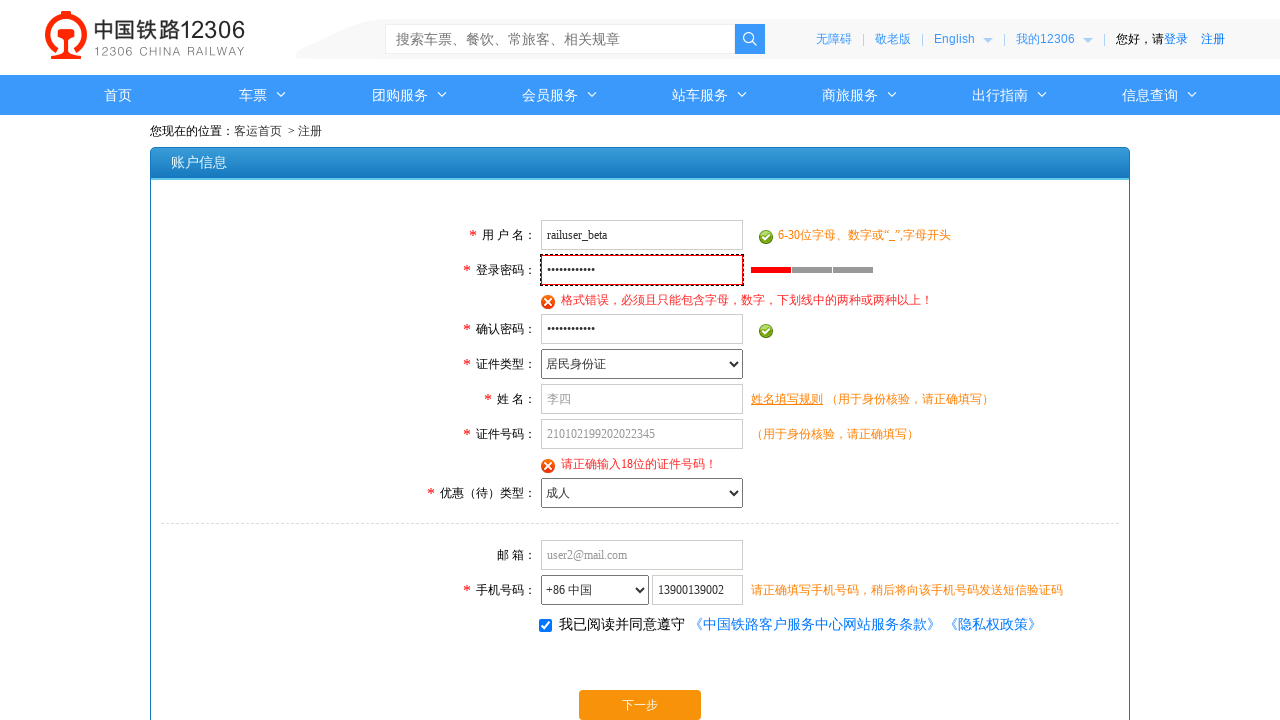

Navigated to registration page for registration attempt 3
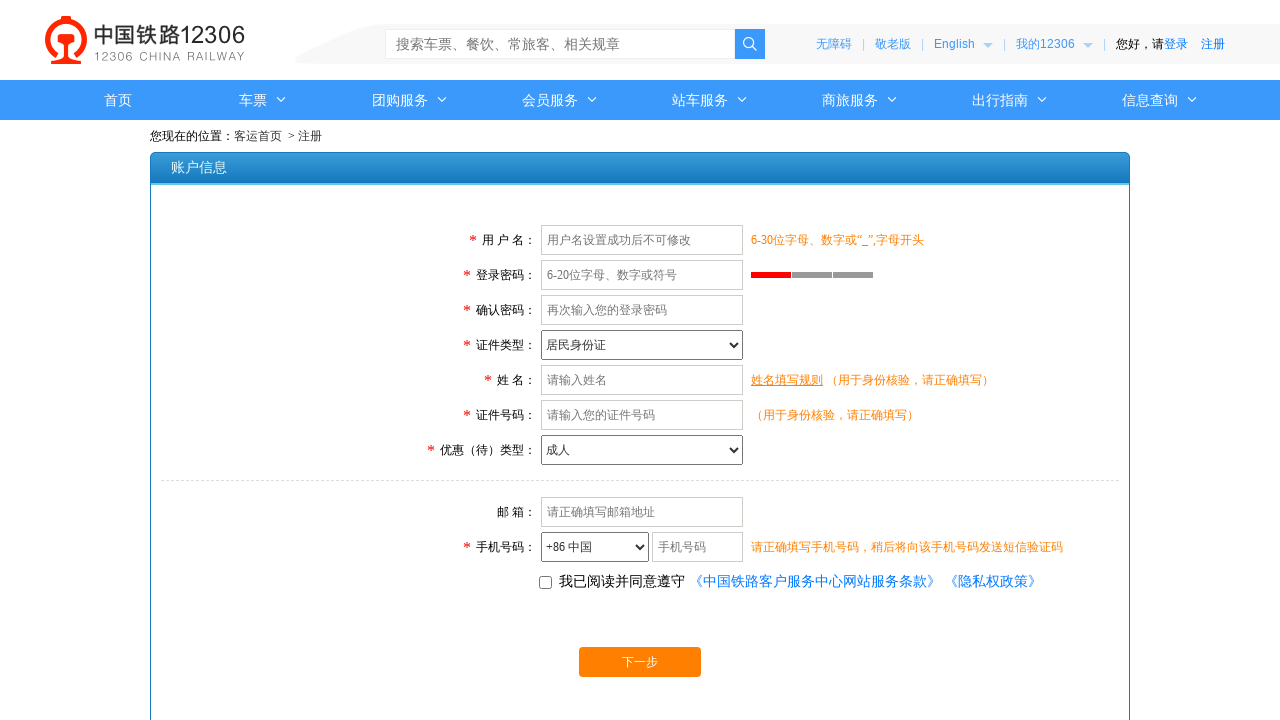

Filled username field with 'trainbooker2024' for registration 3 on #userName
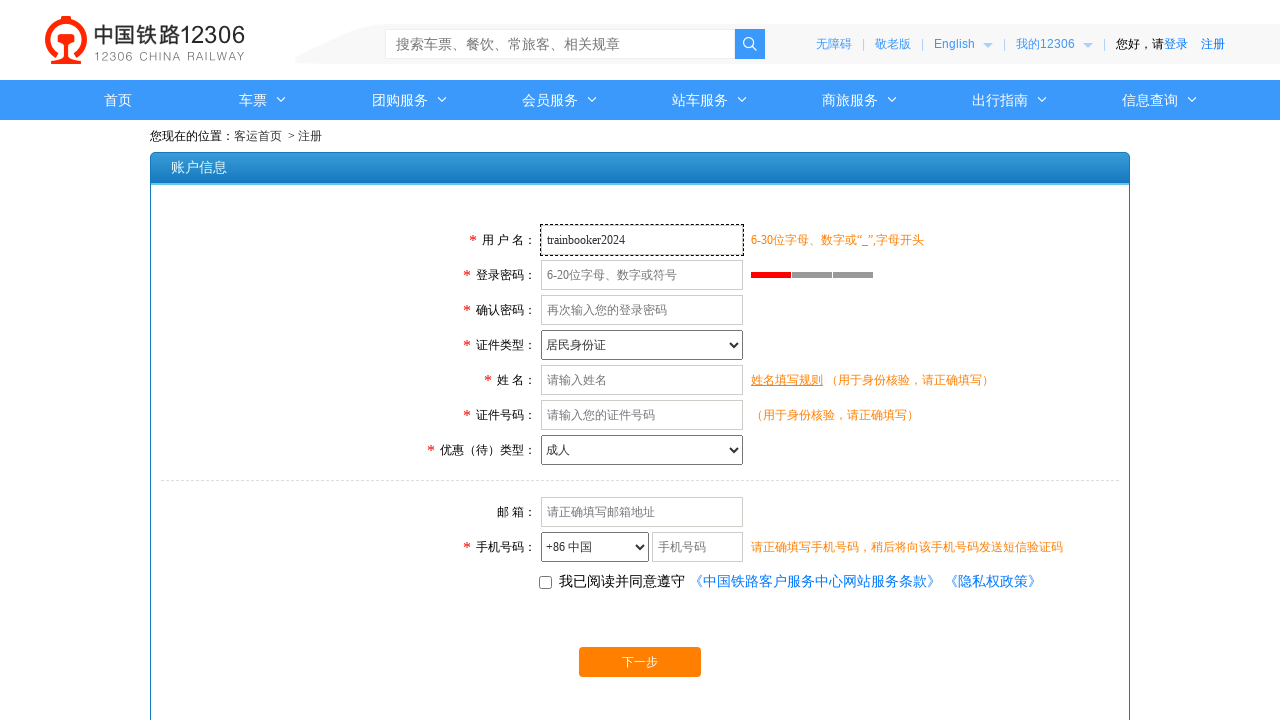

Filled password field for registration 3 on #passWord
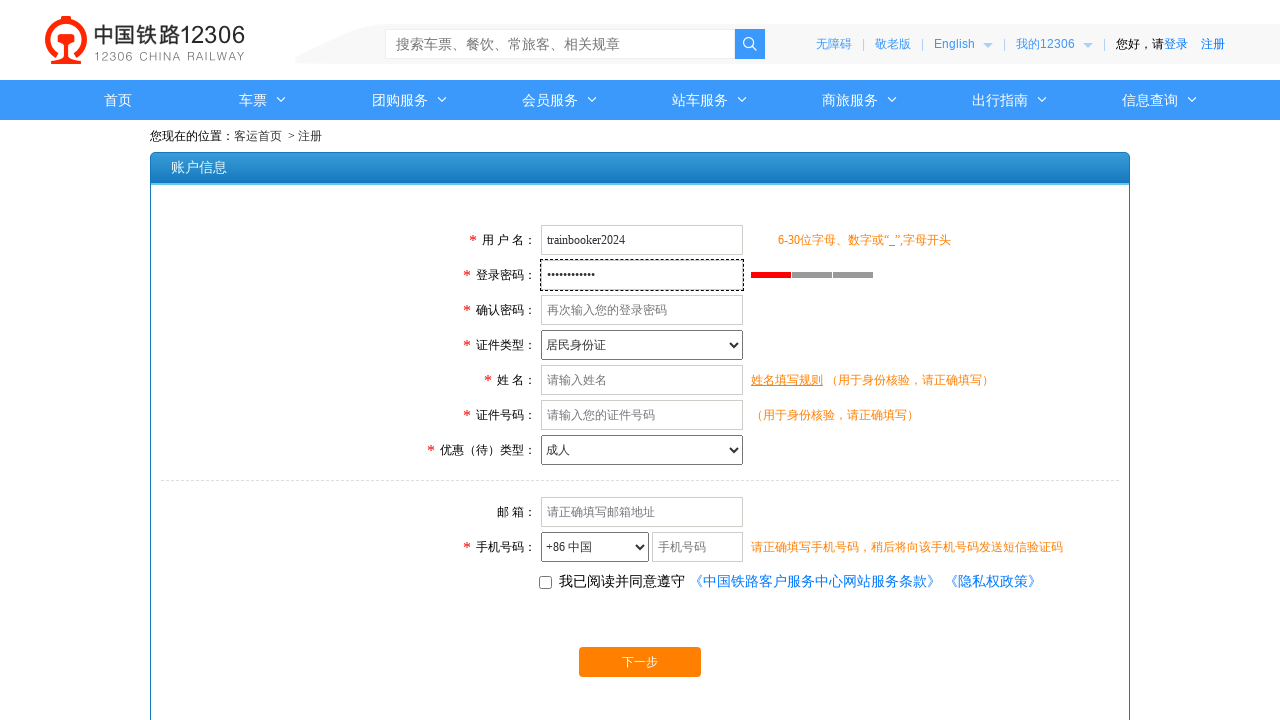

Filled confirm password field for registration 3 on #confirmPassWord
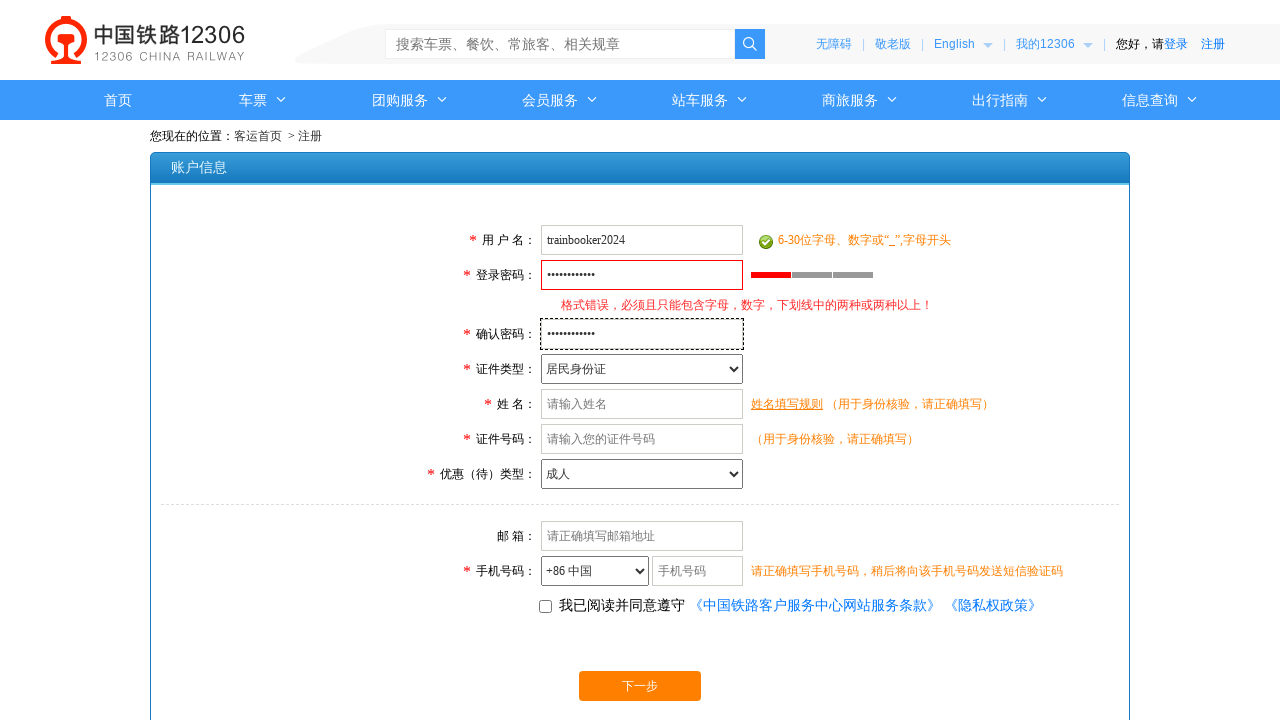

Filled name field with '王五' for registration 3 on xpath=.//*[@name='loginUserDTO.name']
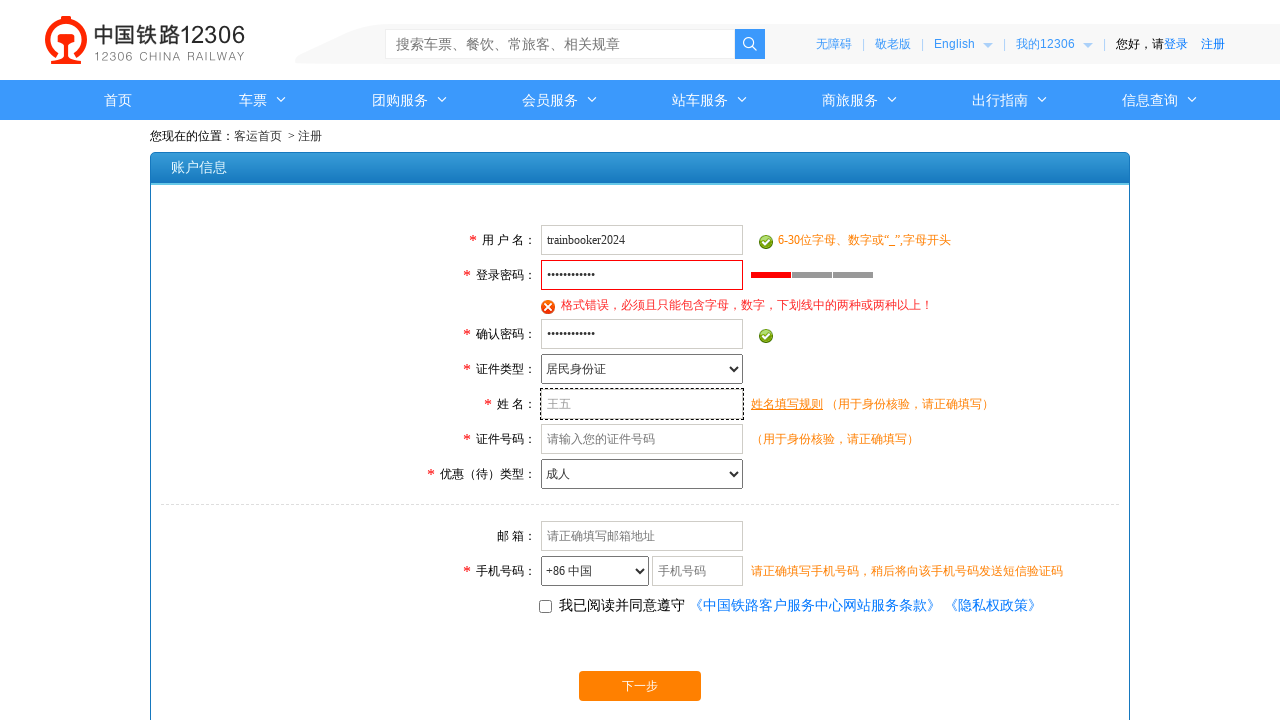

Filled ID card number field with '310103199303033456' for registration 3 on #cardCode
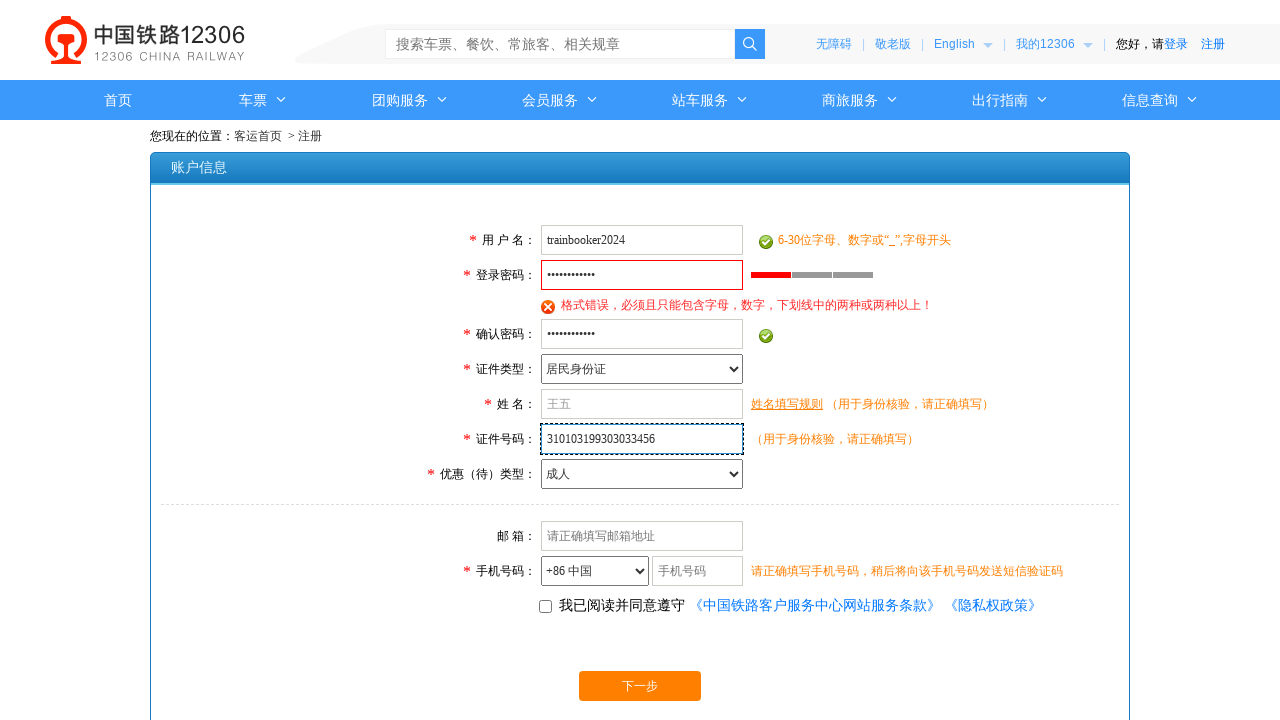

Filled email field with 'traveler3@email.com' for registration 3 on #email
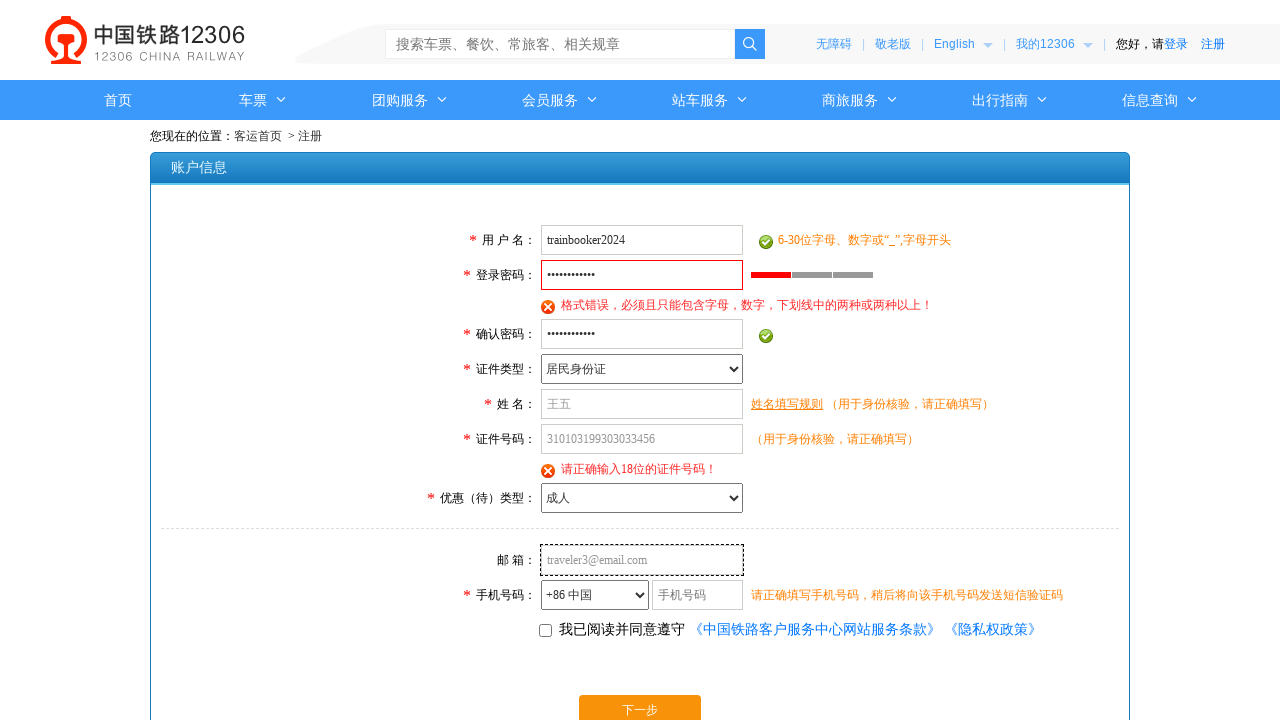

Filled mobile number field with '15000150003' for registration 3 on #mobileNo
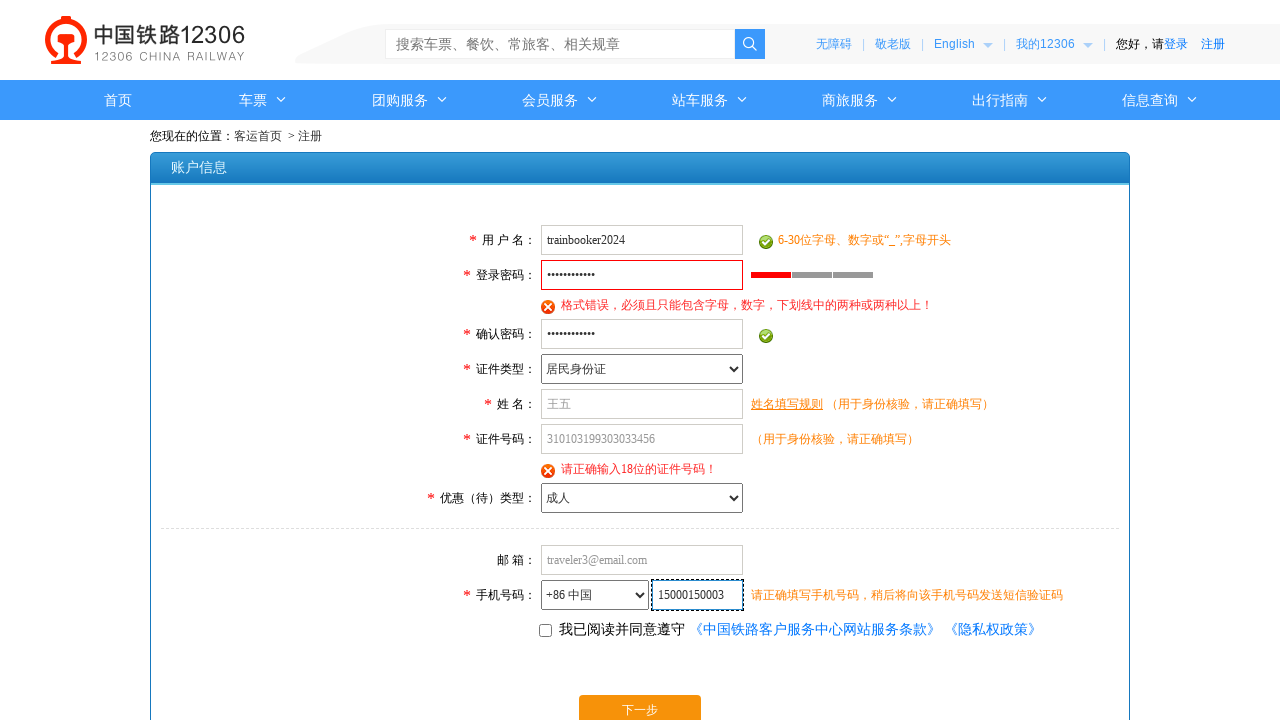

Clicked agreement checkbox for registration 3 at (546, 630) on #checkAgree
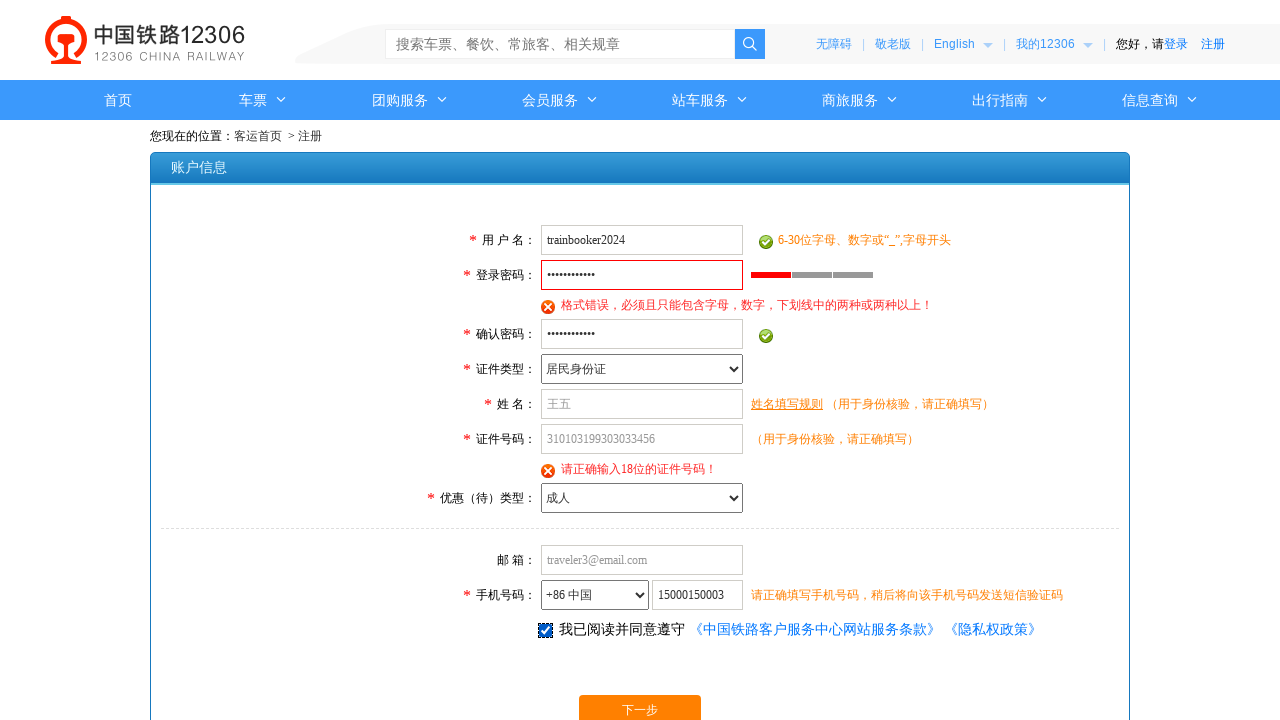

Clicked next button to submit registration 3 at (640, 705) on #nextBtn
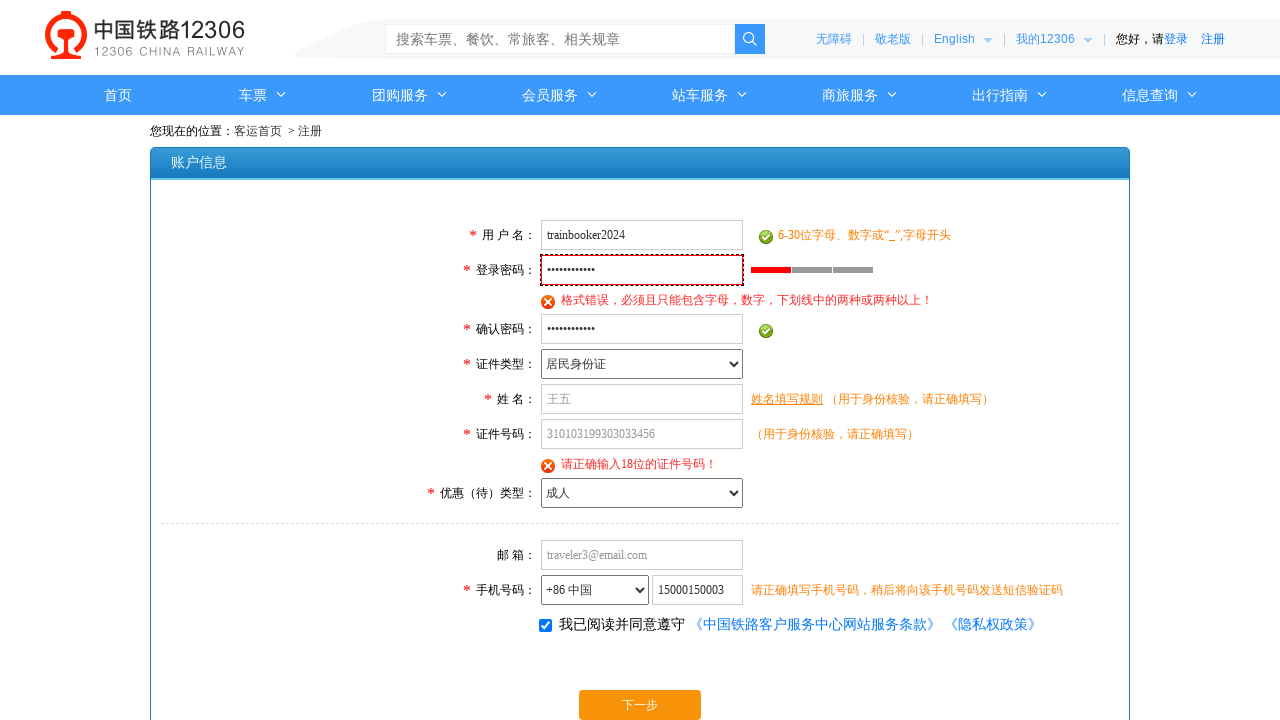

Waited for page processing after registration 3 submission
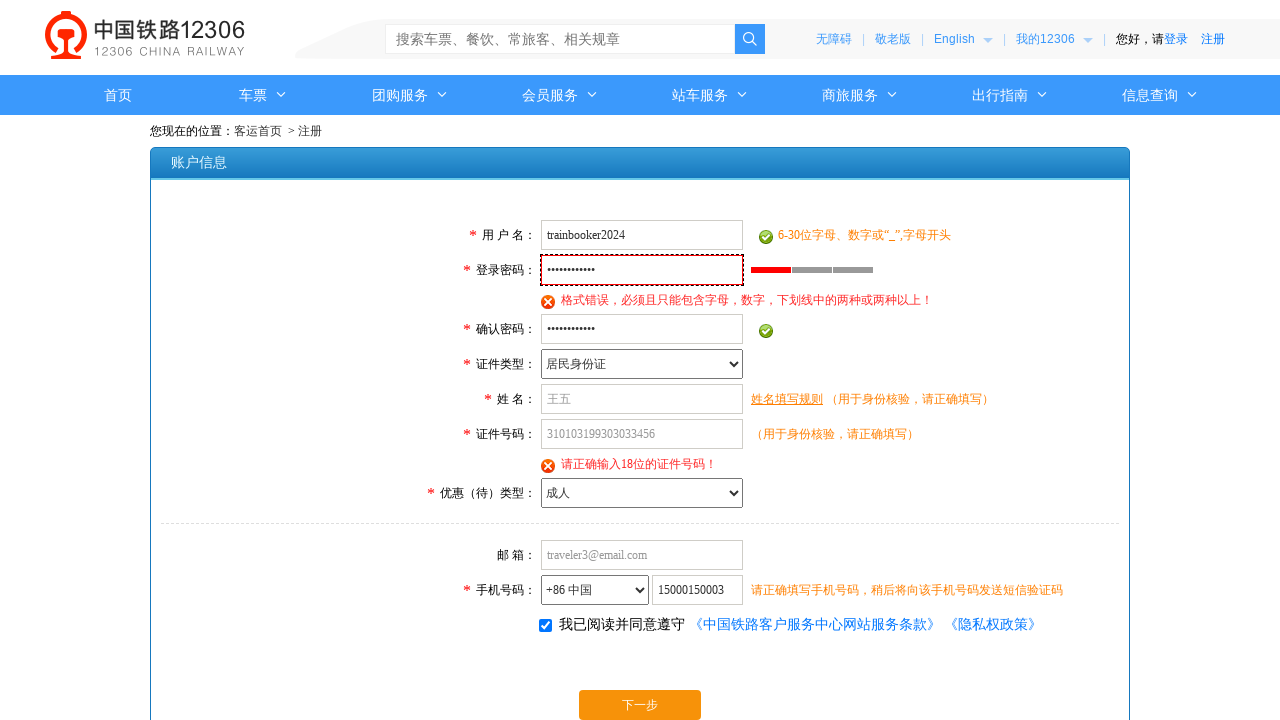

Navigated to registration page for registration attempt 4
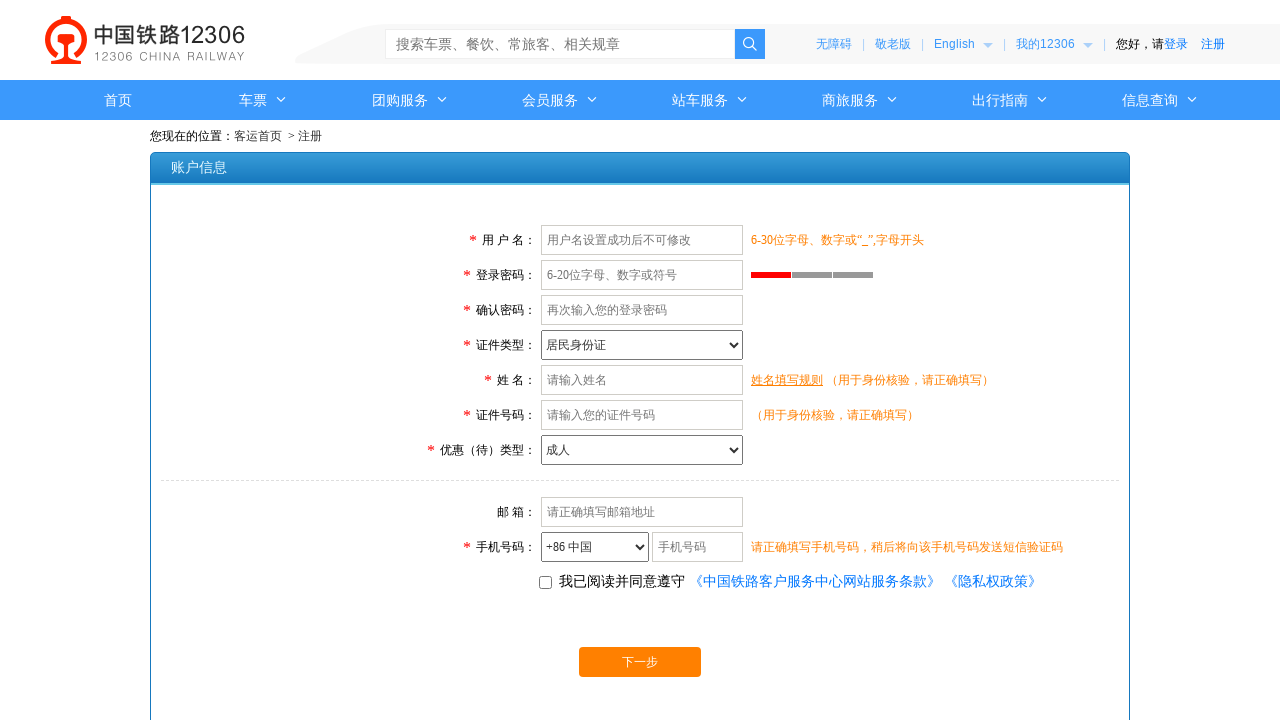

Filled username field with 'journey_user' for registration 4 on #userName
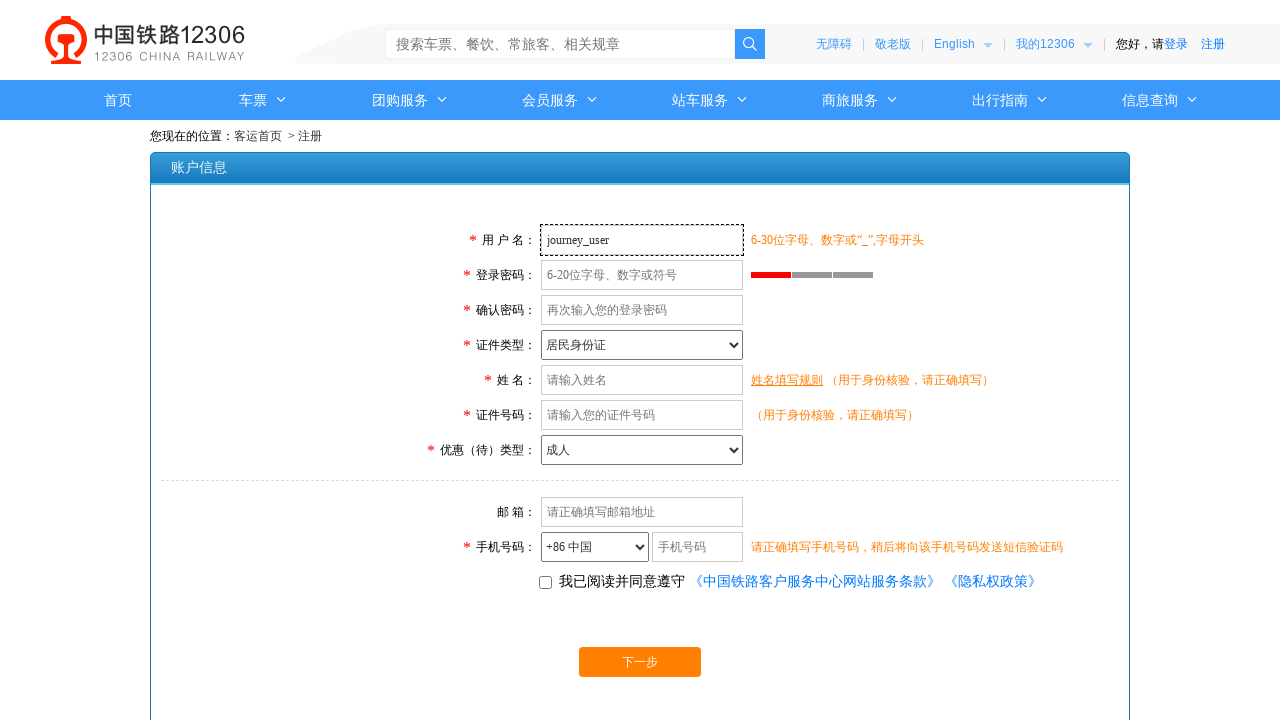

Filled password field for registration 4 on #passWord
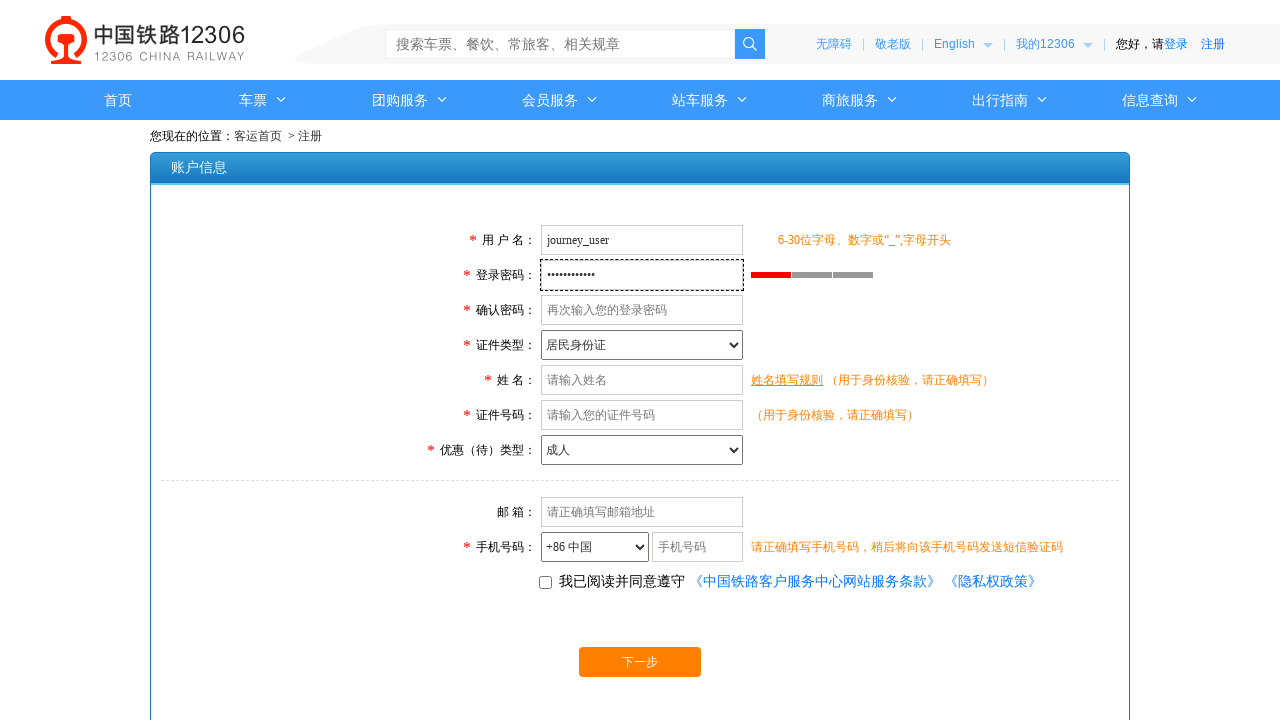

Filled confirm password field for registration 4 on #confirmPassWord
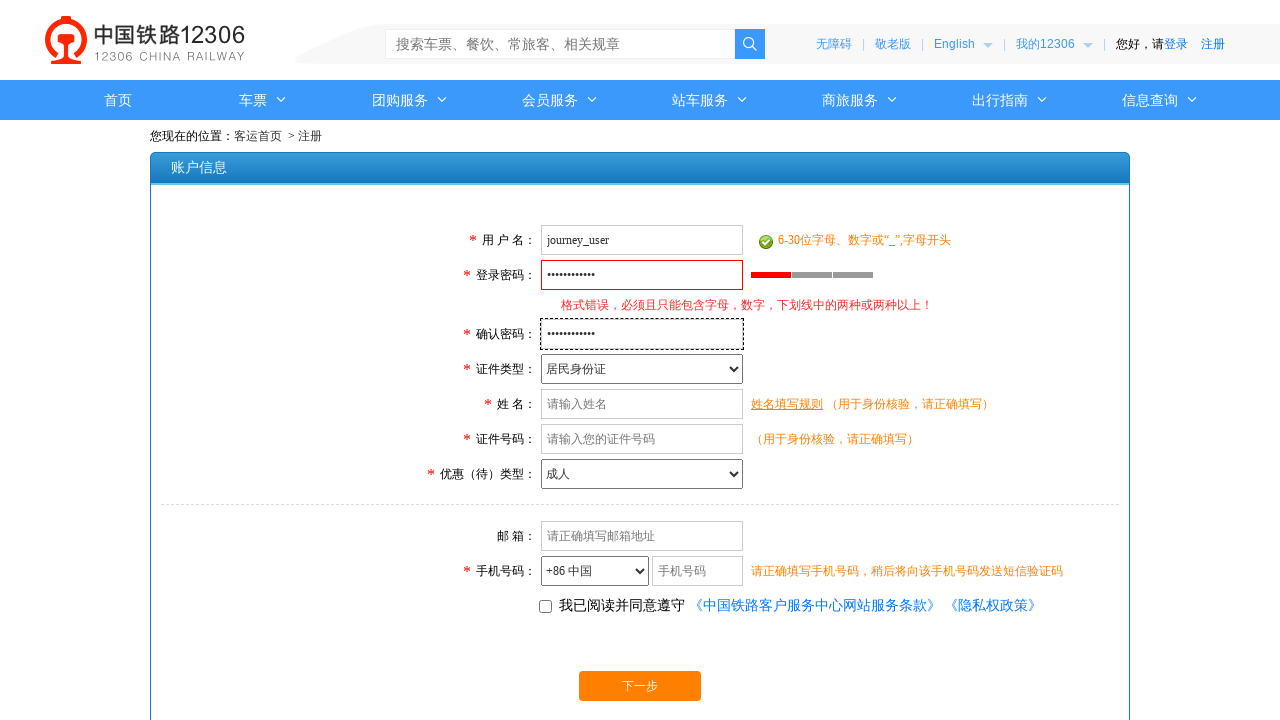

Filled name field with '赵六' for registration 4 on xpath=.//*[@name='loginUserDTO.name']
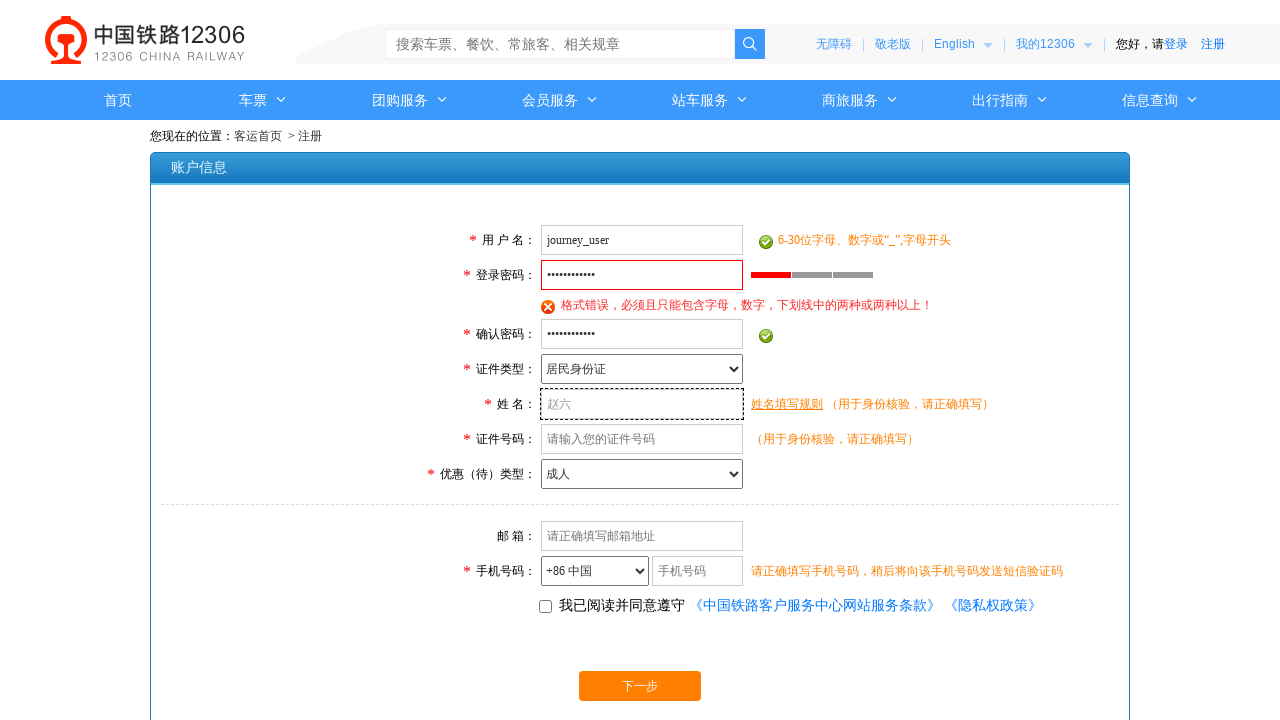

Filled ID card number field with '440104199404044567' for registration 4 on #cardCode
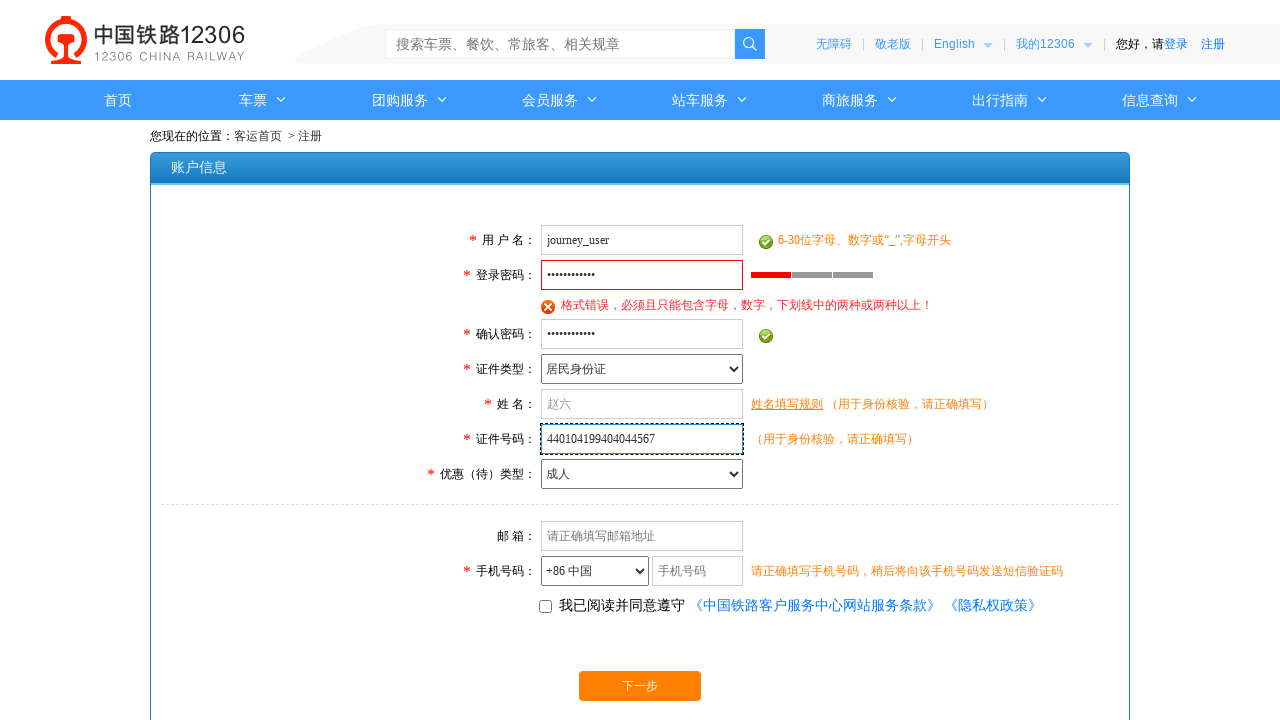

Filled email field with 'booking4@test.com' for registration 4 on #email
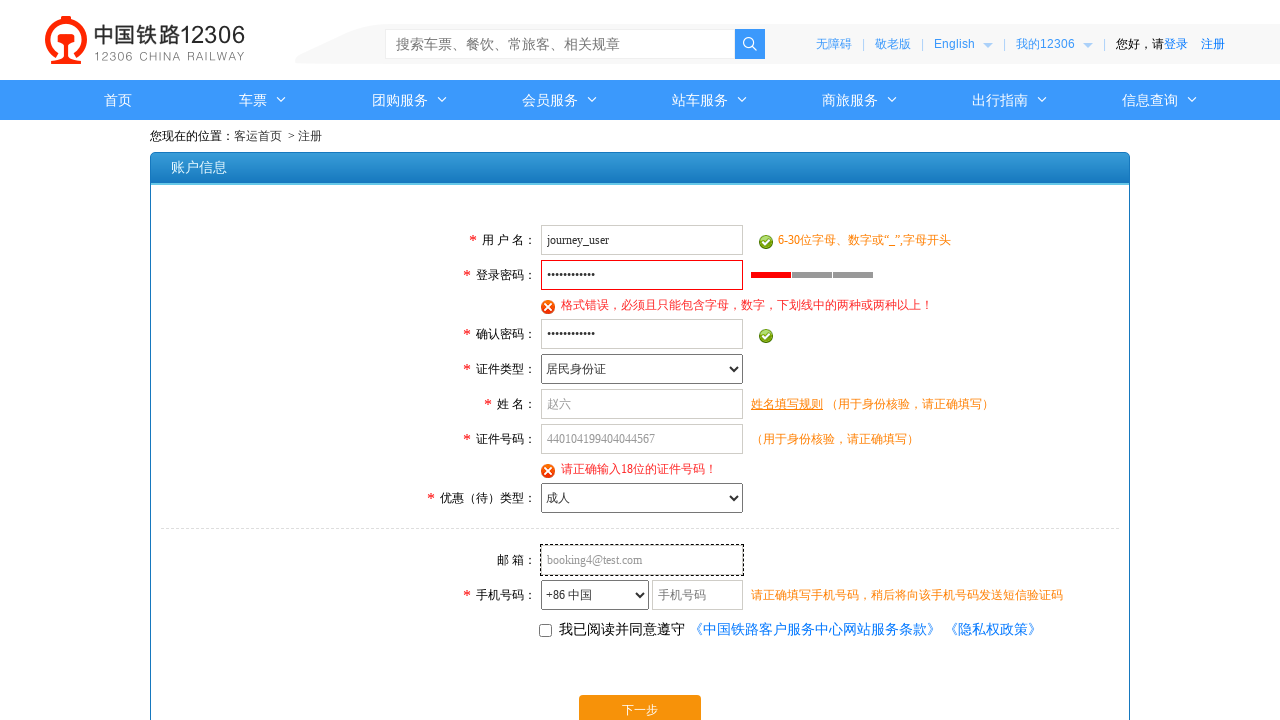

Filled mobile number field with '15100151004' for registration 4 on #mobileNo
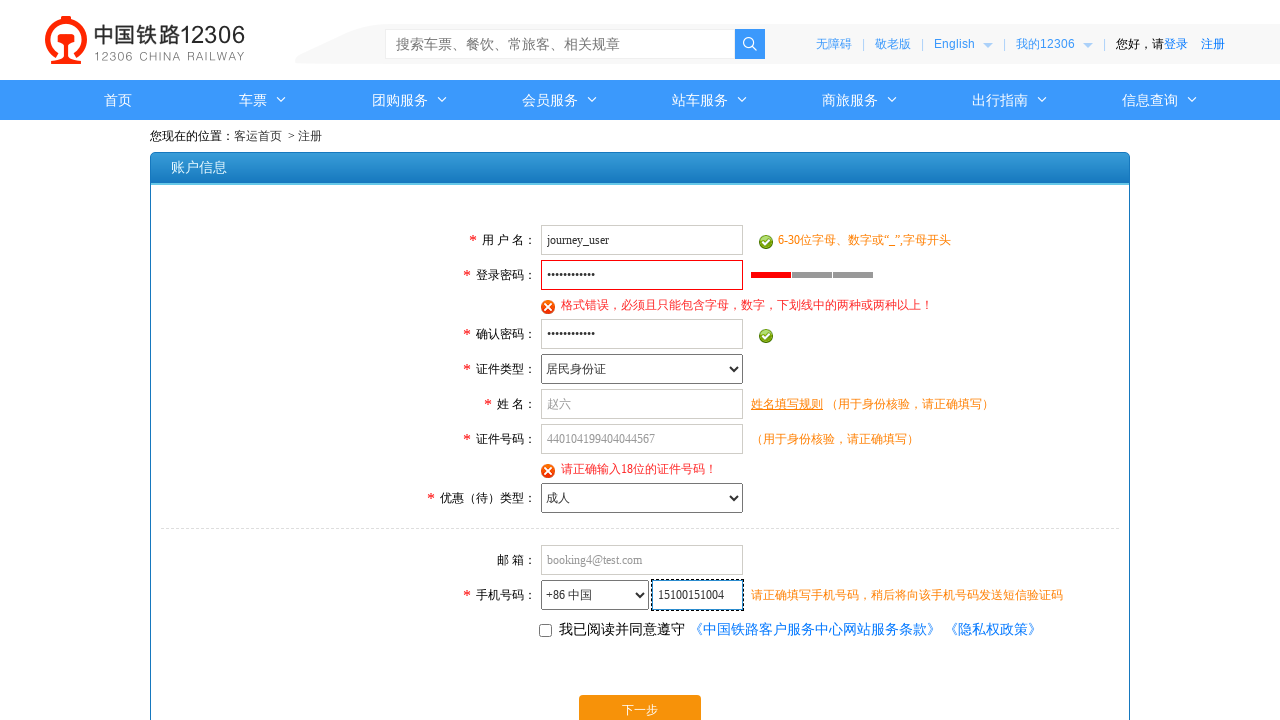

Clicked agreement checkbox for registration 4 at (546, 630) on #checkAgree
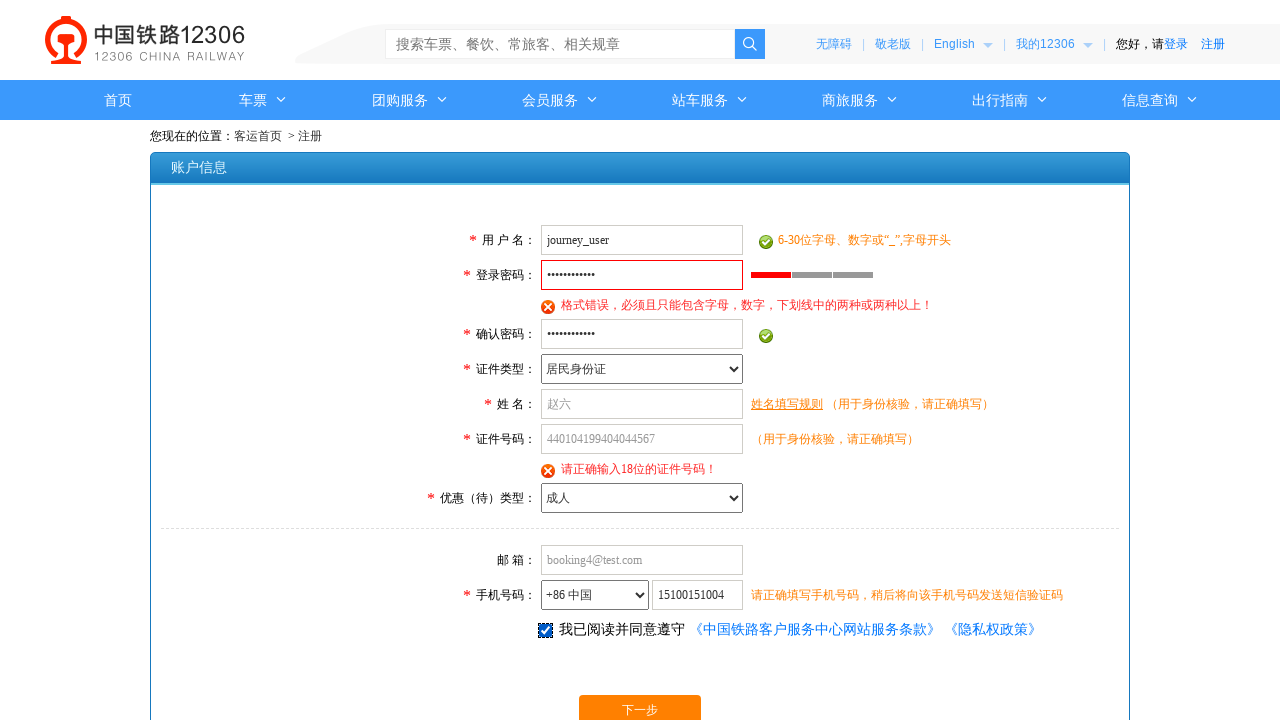

Clicked next button to submit registration 4 at (640, 705) on #nextBtn
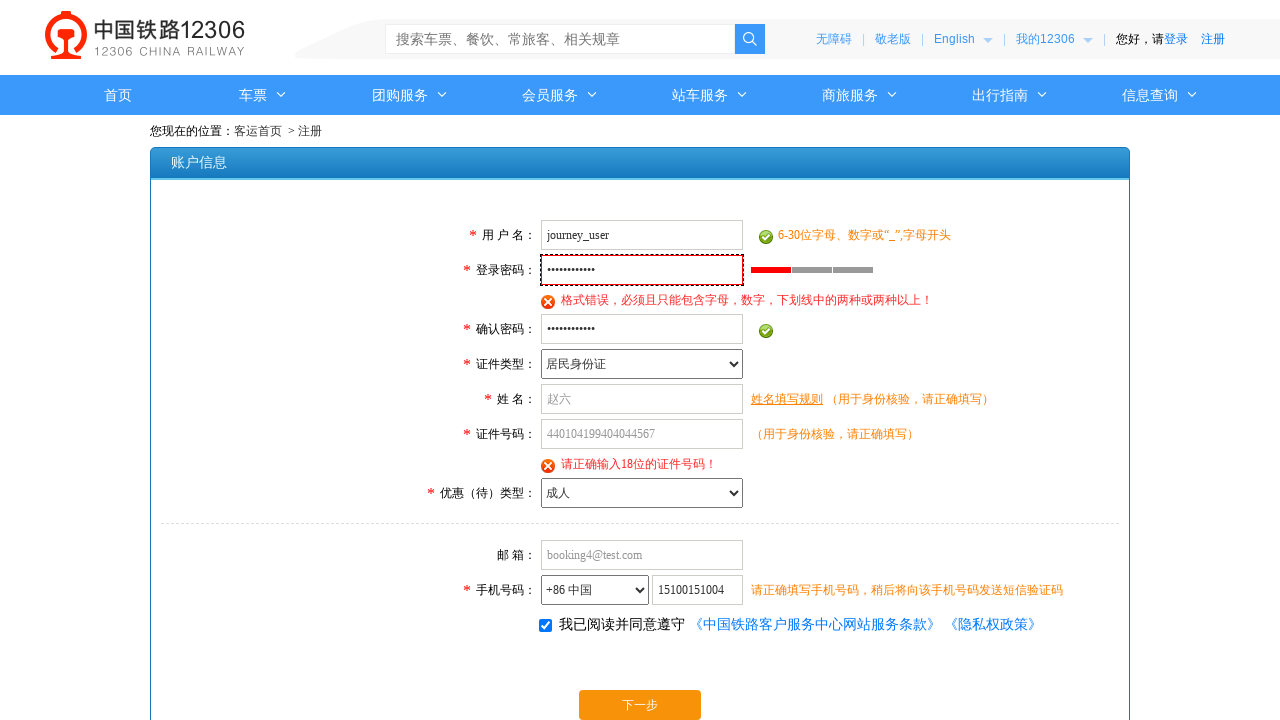

Waited for page processing after registration 4 submission
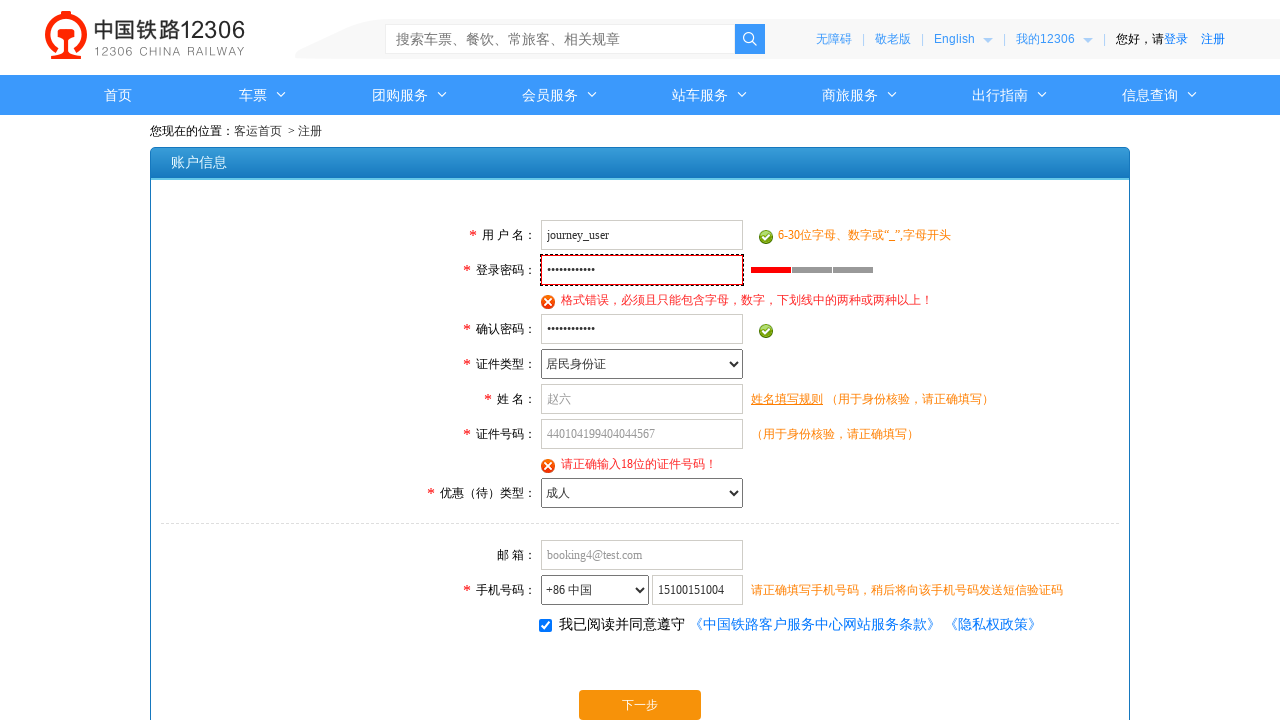

Navigated to registration page for registration attempt 5
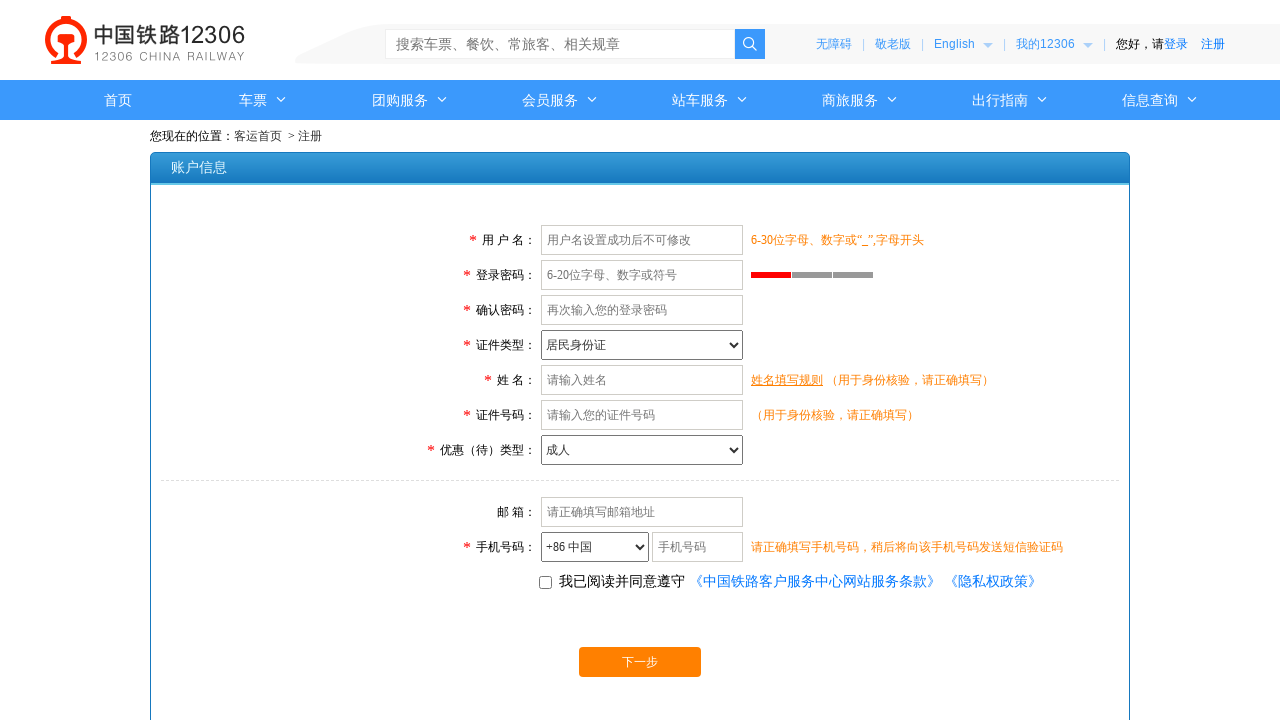

Filled username field with 'ticket_master' for registration 5 on #userName
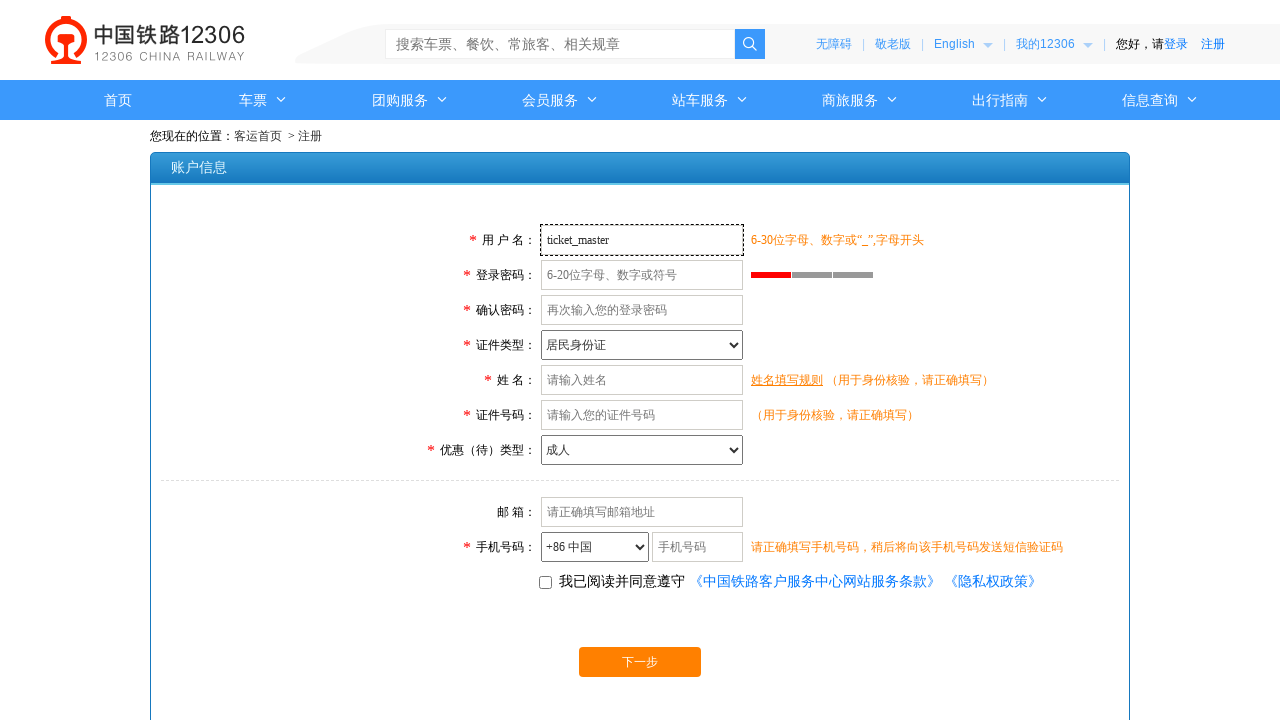

Filled password field for registration 5 on #passWord
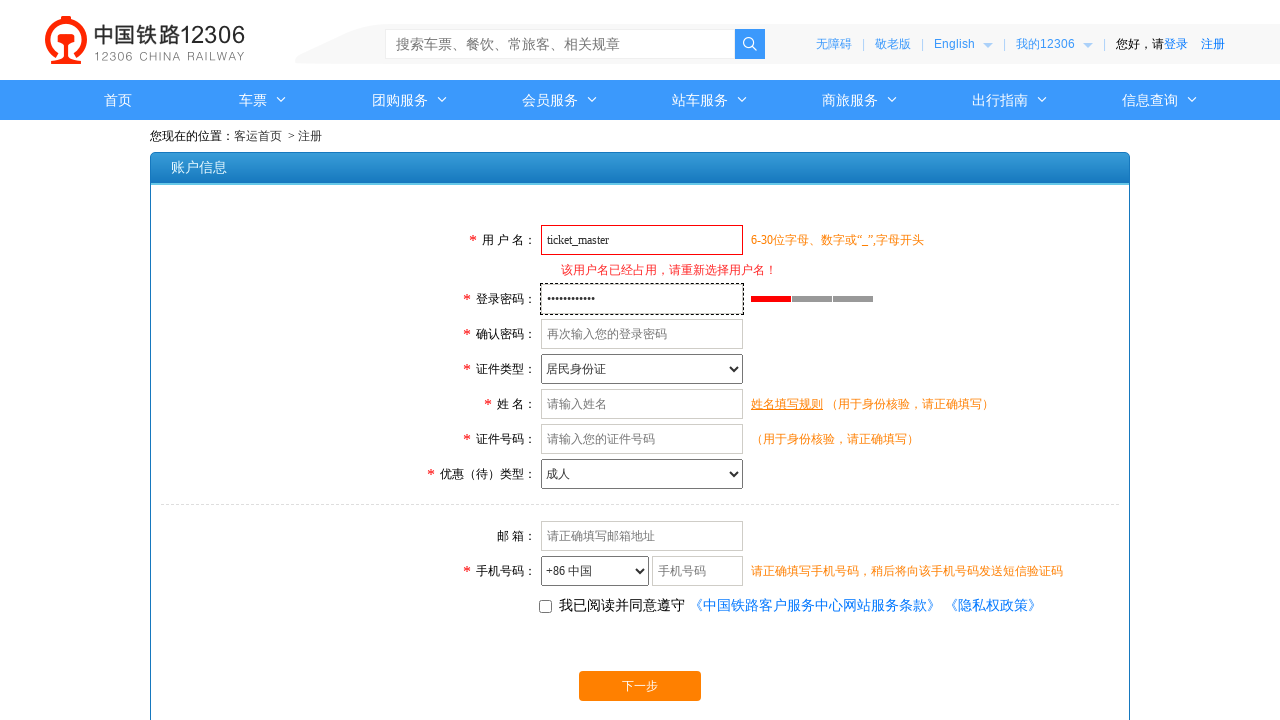

Filled confirm password field for registration 5 on #confirmPassWord
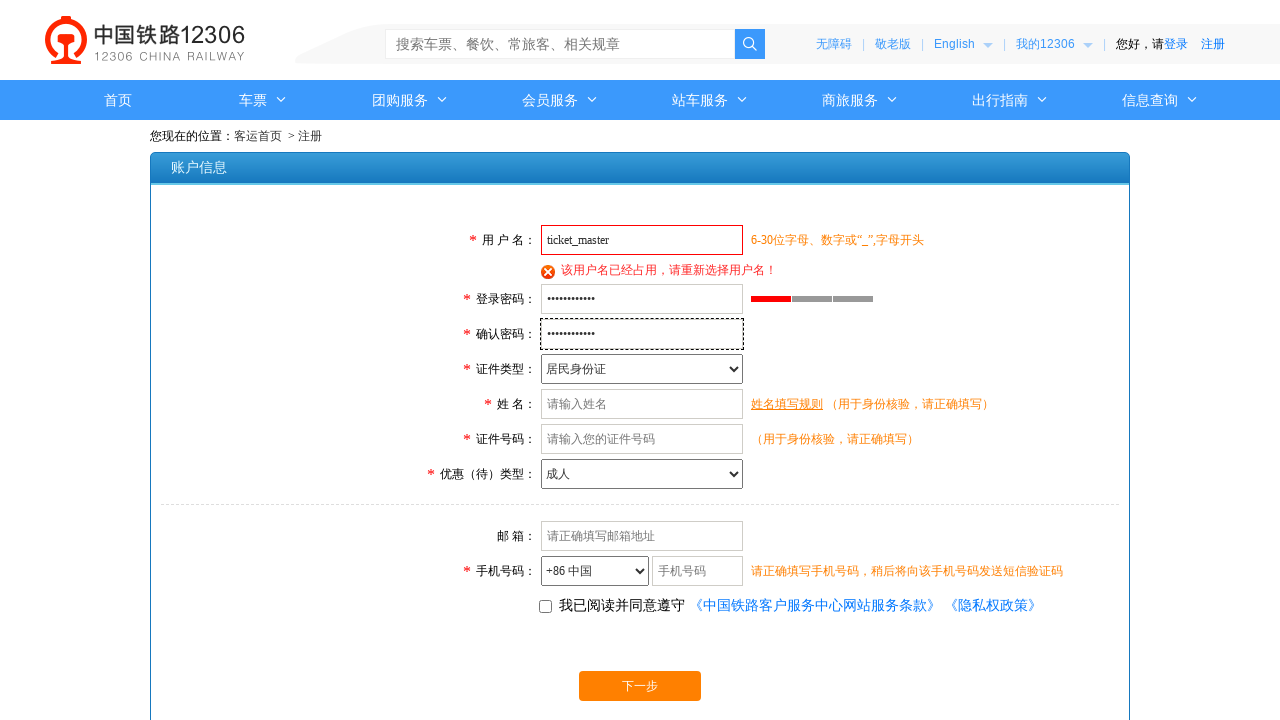

Filled name field with '陈七' for registration 5 on xpath=.//*[@name='loginUserDTO.name']
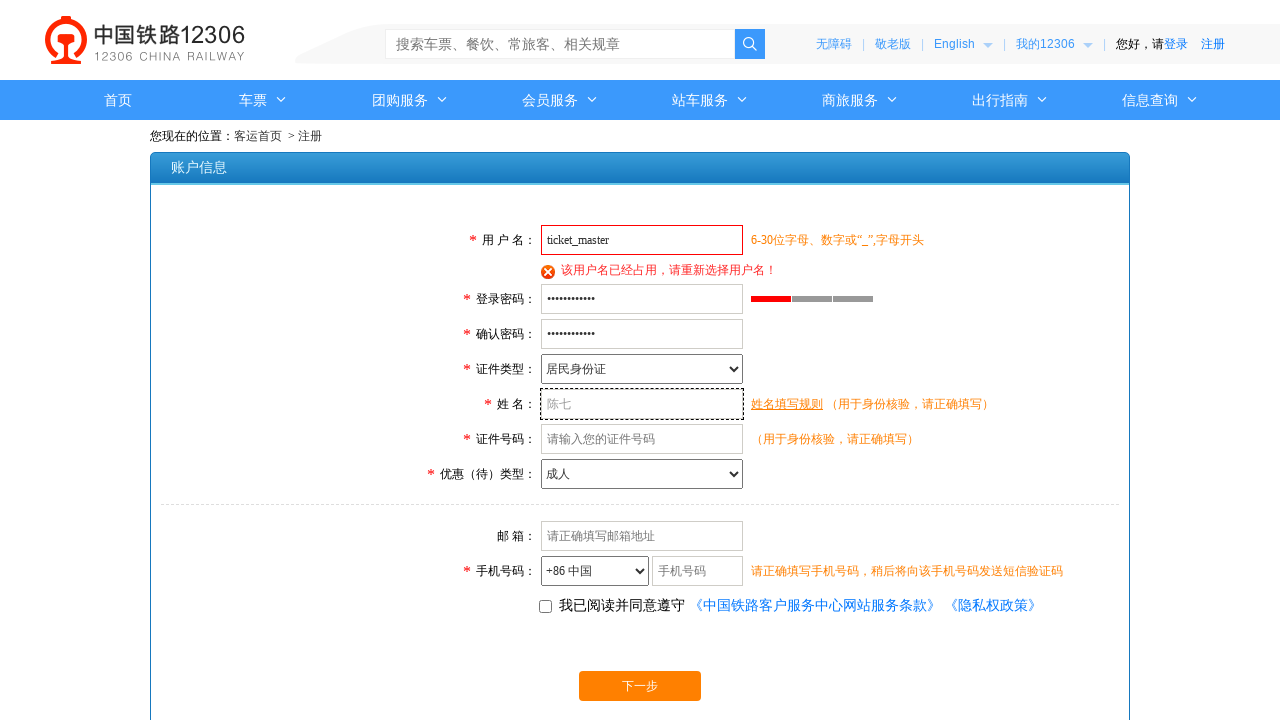

Filled ID card number field with '510105199505055678' for registration 5 on #cardCode
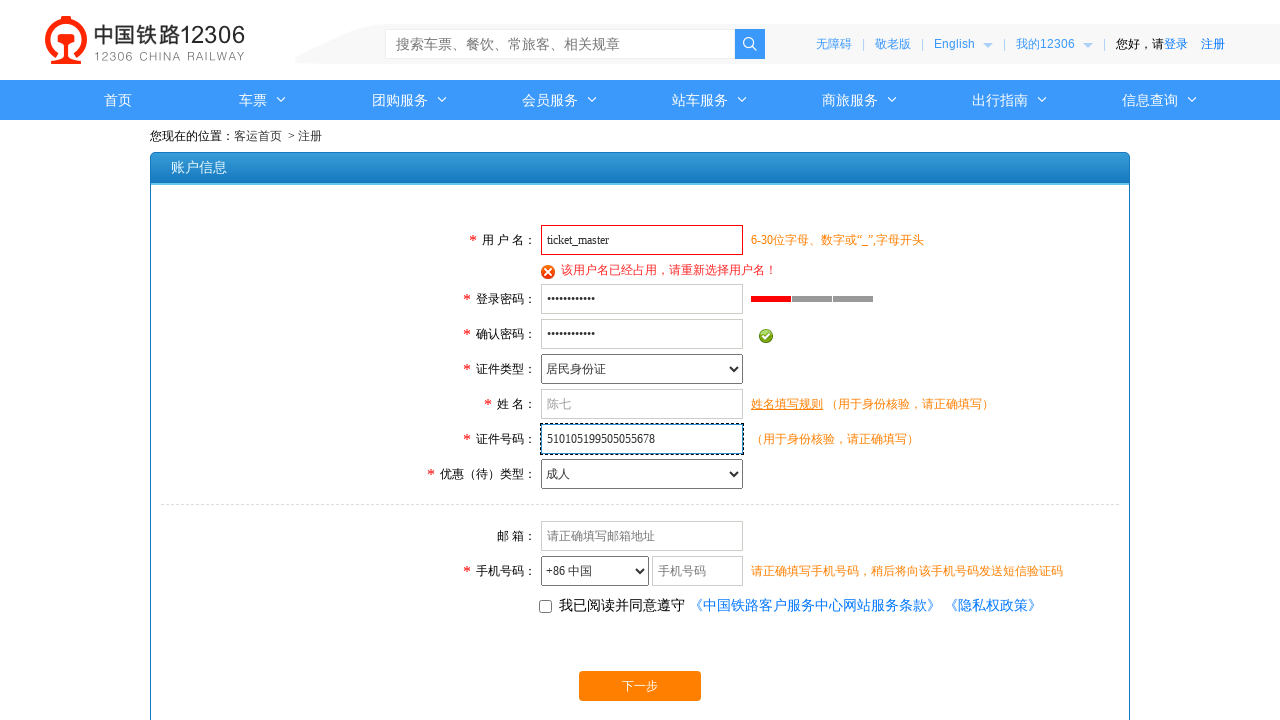

Filled email field with 'rail5@demo.com' for registration 5 on #email
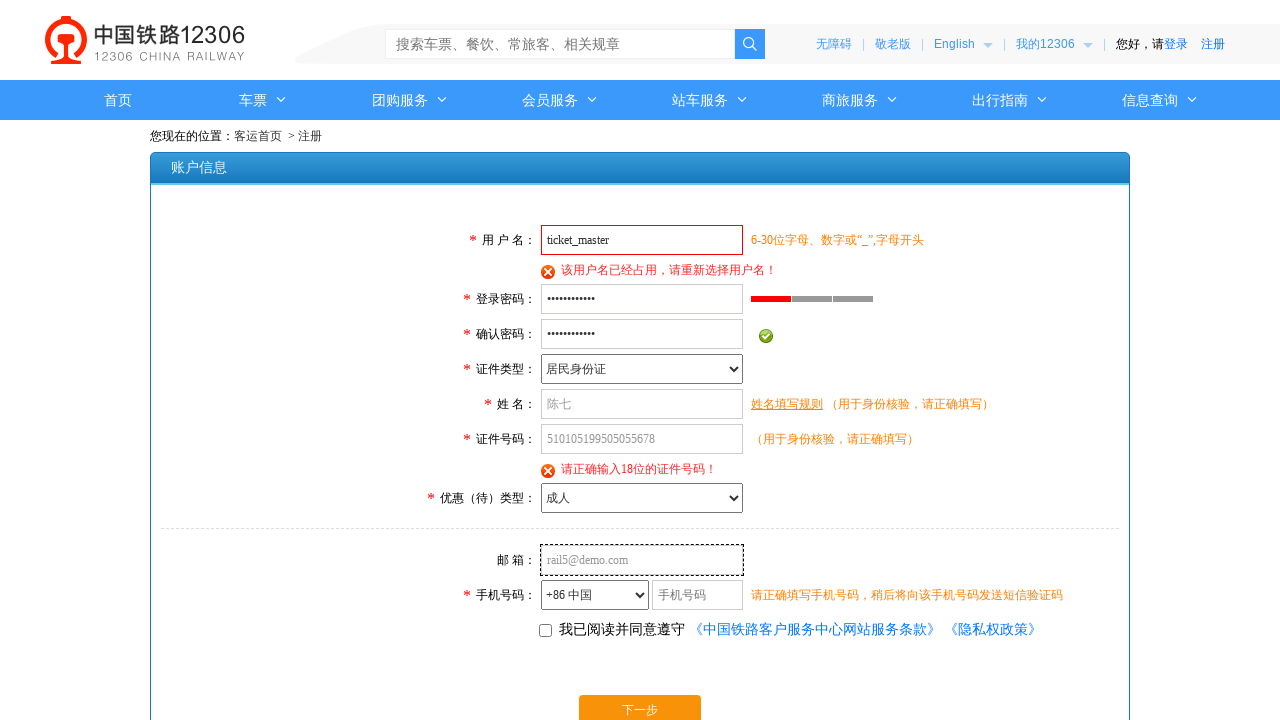

Filled mobile number field with '17700177005' for registration 5 on #mobileNo
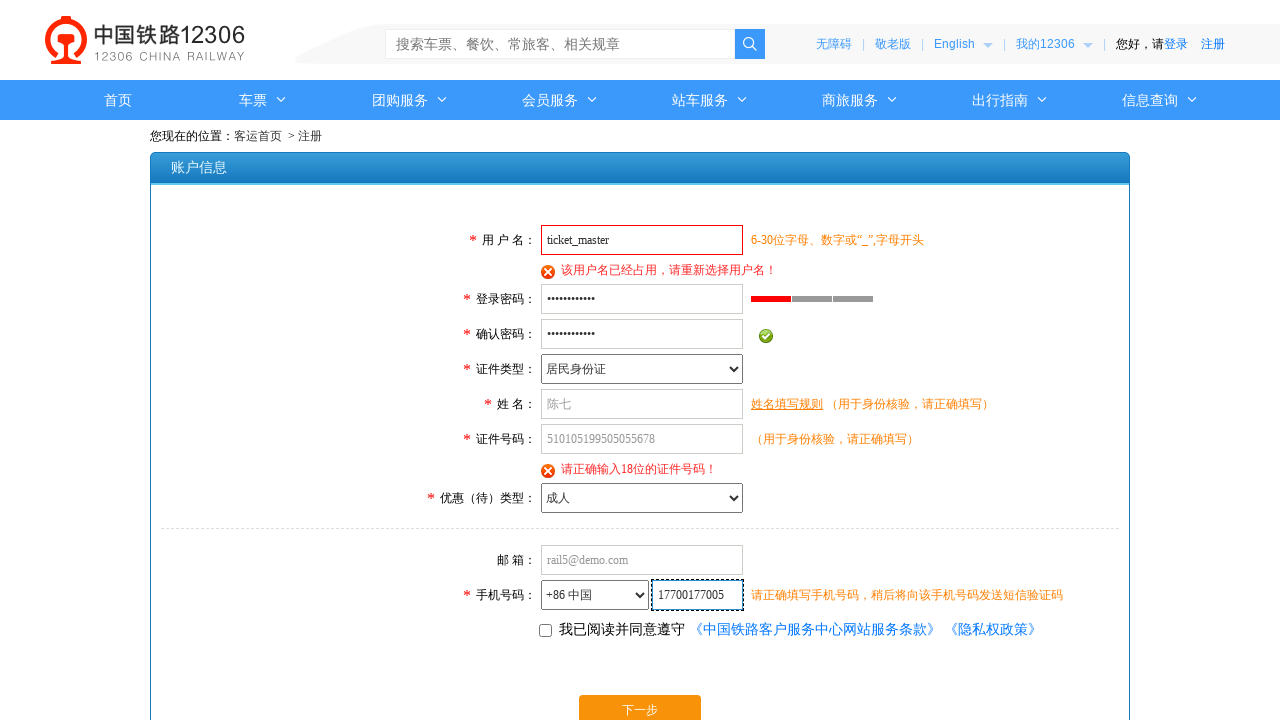

Clicked agreement checkbox for registration 5 at (546, 630) on #checkAgree
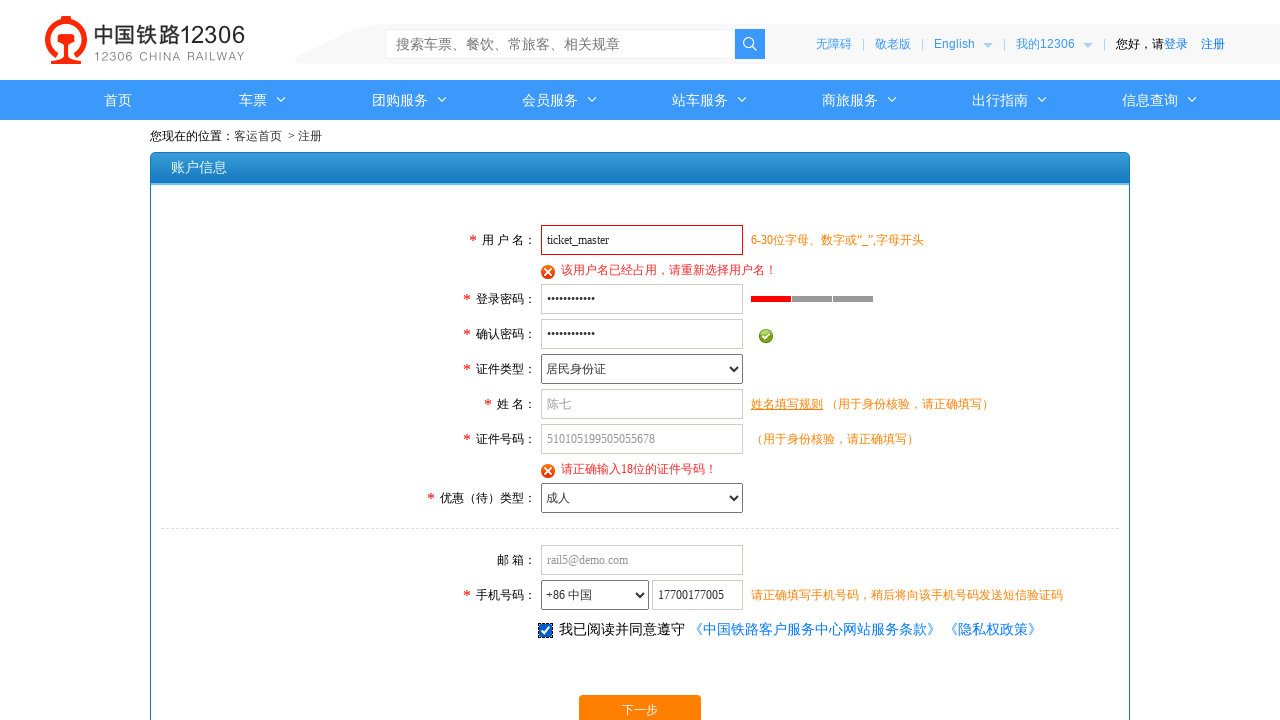

Clicked next button to submit registration 5 at (640, 705) on #nextBtn
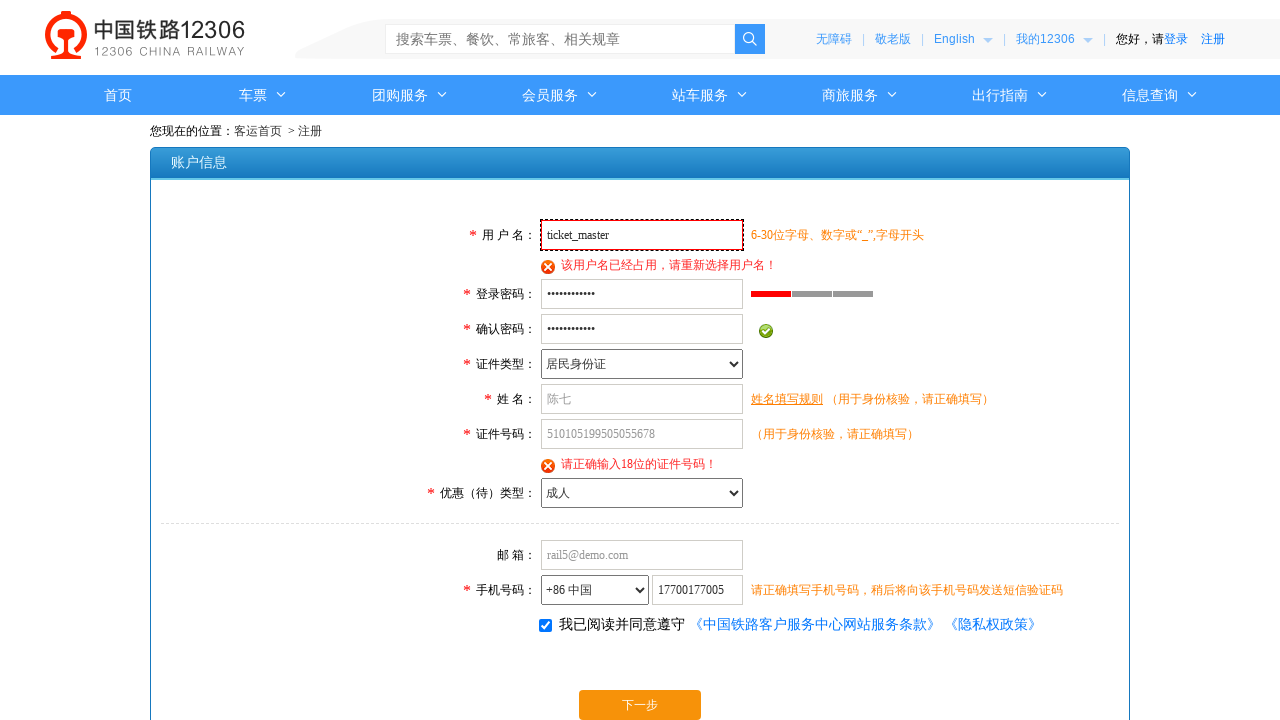

Waited for page processing after registration 5 submission
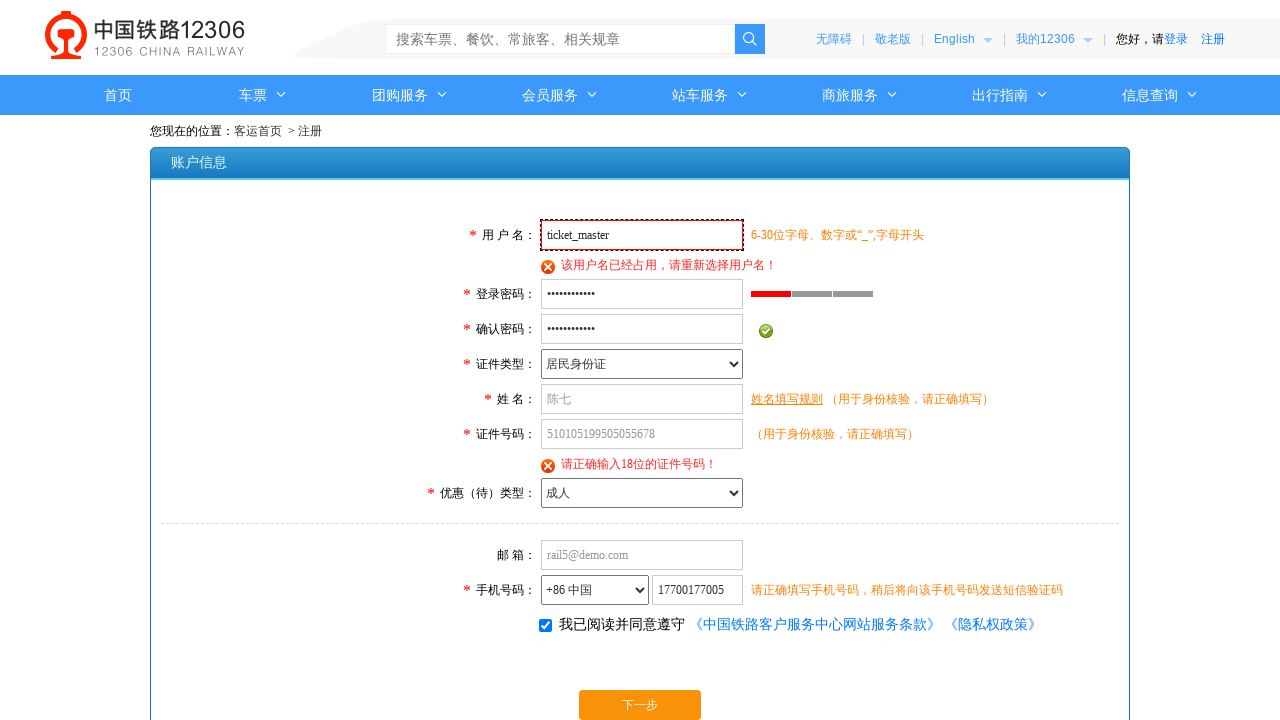

Navigated to registration page for registration attempt 6
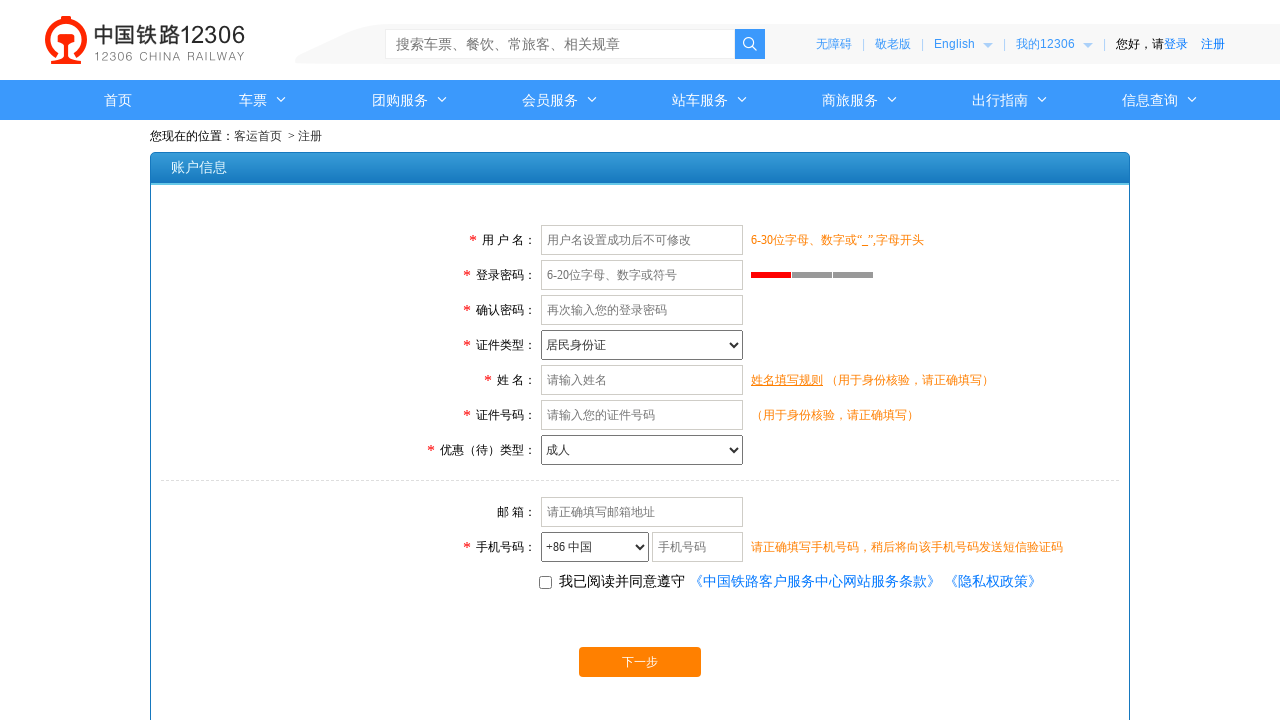

Filled username field with 'rail_traveler' for registration 6 on #userName
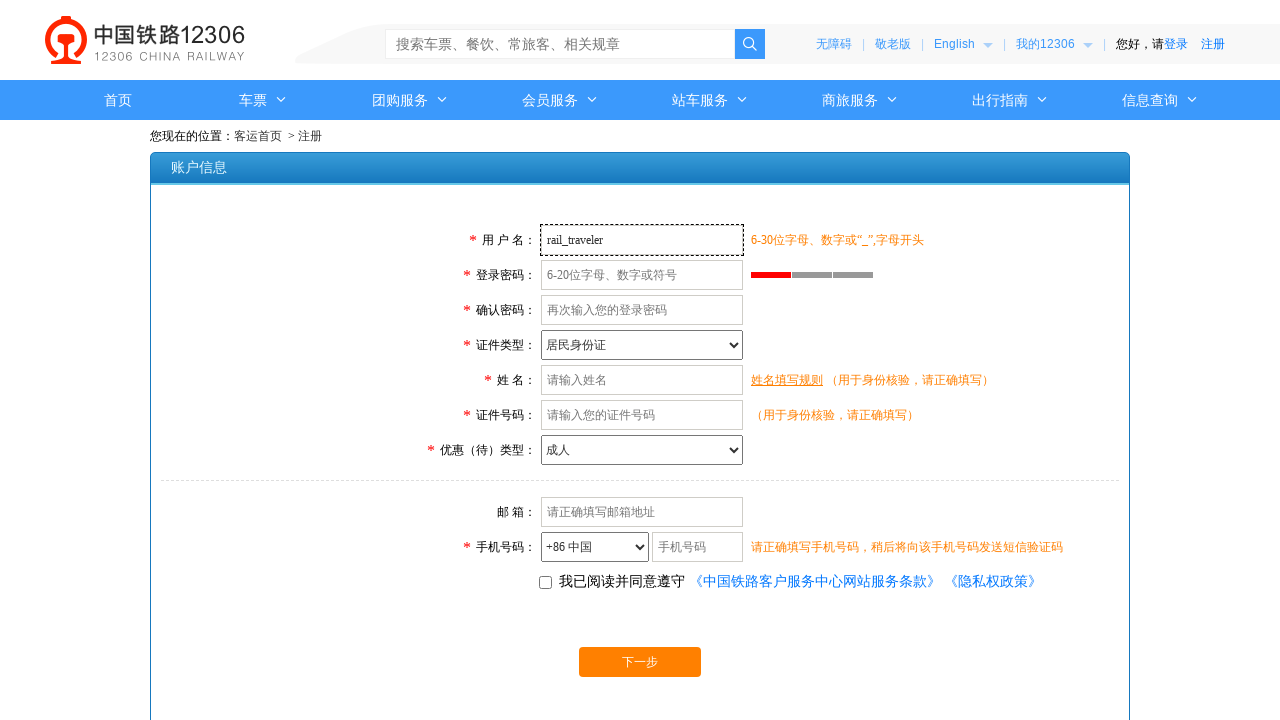

Filled password field for registration 6 on #passWord
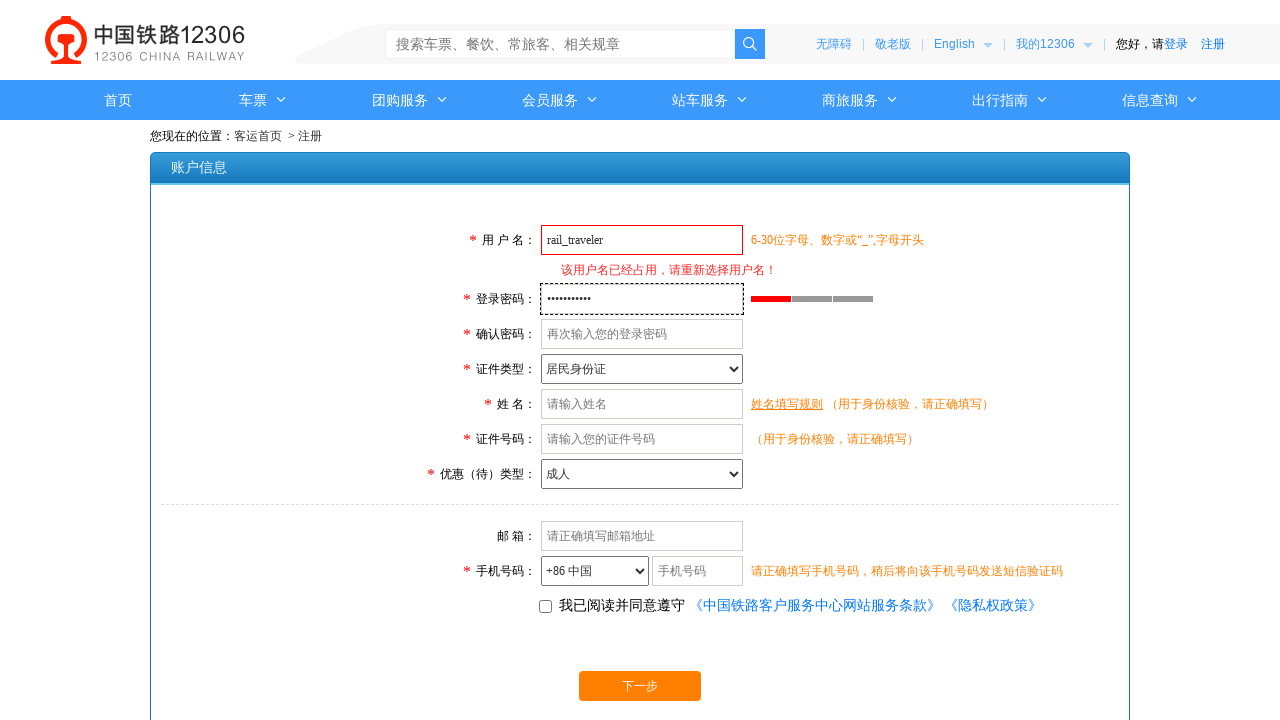

Filled confirm password field for registration 6 on #confirmPassWord
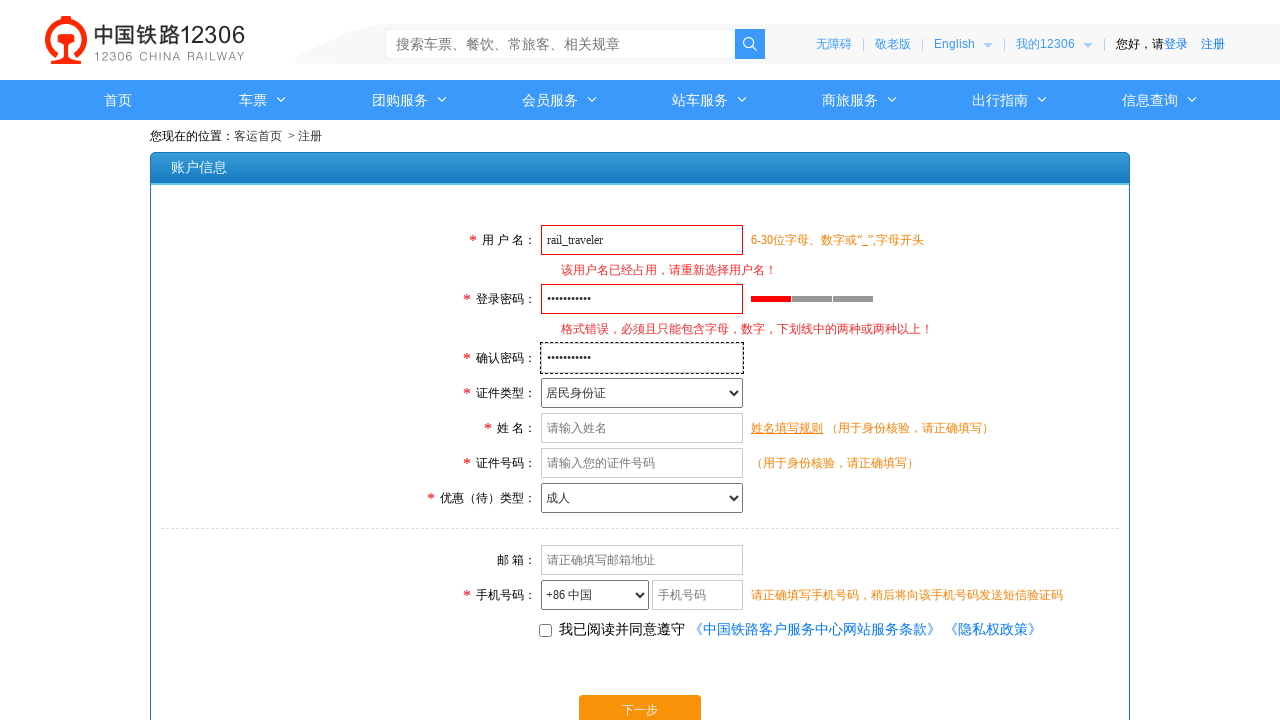

Filled name field with '刘八' for registration 6 on xpath=.//*[@name='loginUserDTO.name']
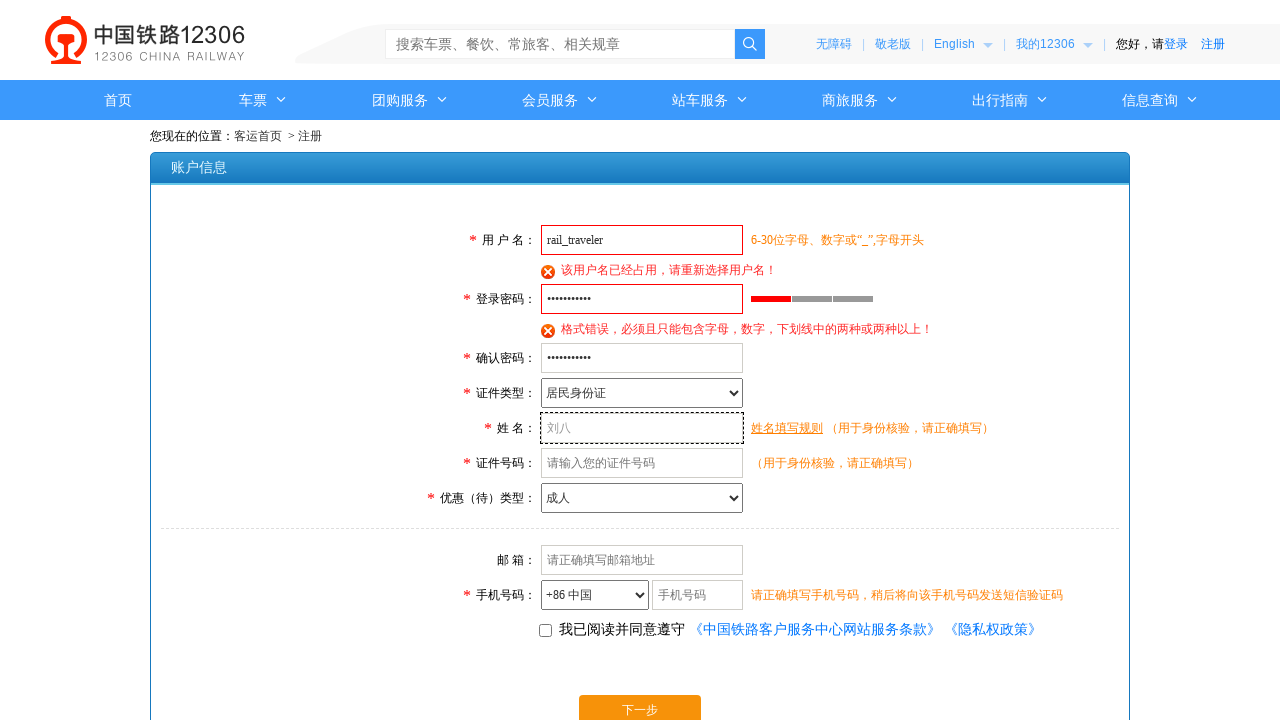

Filled ID card number field with '610106199606066789' for registration 6 on #cardCode
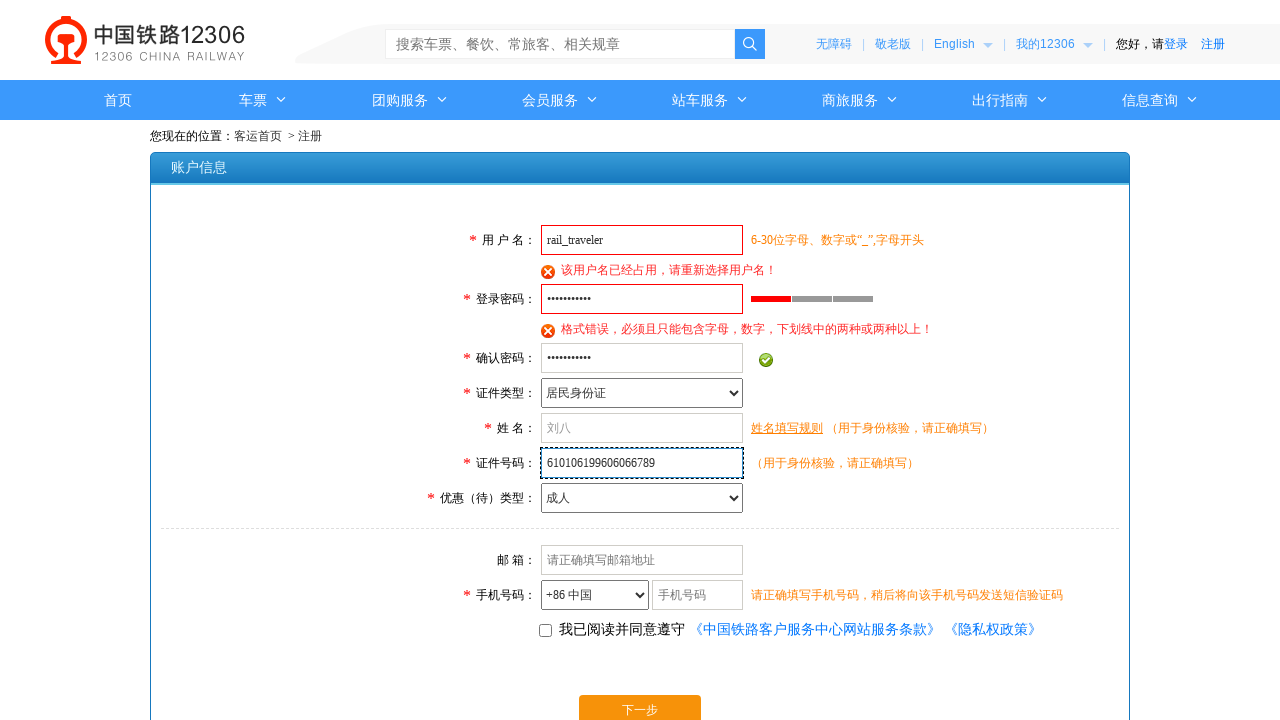

Filled email field with 'train6@sample.com' for registration 6 on #email
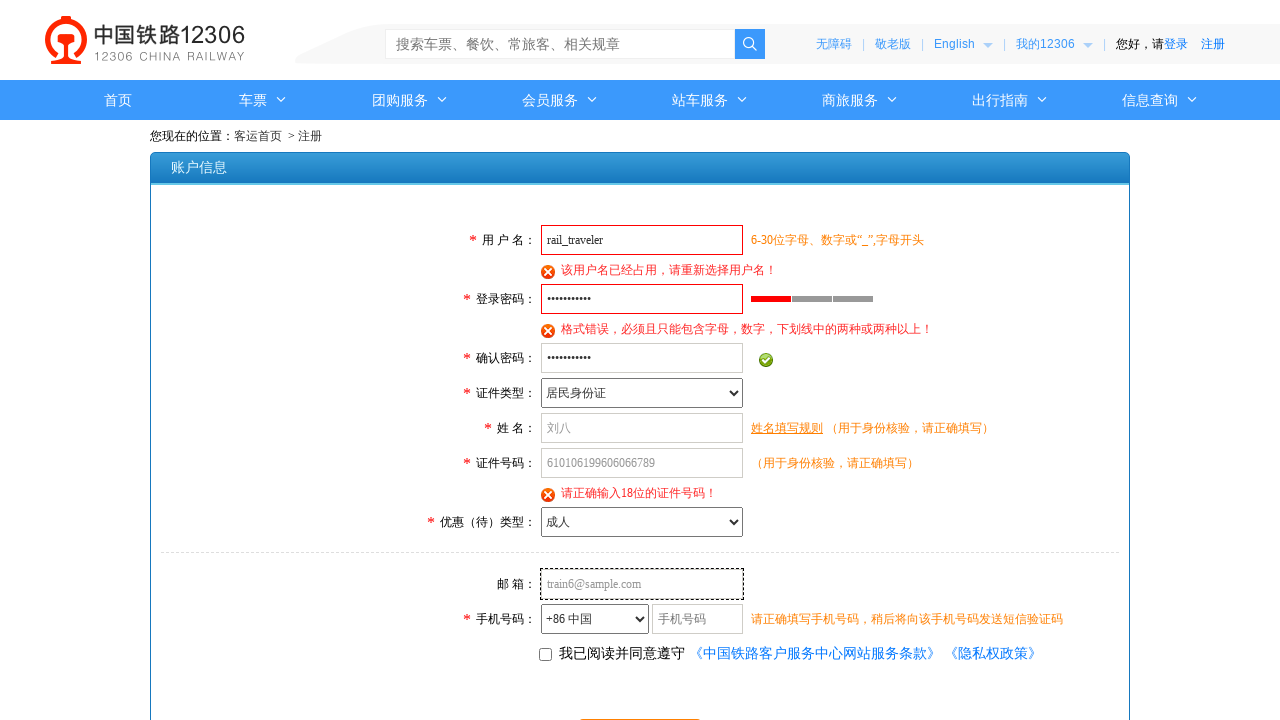

Filled mobile number field with '17800178006' for registration 6 on #mobileNo
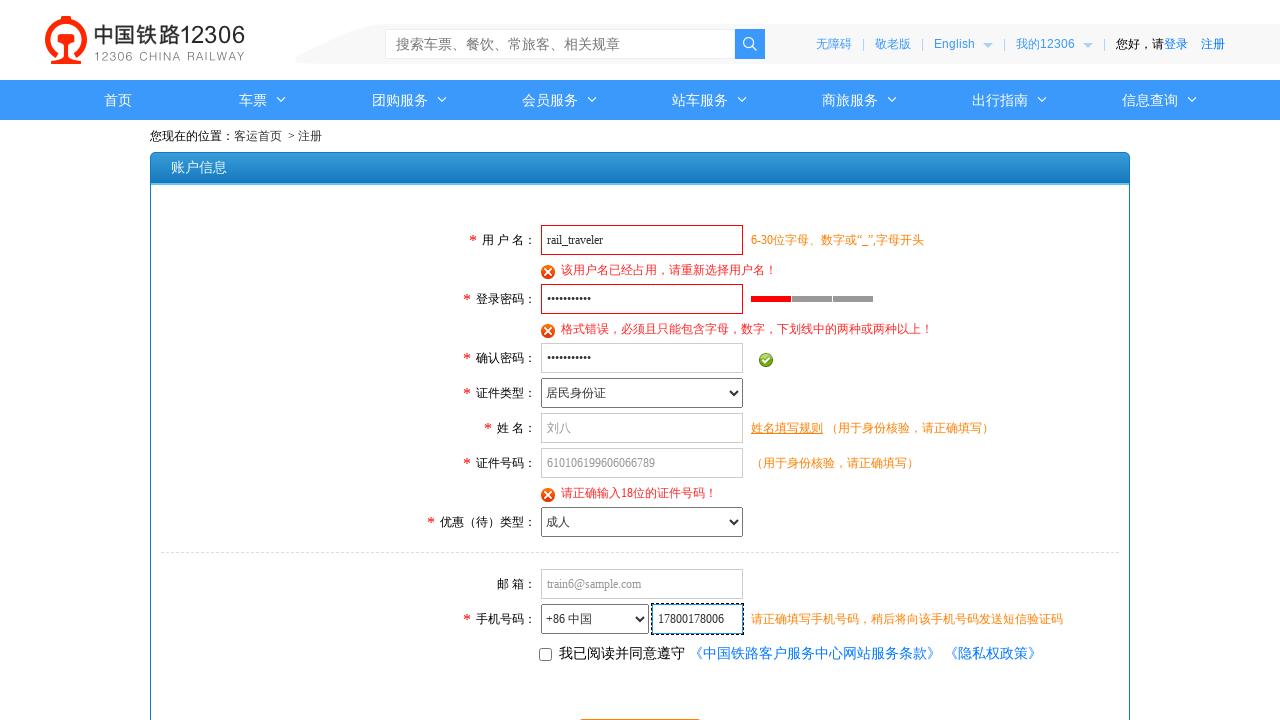

Clicked agreement checkbox for registration 6 at (546, 654) on #checkAgree
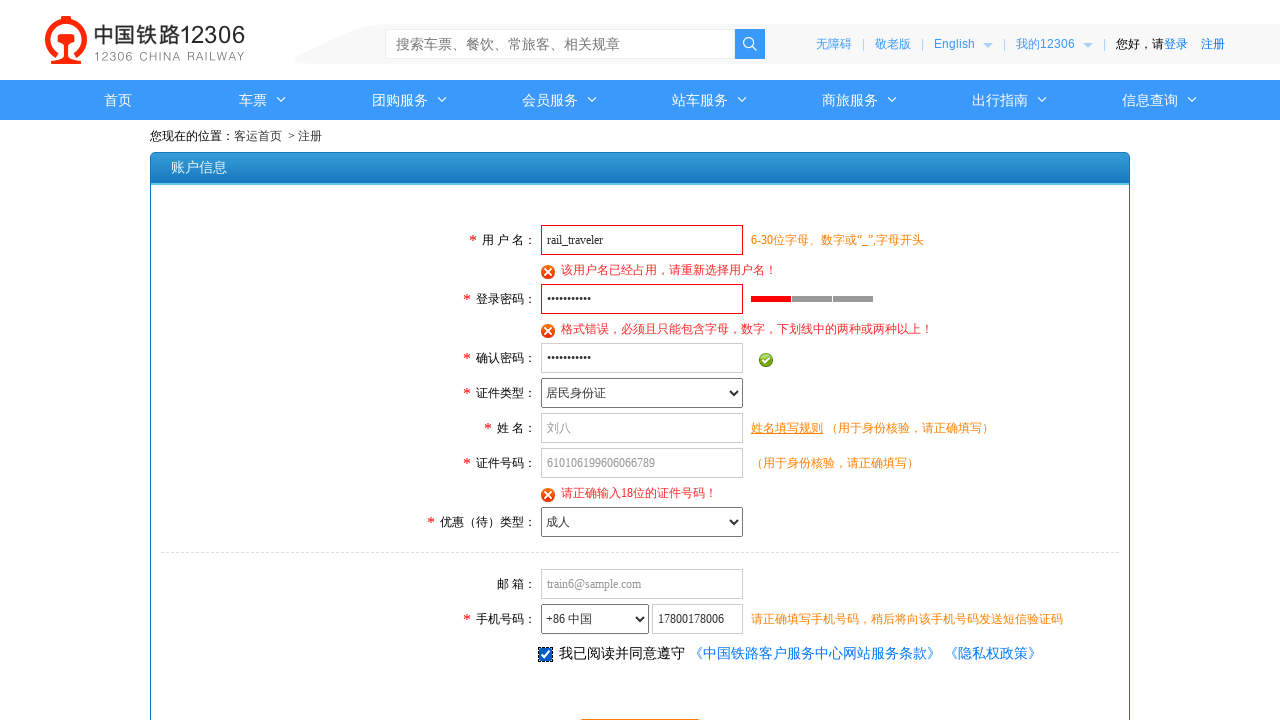

Clicked next button to submit registration 6 at (640, 705) on #nextBtn
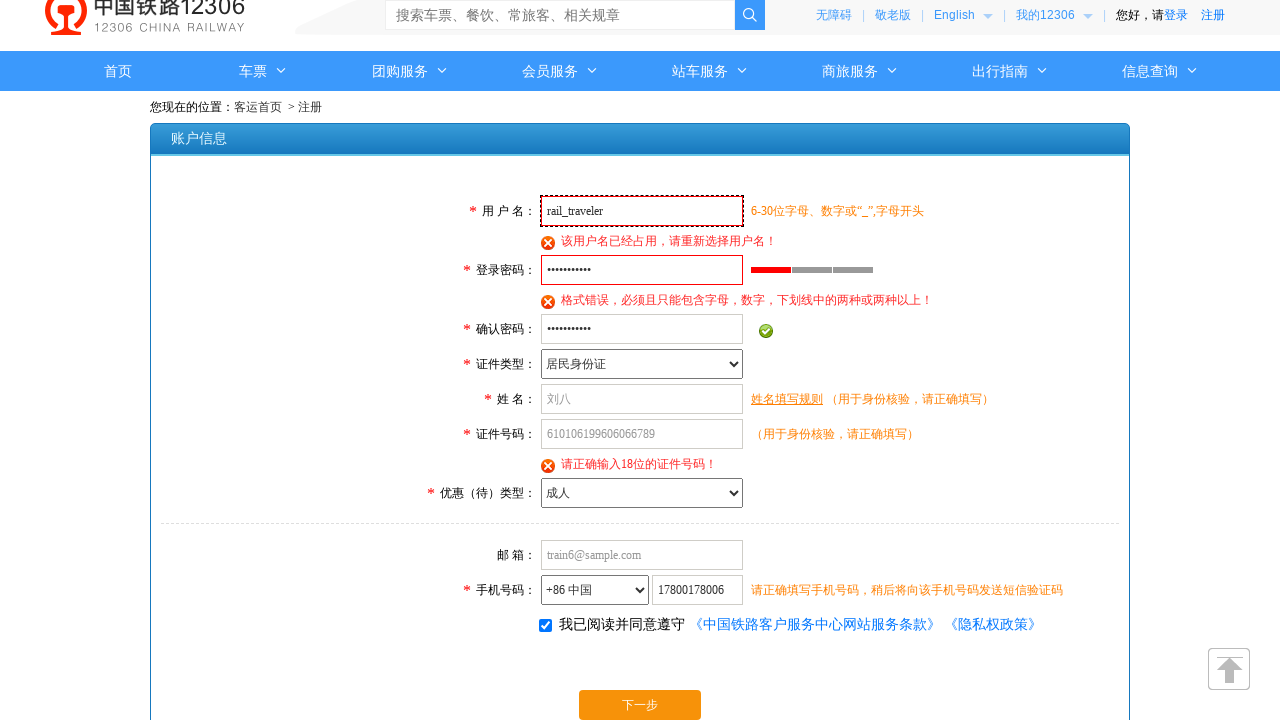

Waited for page processing after registration 6 submission
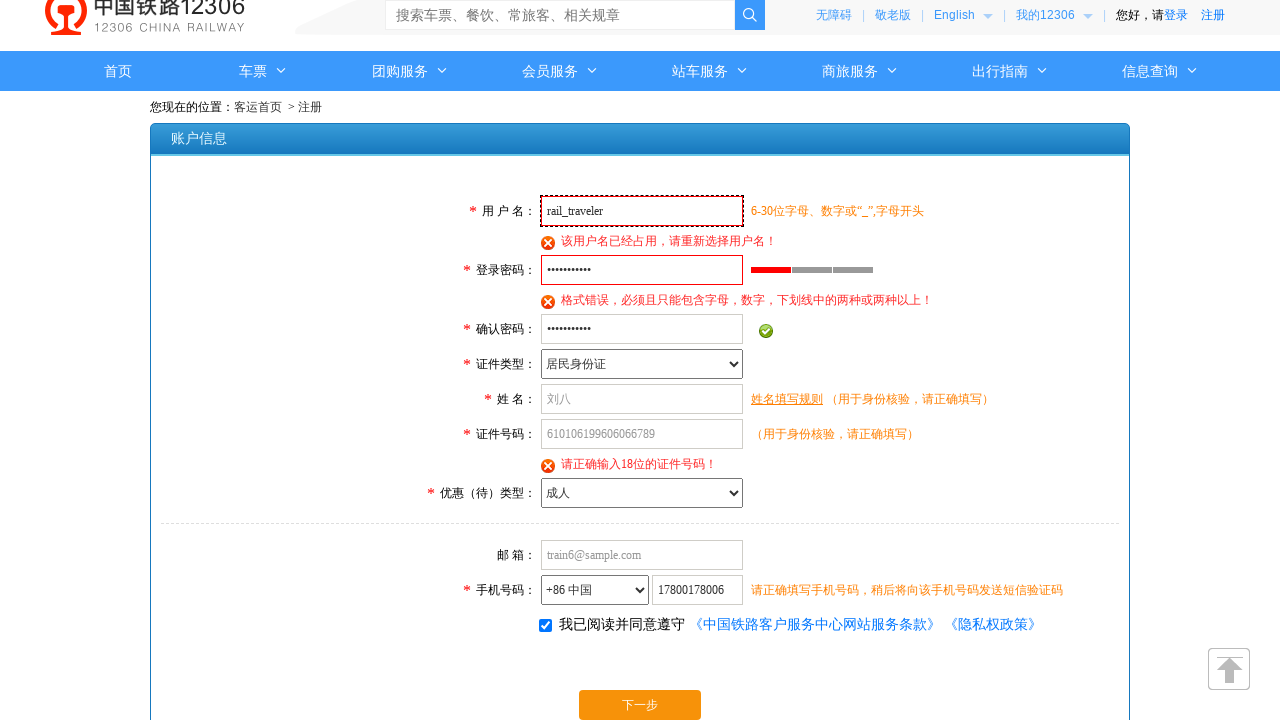

Navigated to registration page for registration attempt 7
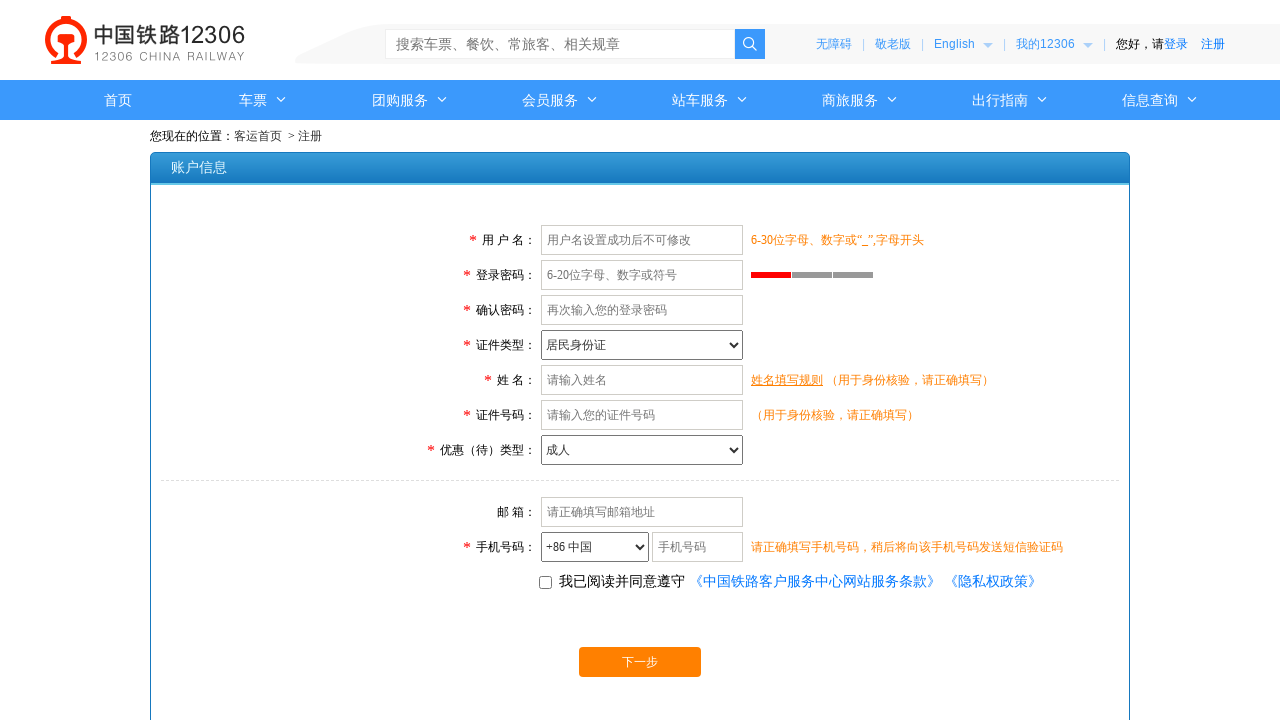

Filled username field with 'express_user' for registration 7 on #userName
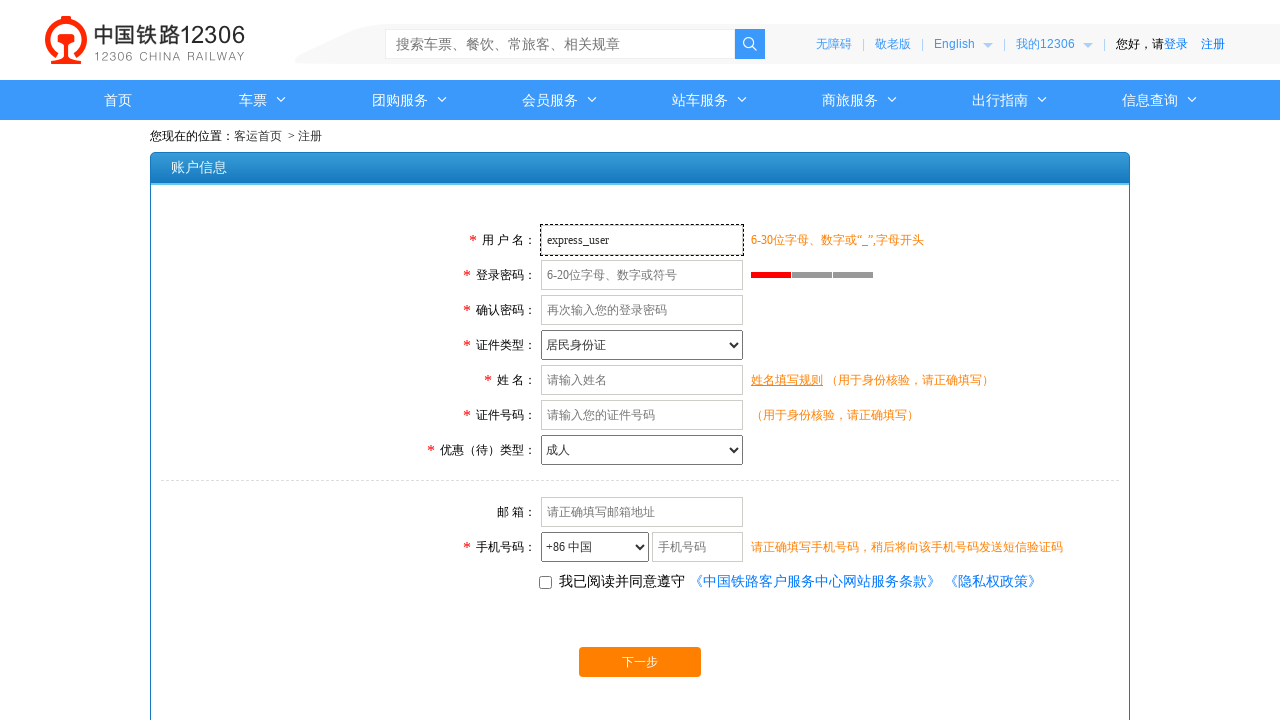

Filled password field for registration 7 on #passWord
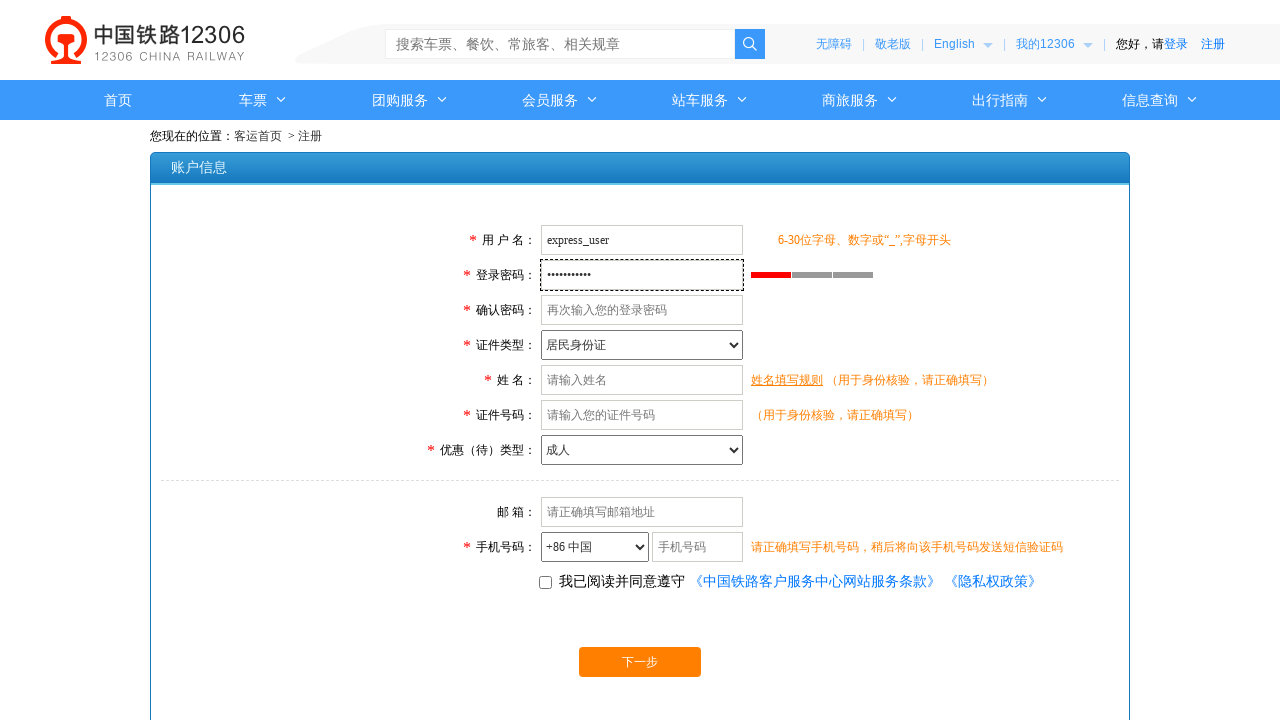

Filled confirm password field for registration 7 on #confirmPassWord
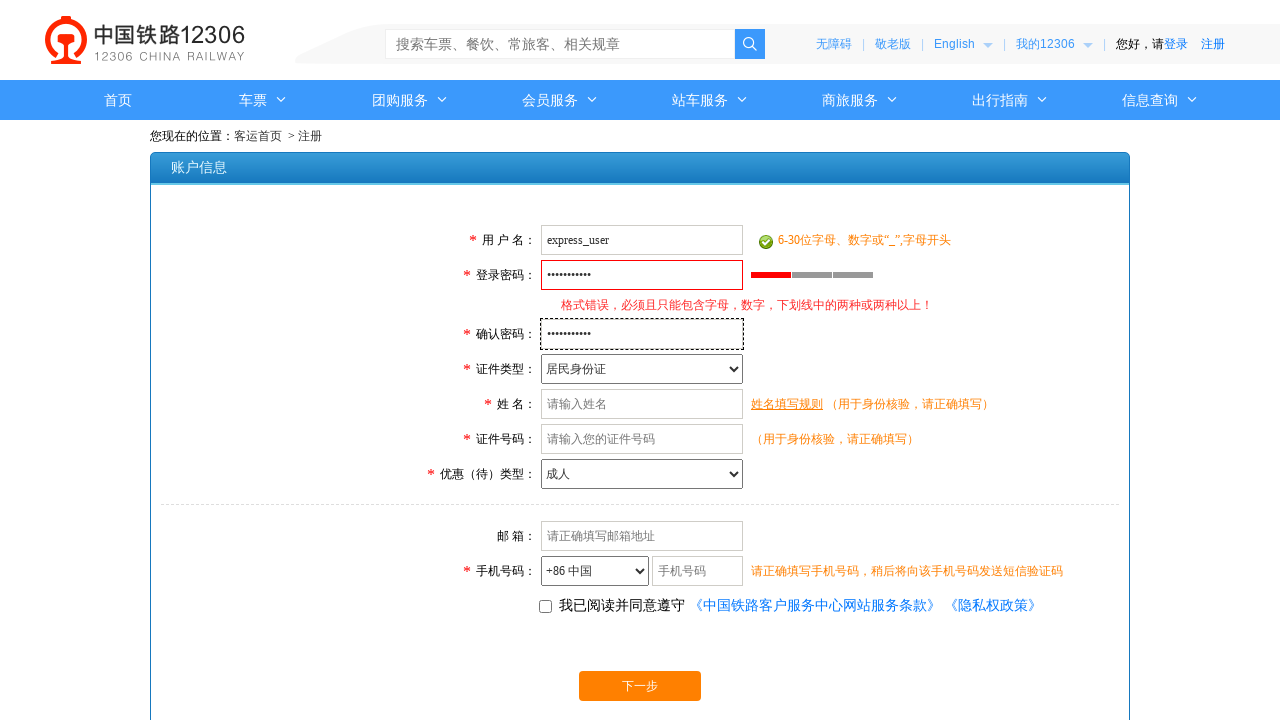

Filled name field with '孙九' for registration 7 on xpath=.//*[@name='loginUserDTO.name']
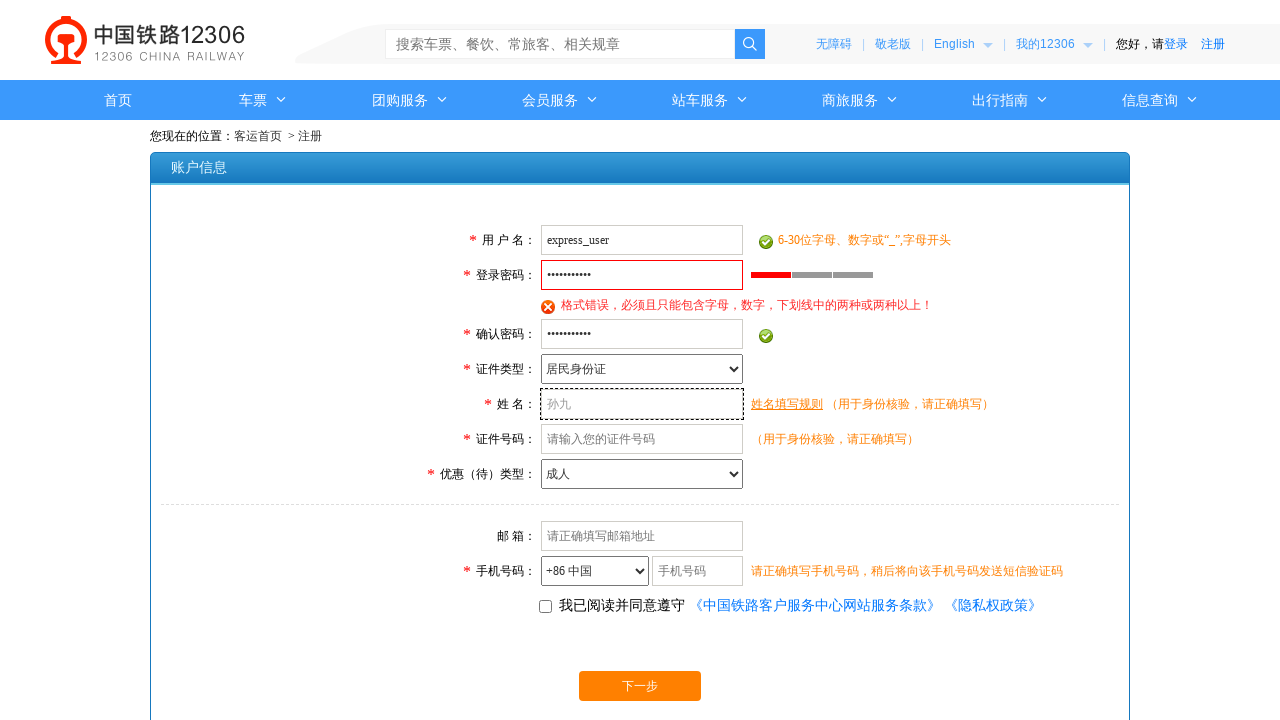

Filled ID card number field with '710107199707077890' for registration 7 on #cardCode
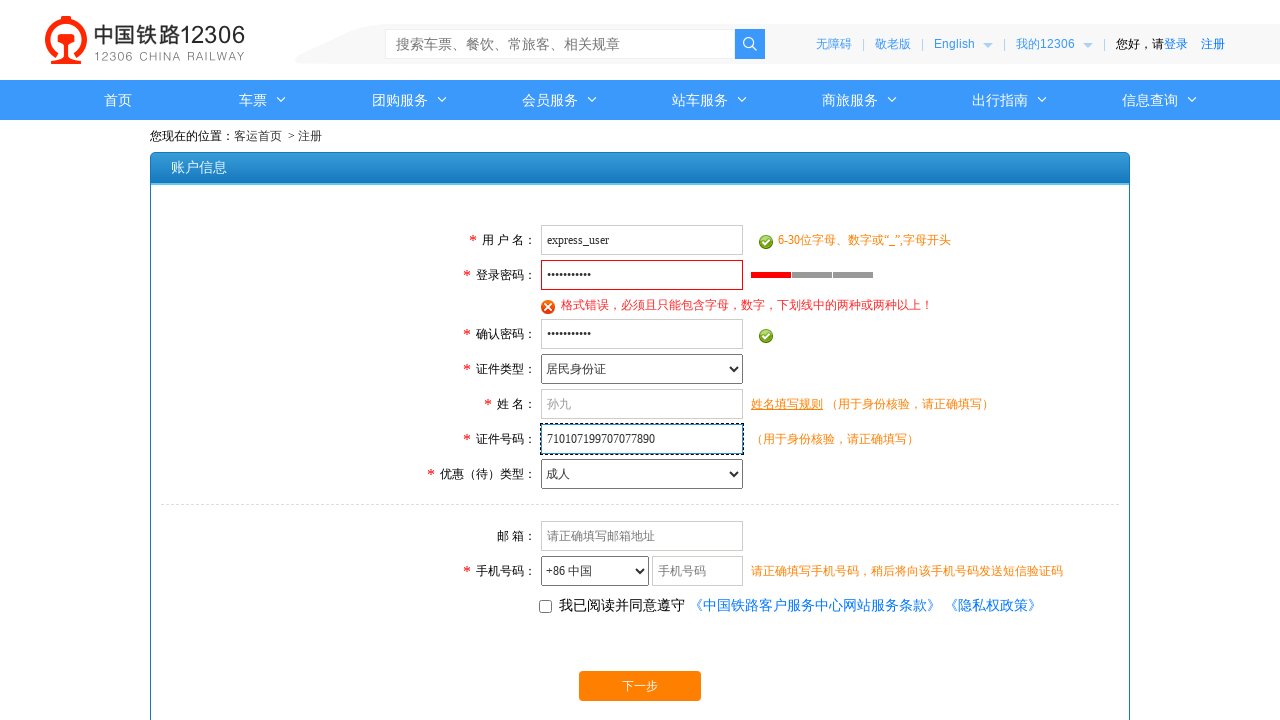

Filled email field with 'express7@mail.com' for registration 7 on #email
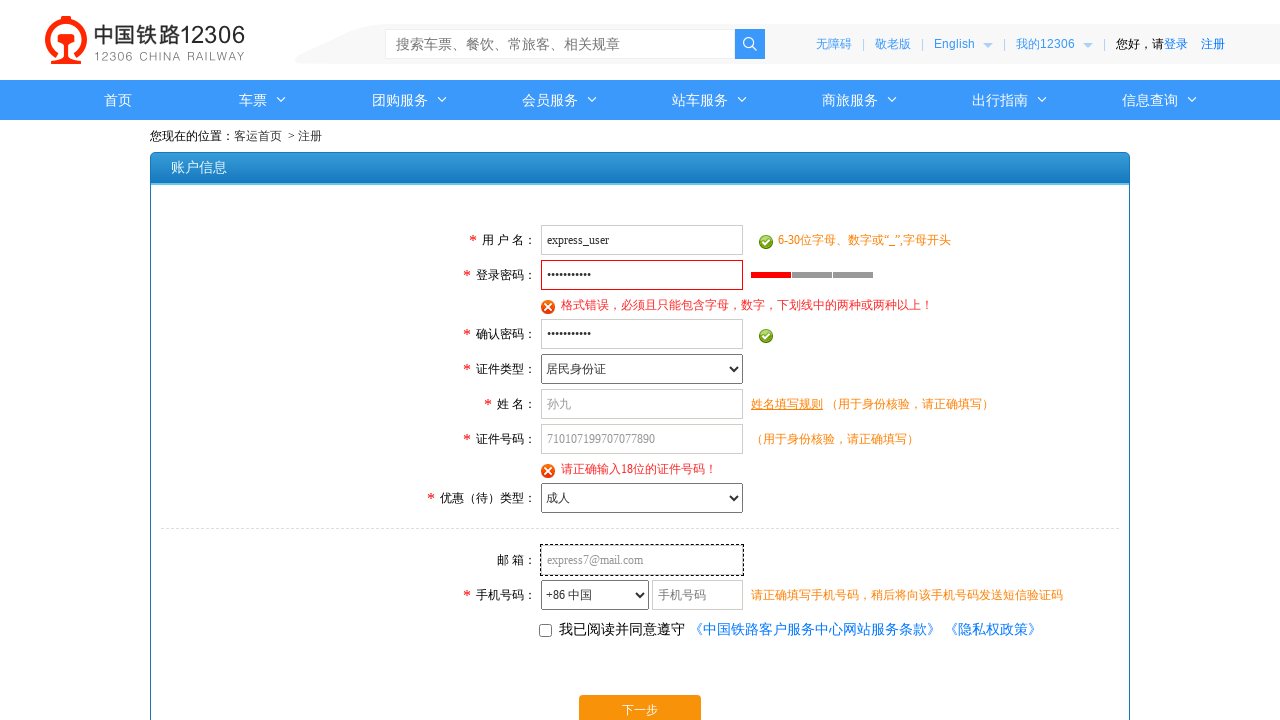

Filled mobile number field with '18900189007' for registration 7 on #mobileNo
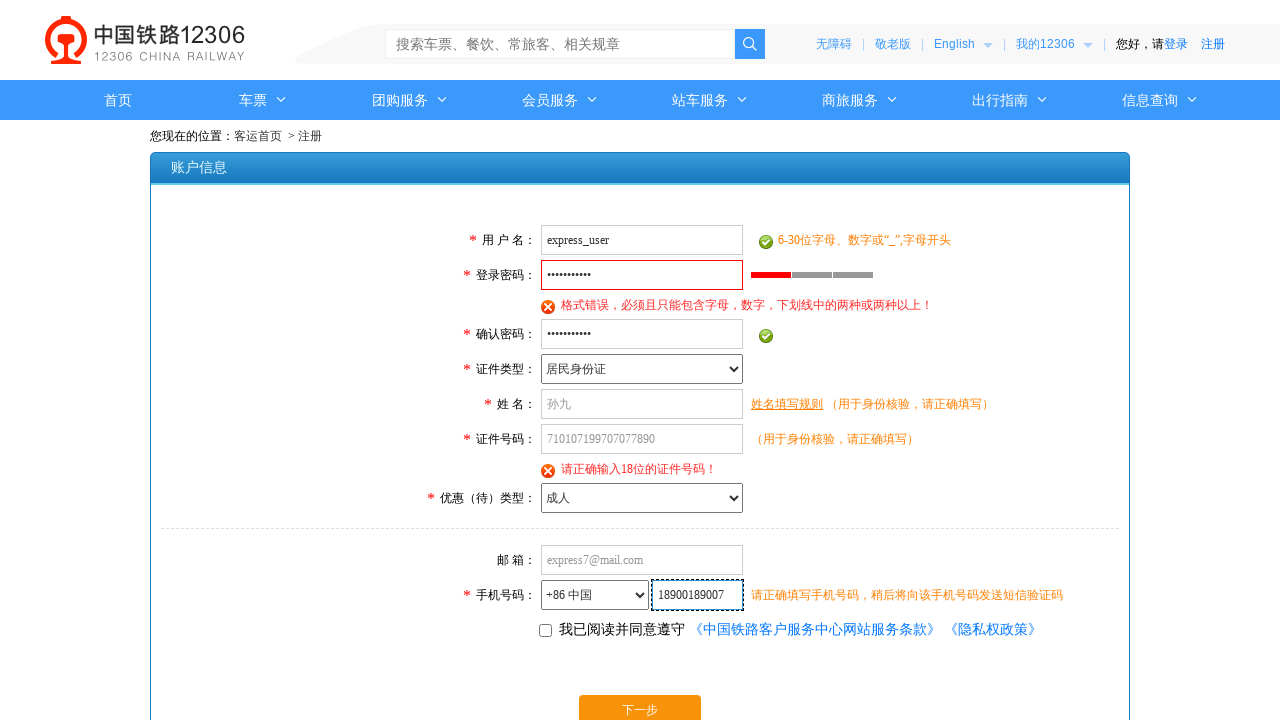

Clicked agreement checkbox for registration 7 at (546, 630) on #checkAgree
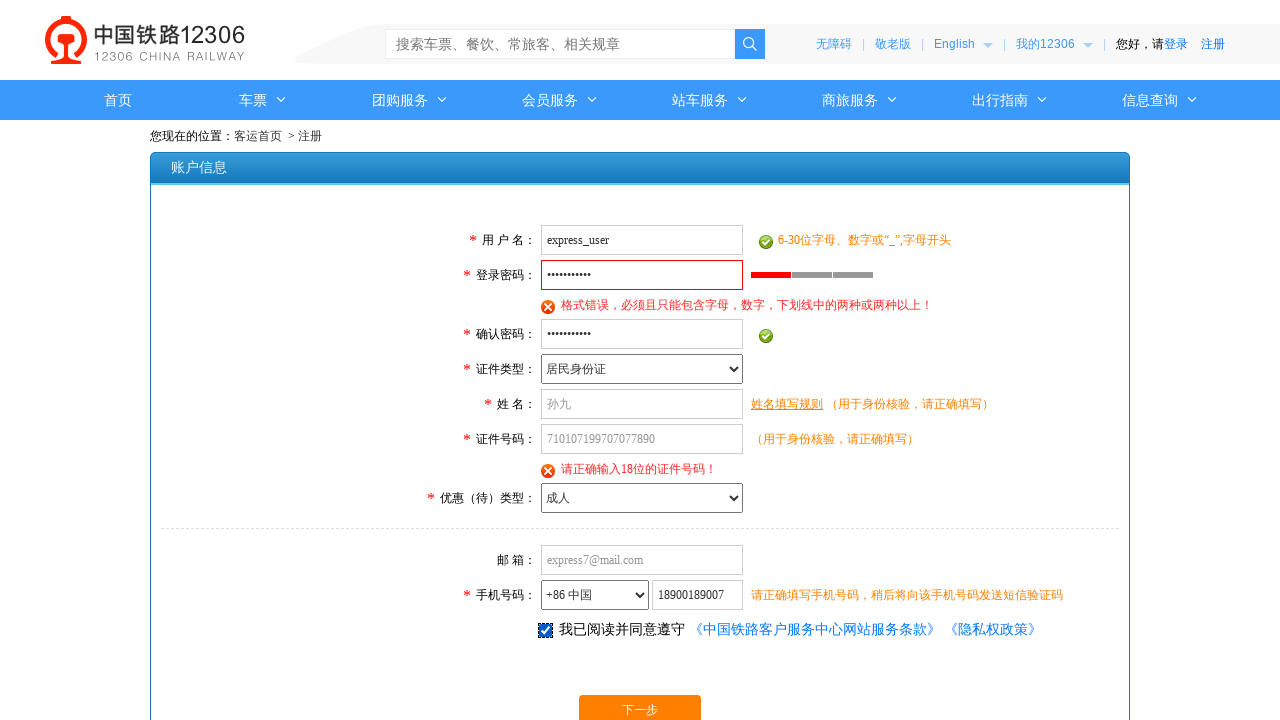

Clicked next button to submit registration 7 at (640, 705) on #nextBtn
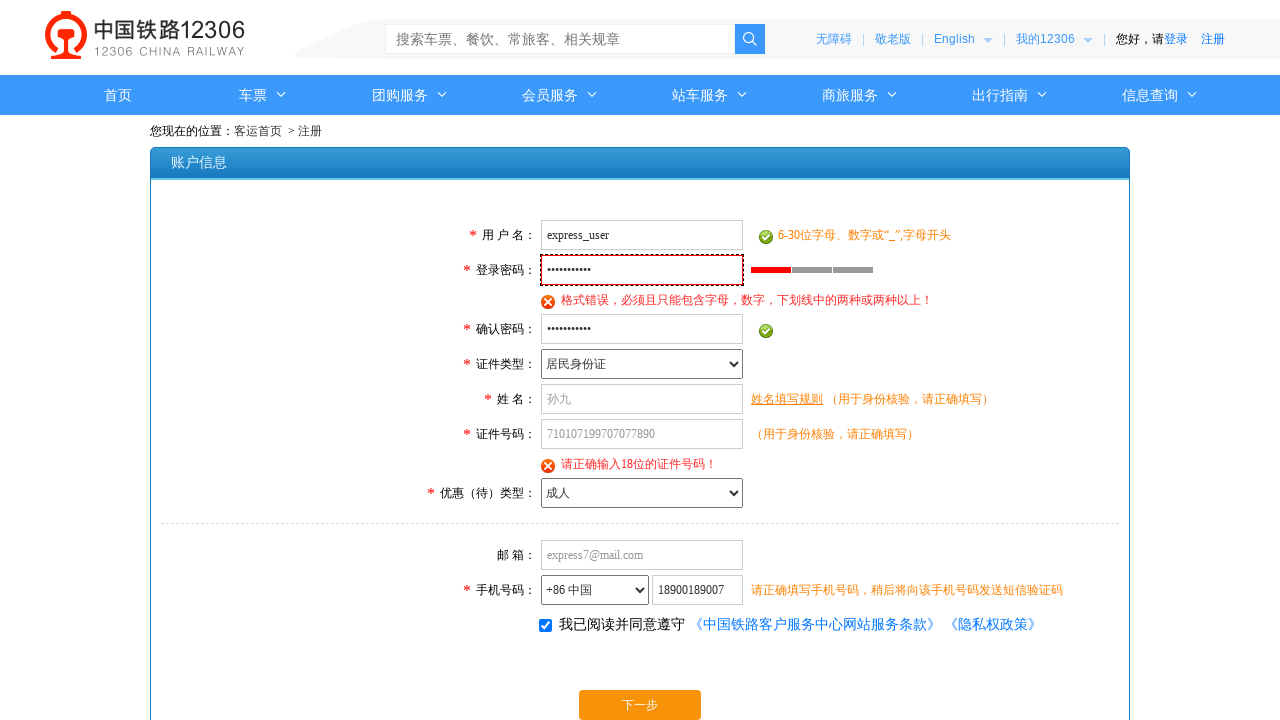

Waited for page processing after registration 7 submission
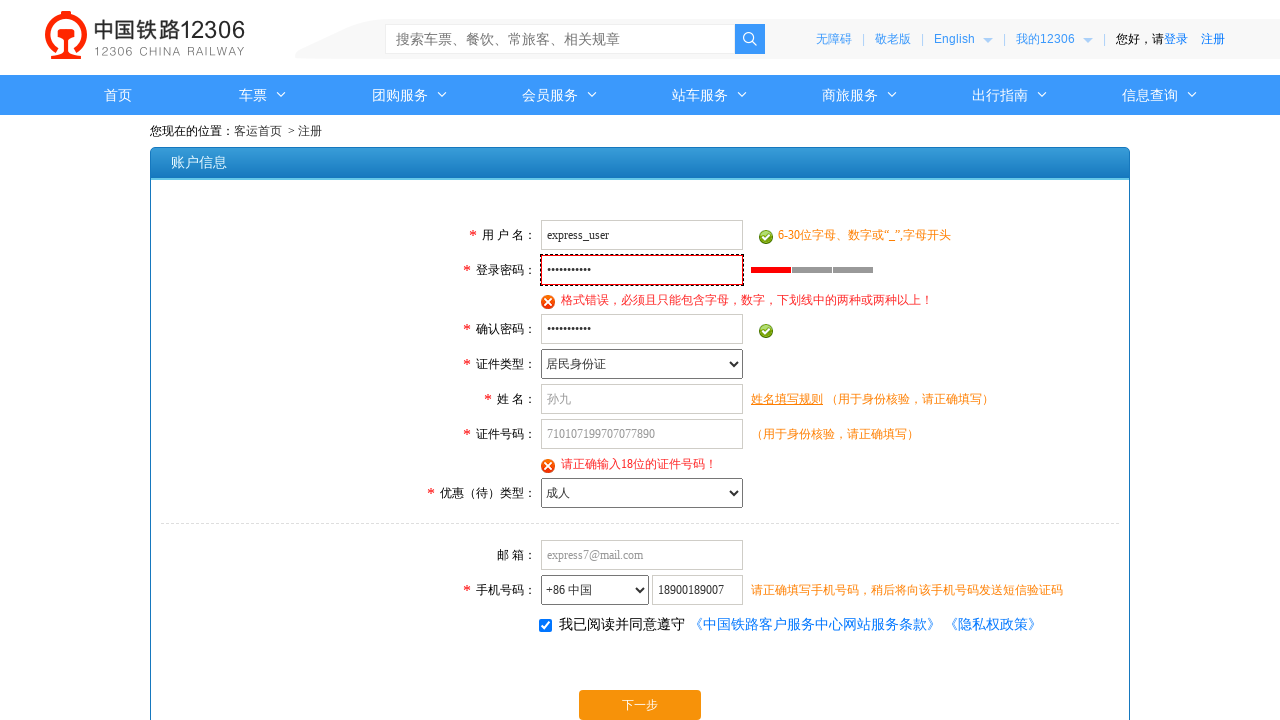

Navigated to registration page for registration attempt 8
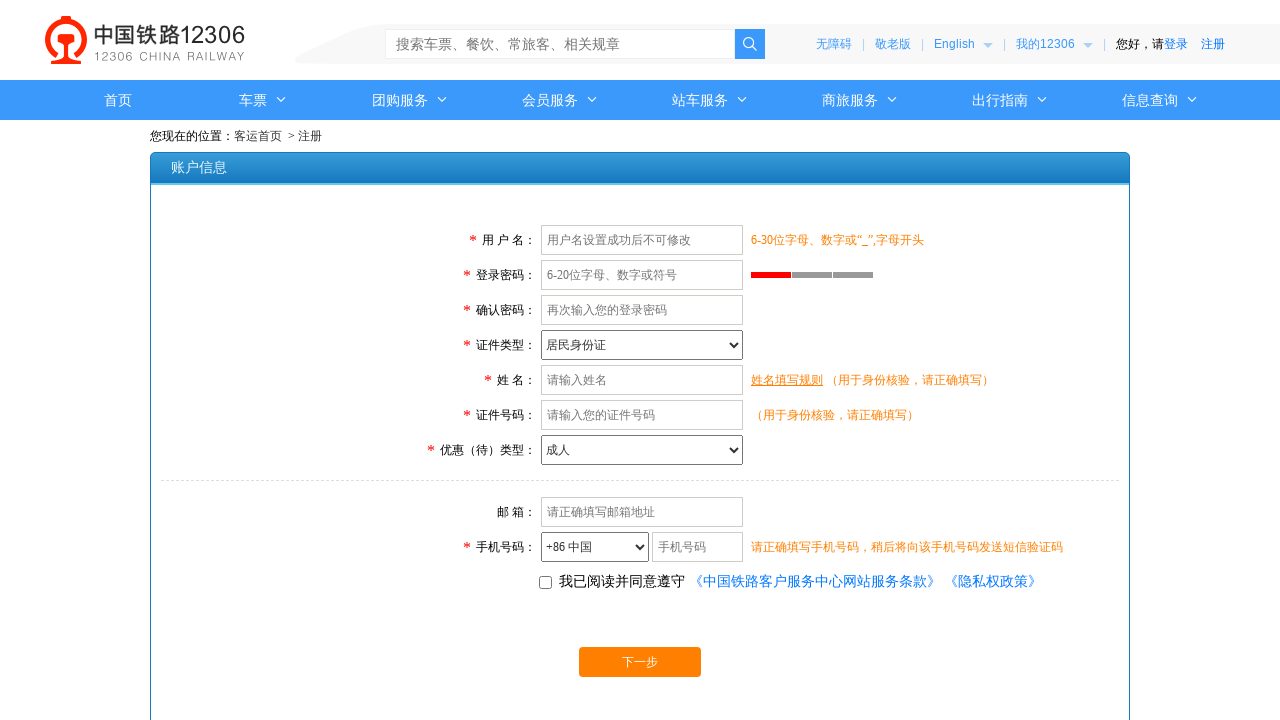

Filled username field with 'train_rider' for registration 8 on #userName
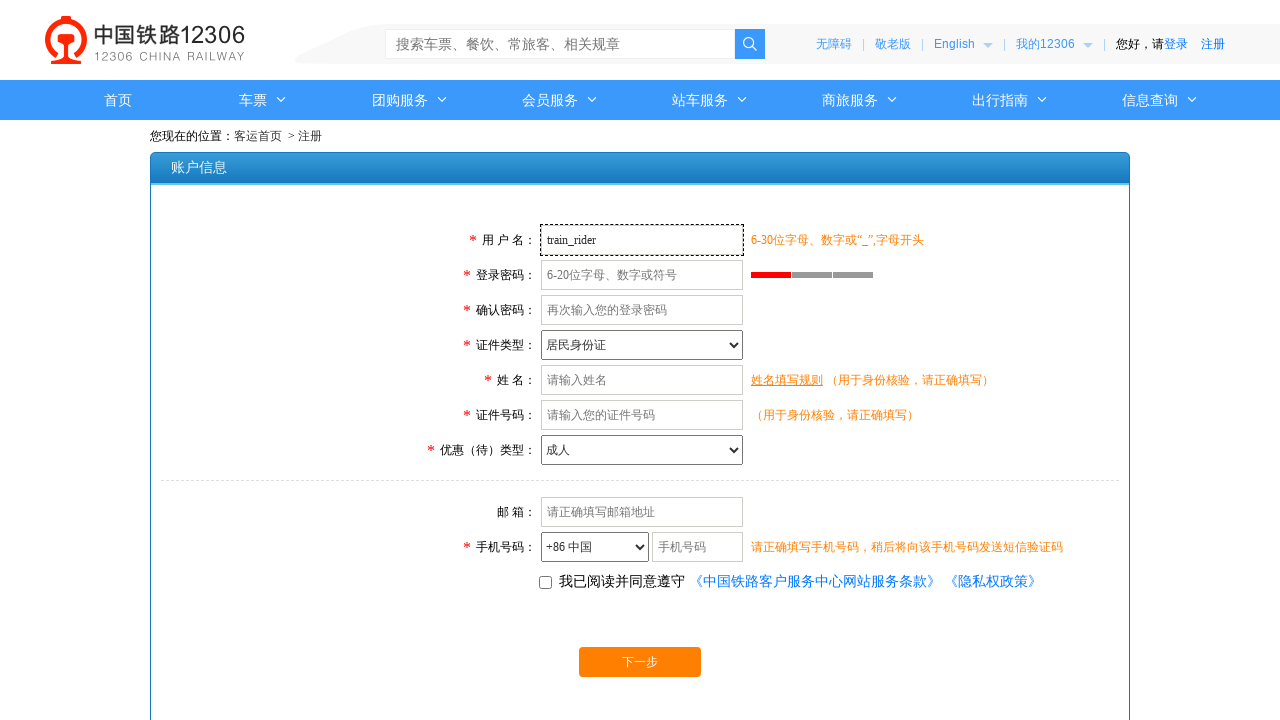

Filled password field for registration 8 on #passWord
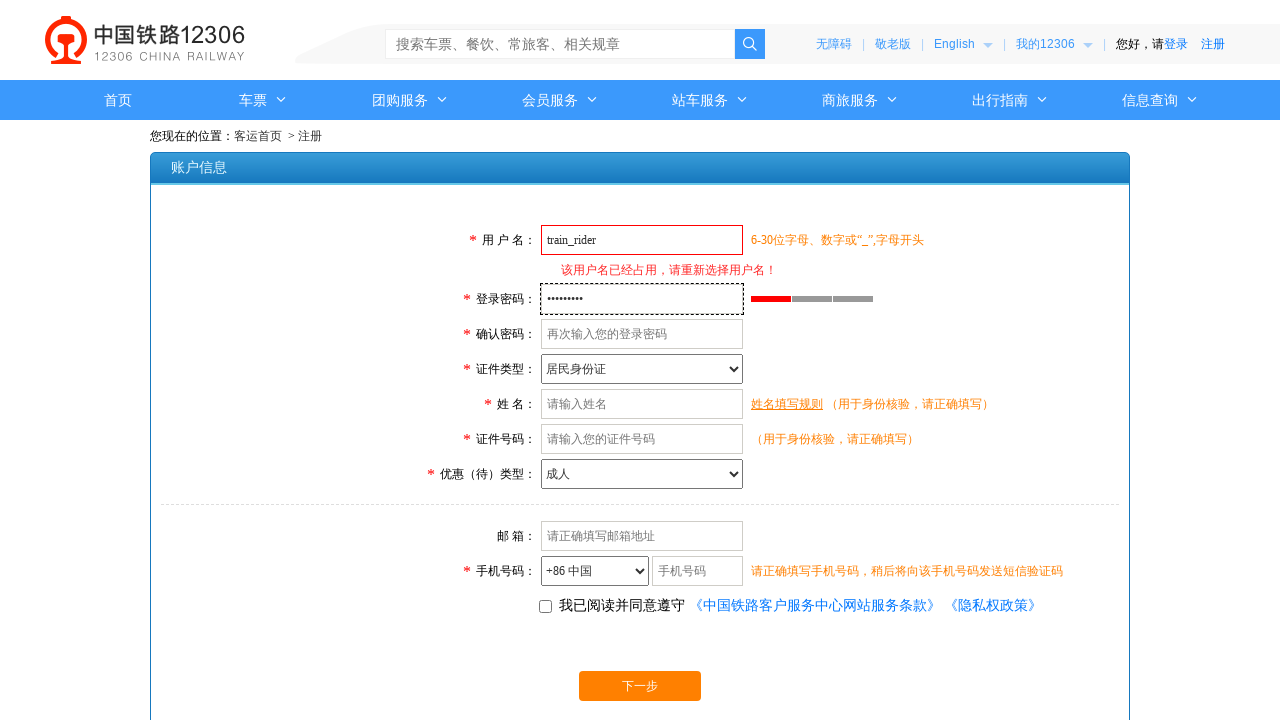

Filled confirm password field for registration 8 on #confirmPassWord
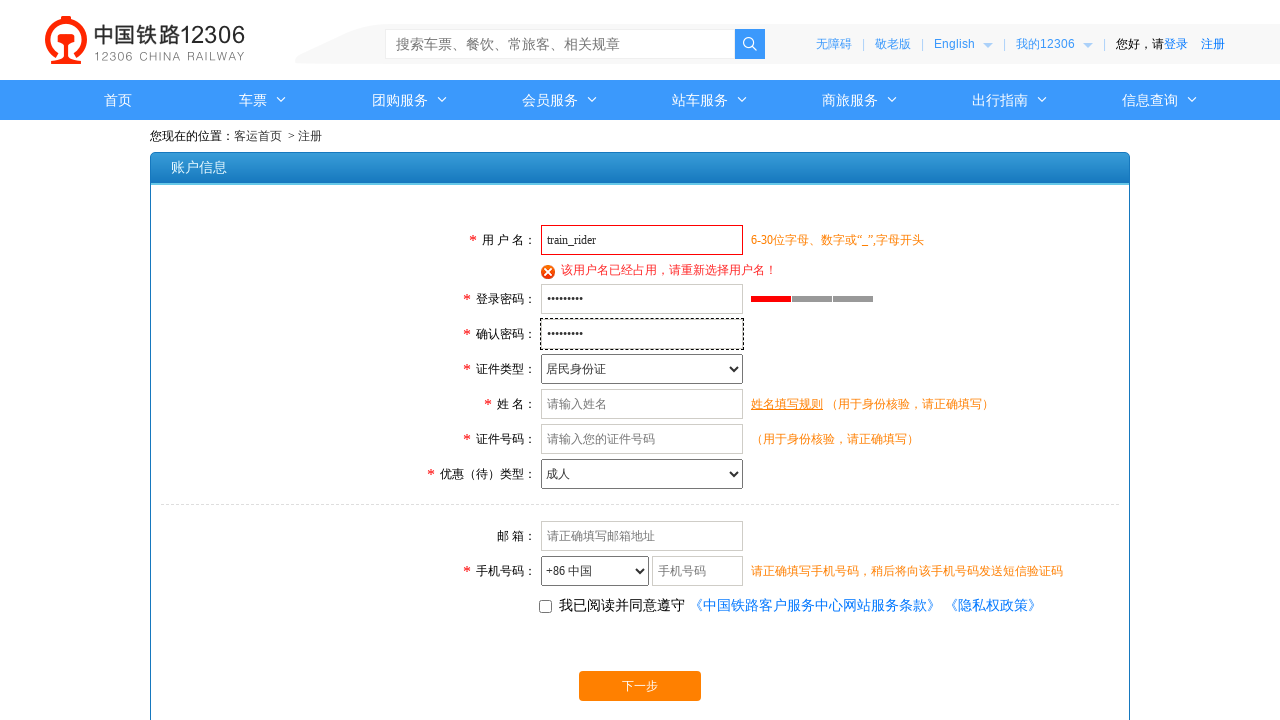

Filled name field with '周十' for registration 8 on xpath=.//*[@name='loginUserDTO.name']
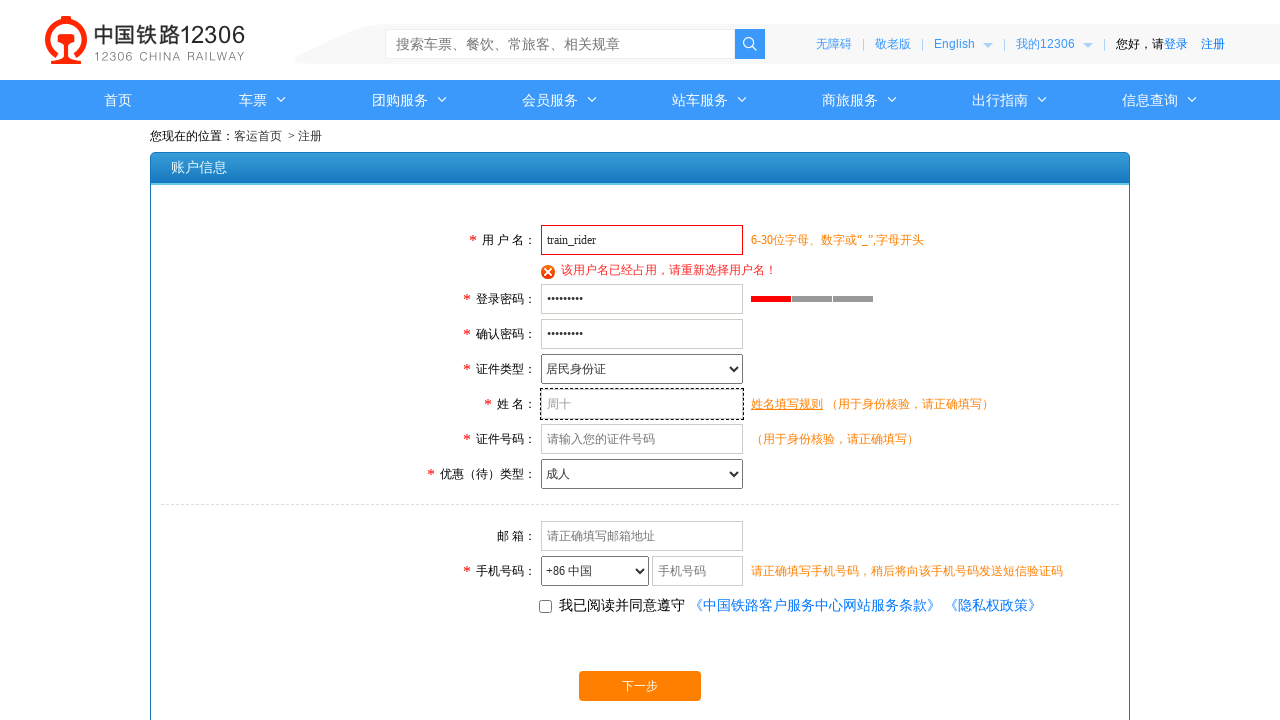

Filled ID card number field with '810108199808088901' for registration 8 on #cardCode
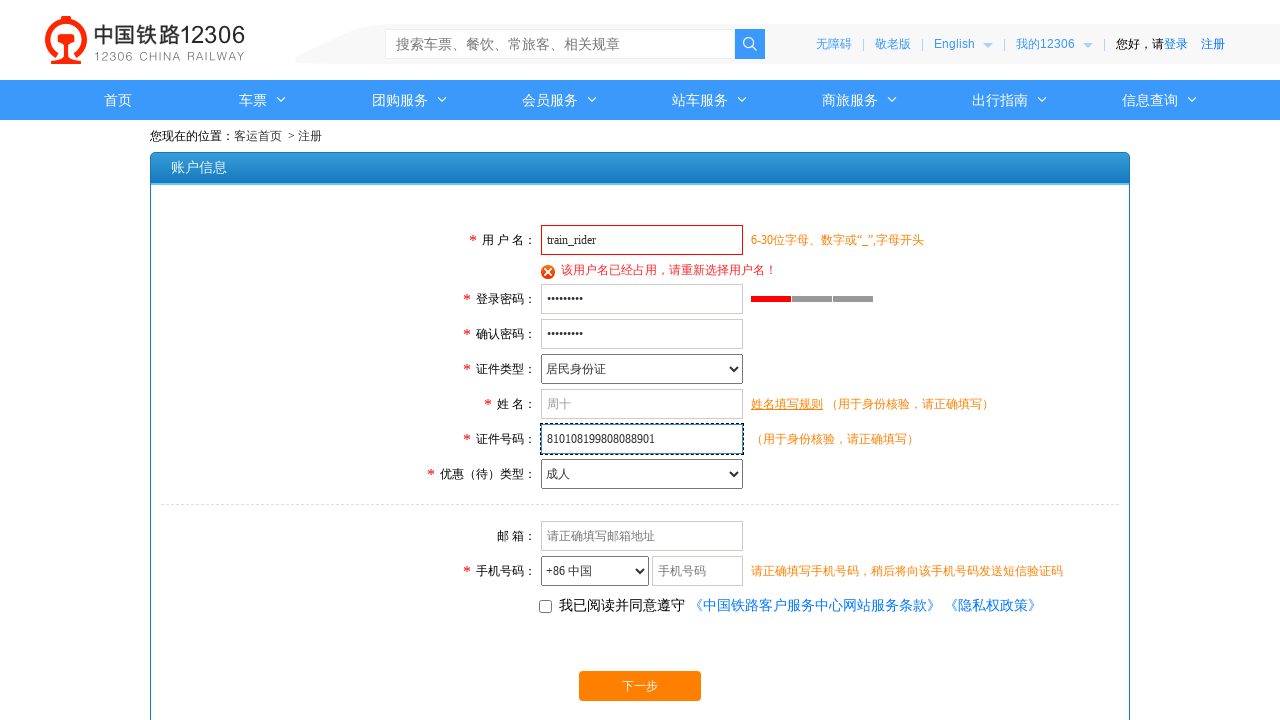

Filled email field with 'journey8@example.com' for registration 8 on #email
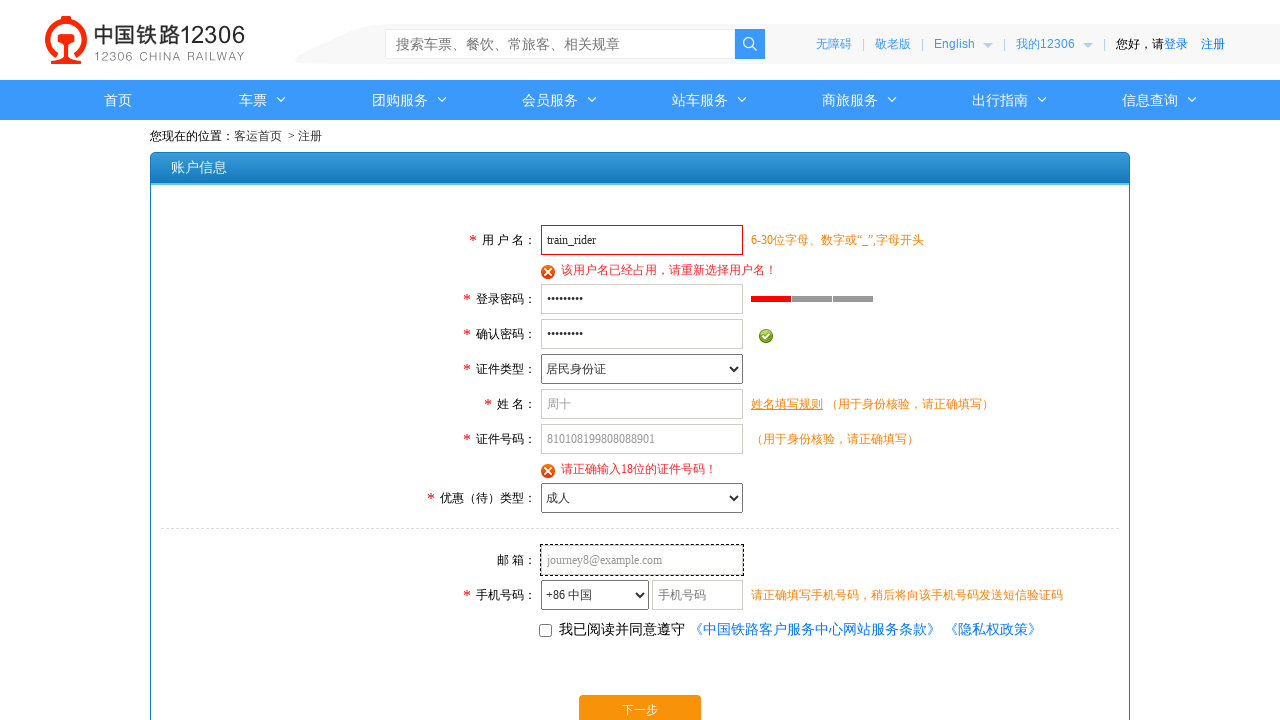

Filled mobile number field with '18800188008' for registration 8 on #mobileNo
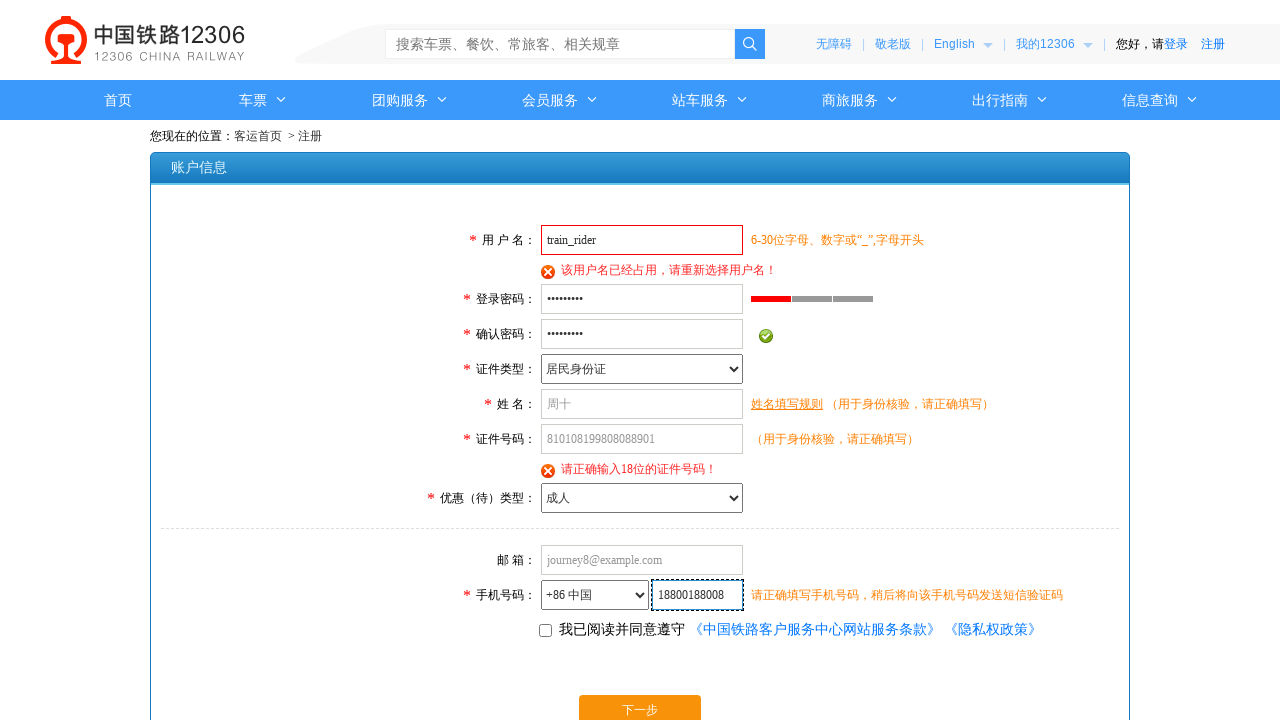

Clicked agreement checkbox for registration 8 at (546, 630) on #checkAgree
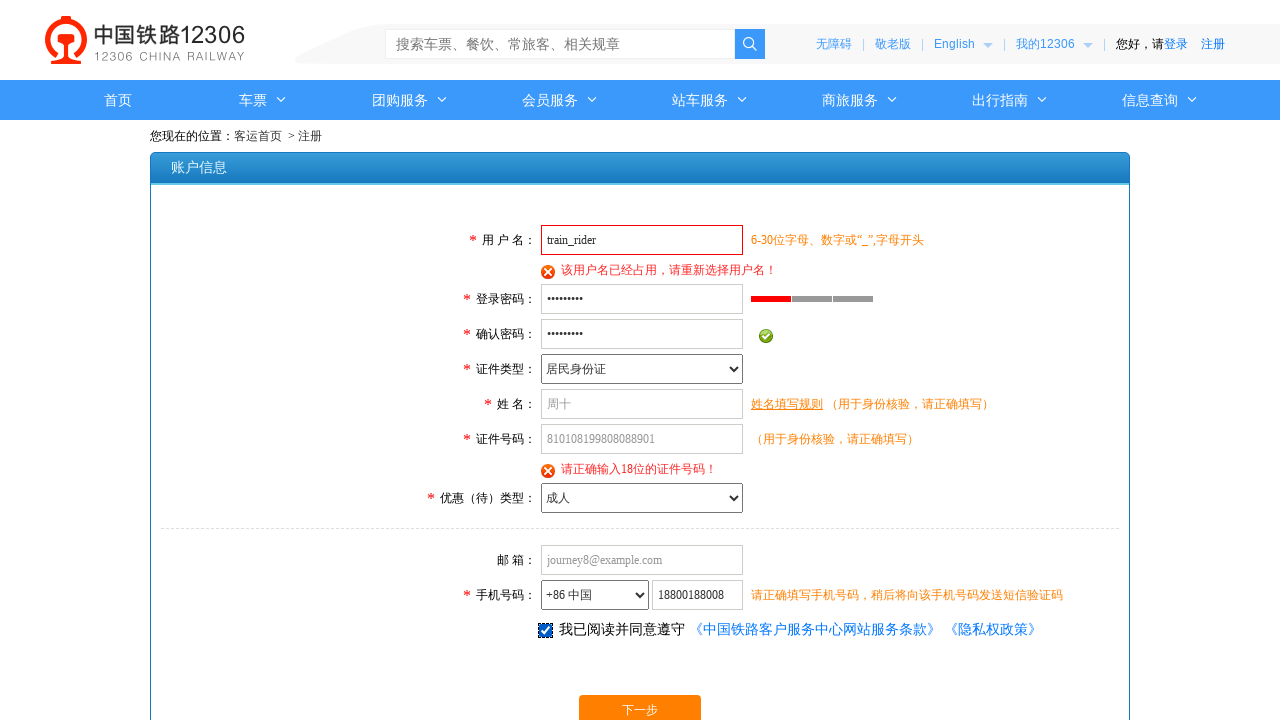

Clicked next button to submit registration 8 at (640, 705) on #nextBtn
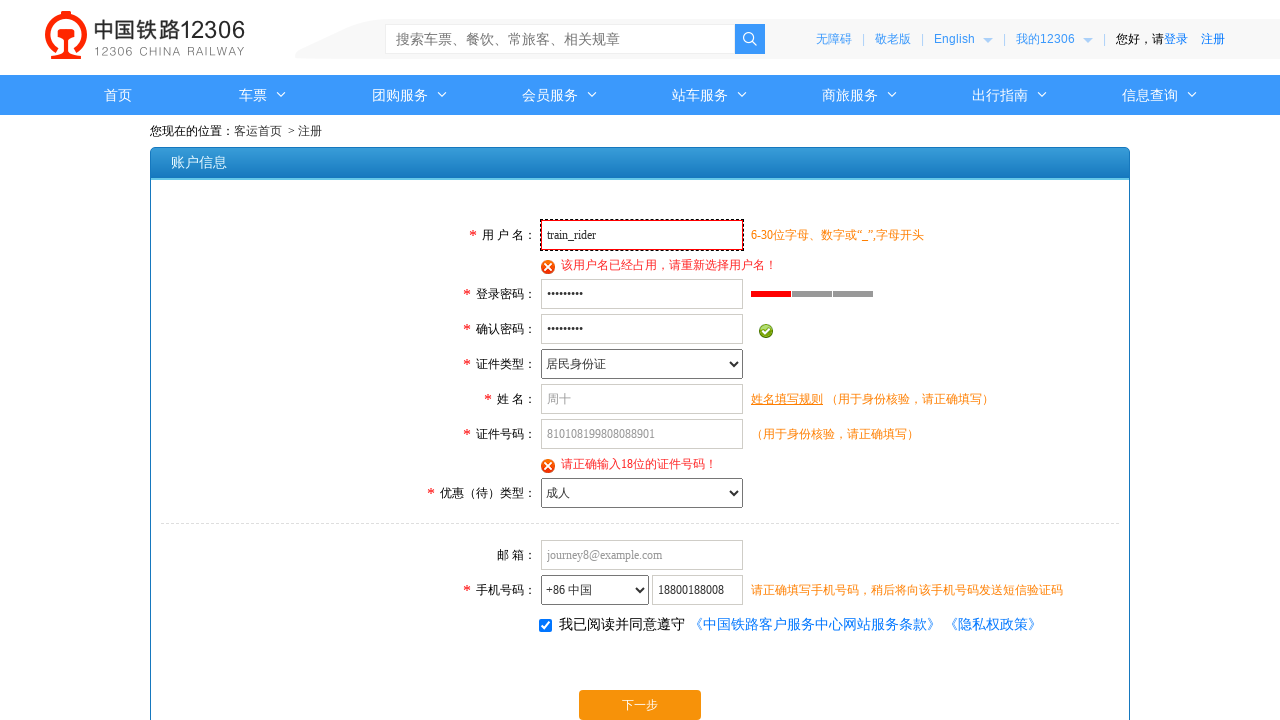

Waited for page processing after registration 8 submission
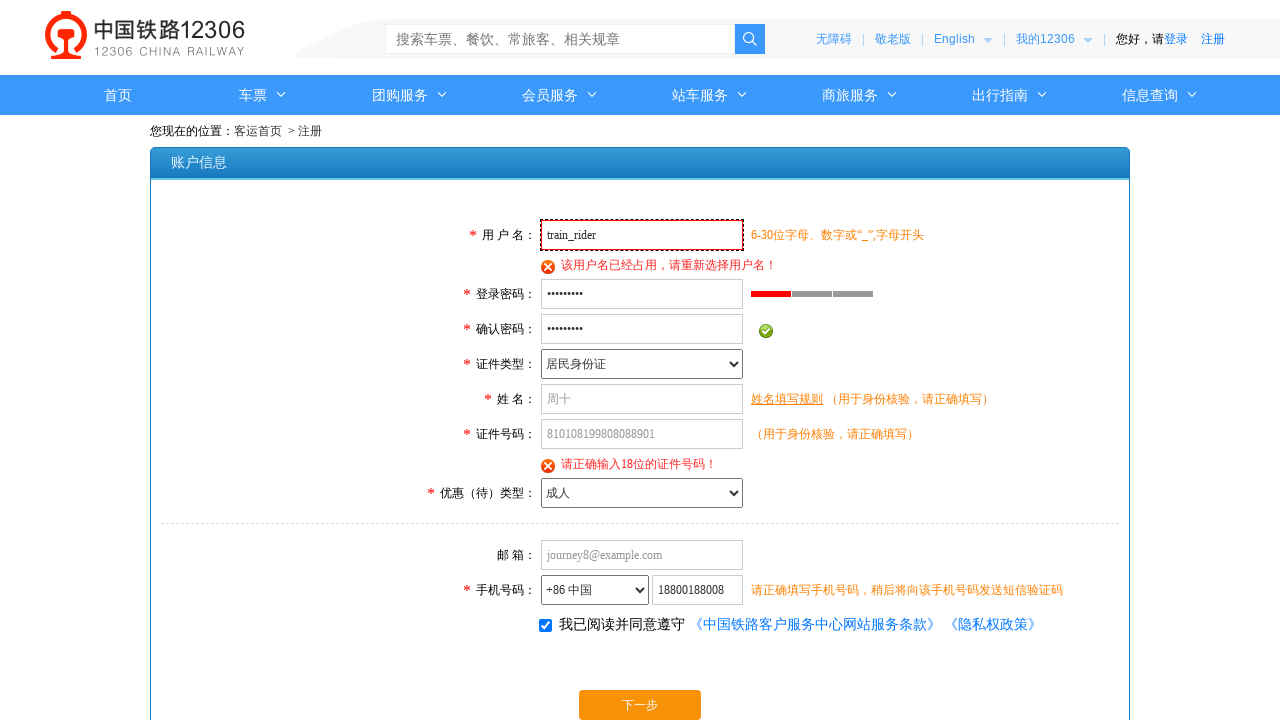

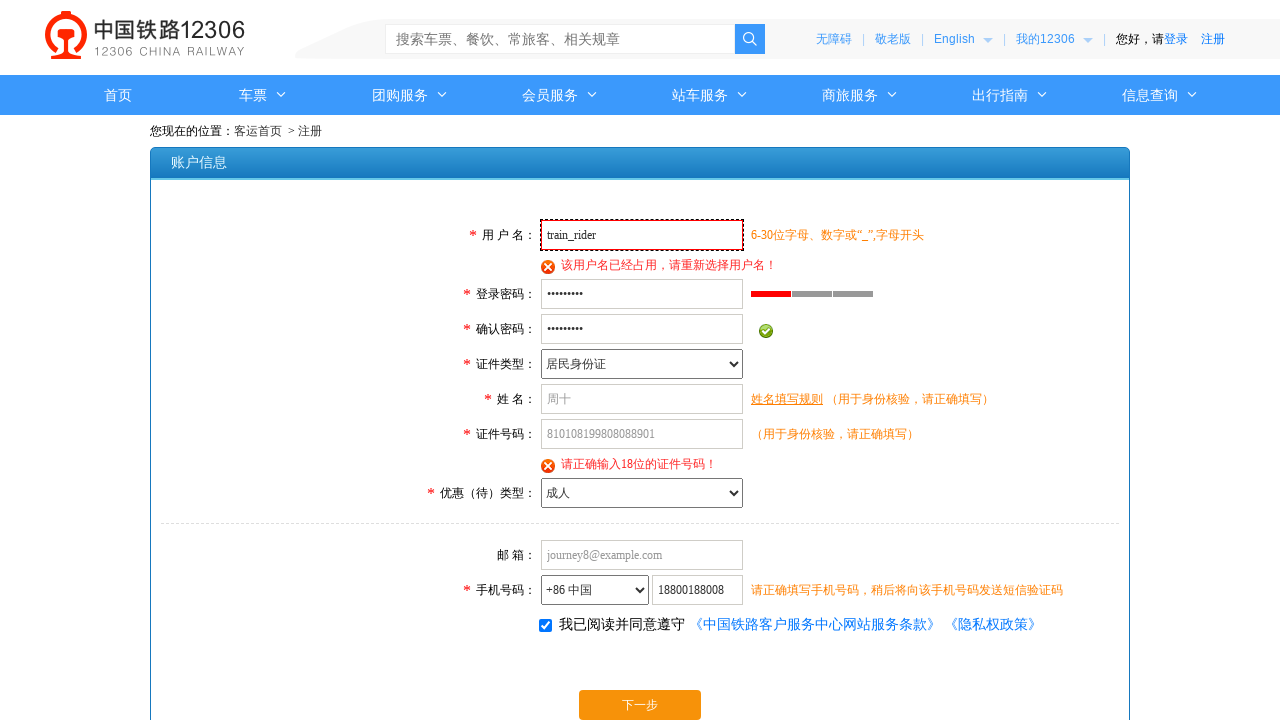